Automates the RPA Challenge by clicking the start button and filling out multiple forms with personal information fields (First Name, Last Name, Company Name, Role, Address, Email, Phone Number), submitting each form in sequence.

Starting URL: https://rpachallenge.com/

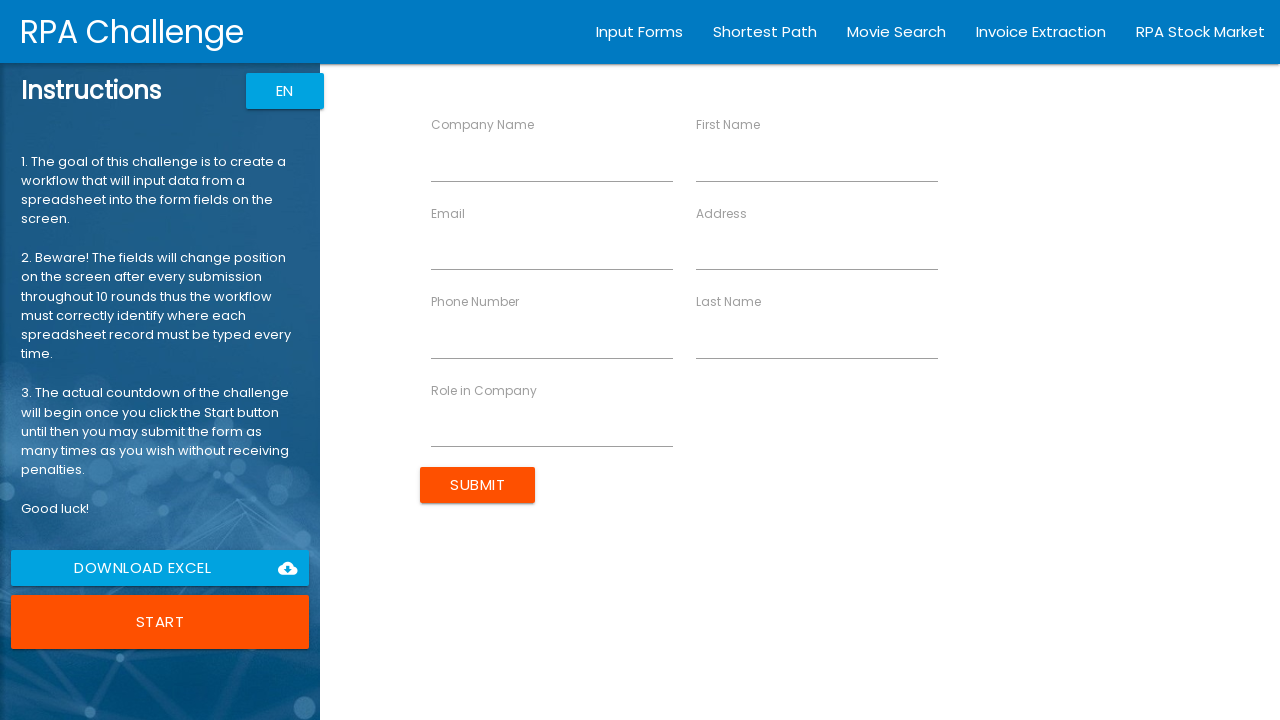

Clicked Start button to begin RPA Challenge at (160, 622) on xpath=//button[contains(., "Start")]
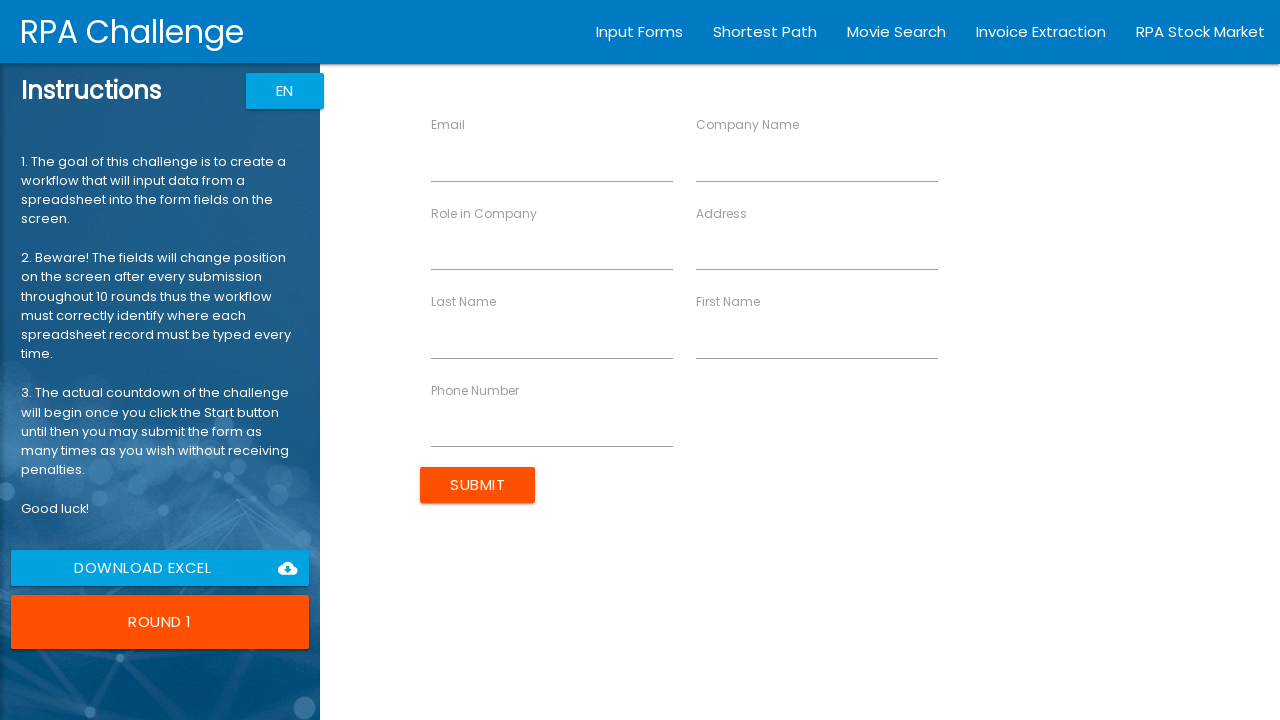

Filled First Name field with 'John' on //input[@ng-reflect-name="labelFirstName"]
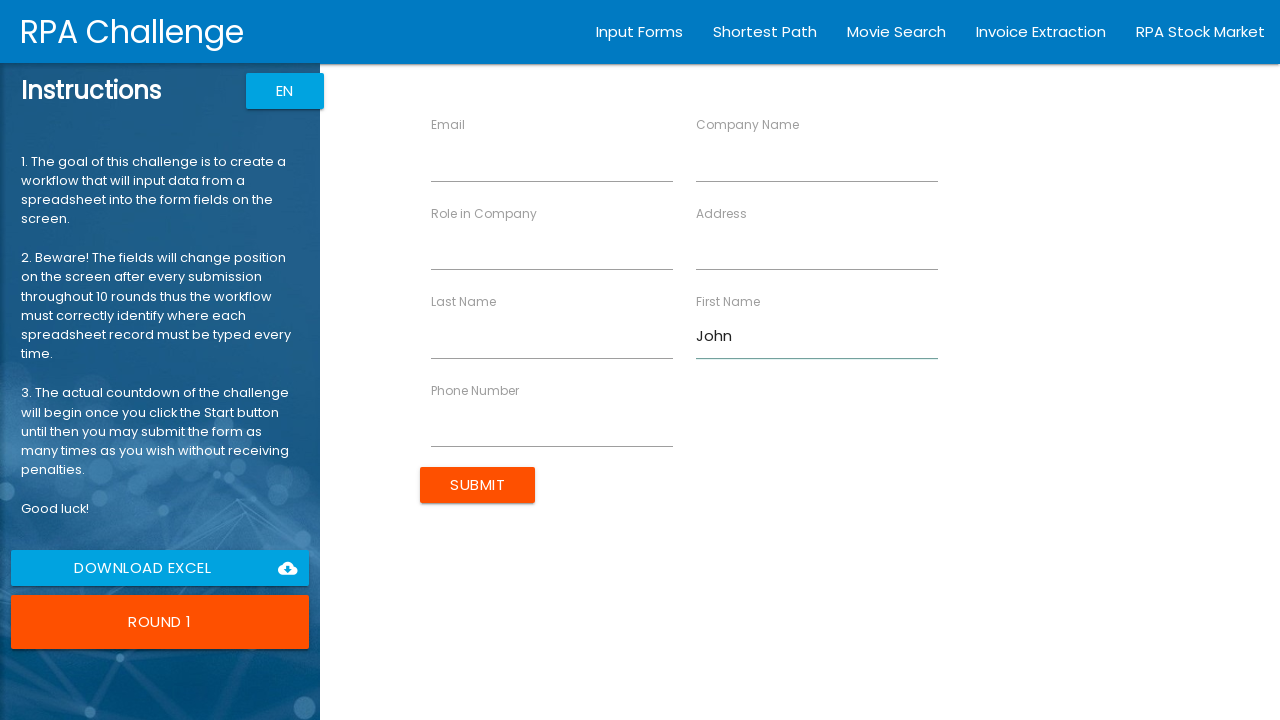

Filled Last Name field with 'Smith' on //input[@ng-reflect-name="labelLastName"]
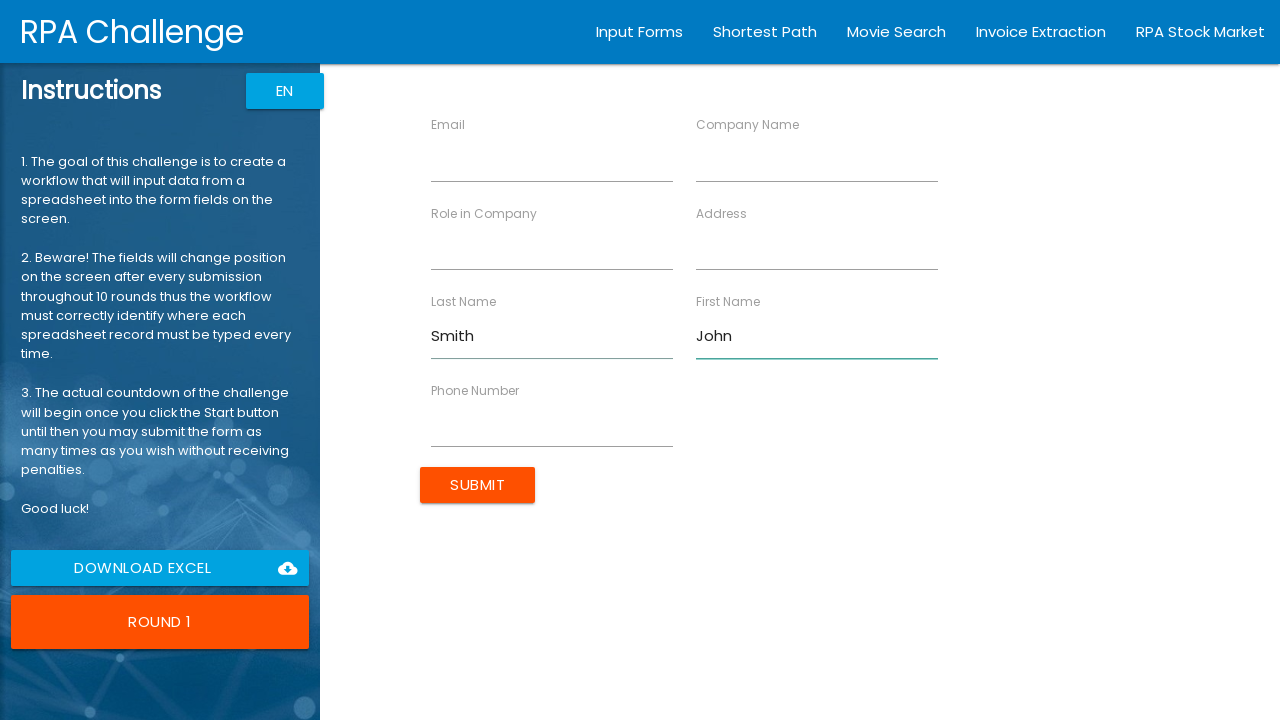

Filled Company Name field with 'Acme Corp' on //input[@ng-reflect-name="labelCompanyName"]
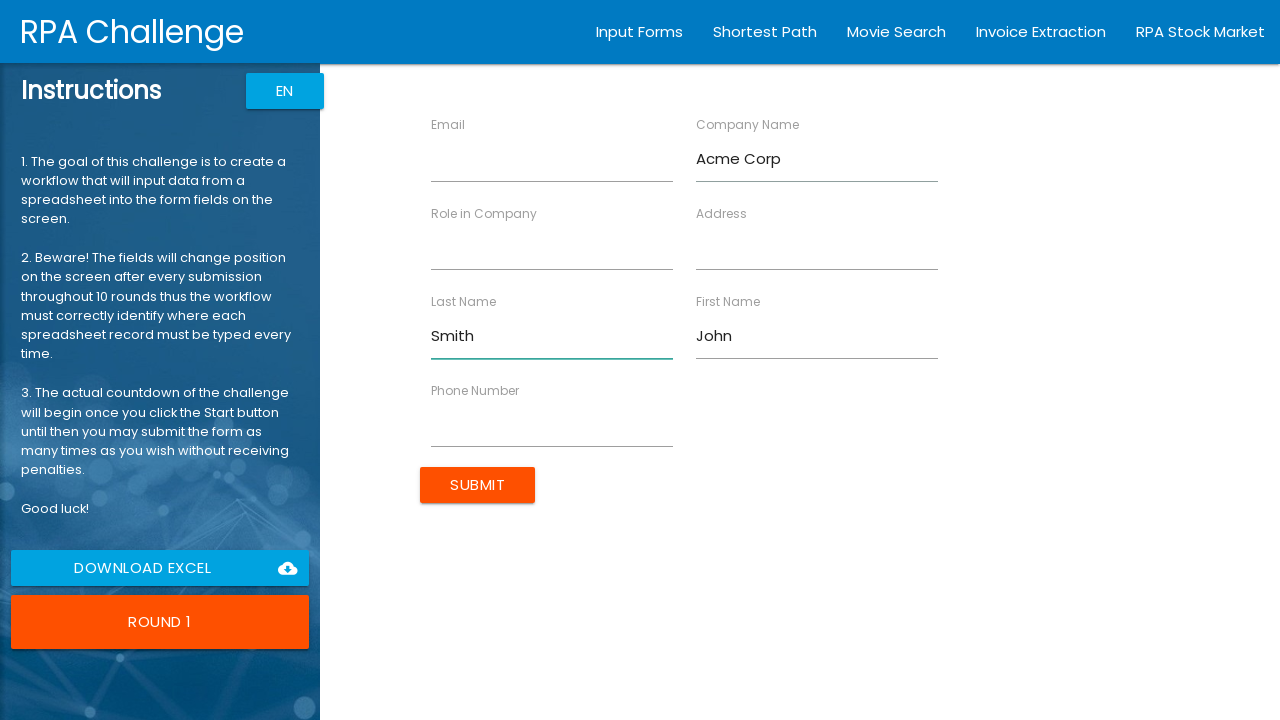

Filled Role field with 'Developer' on //input[@ng-reflect-name="labelRole"]
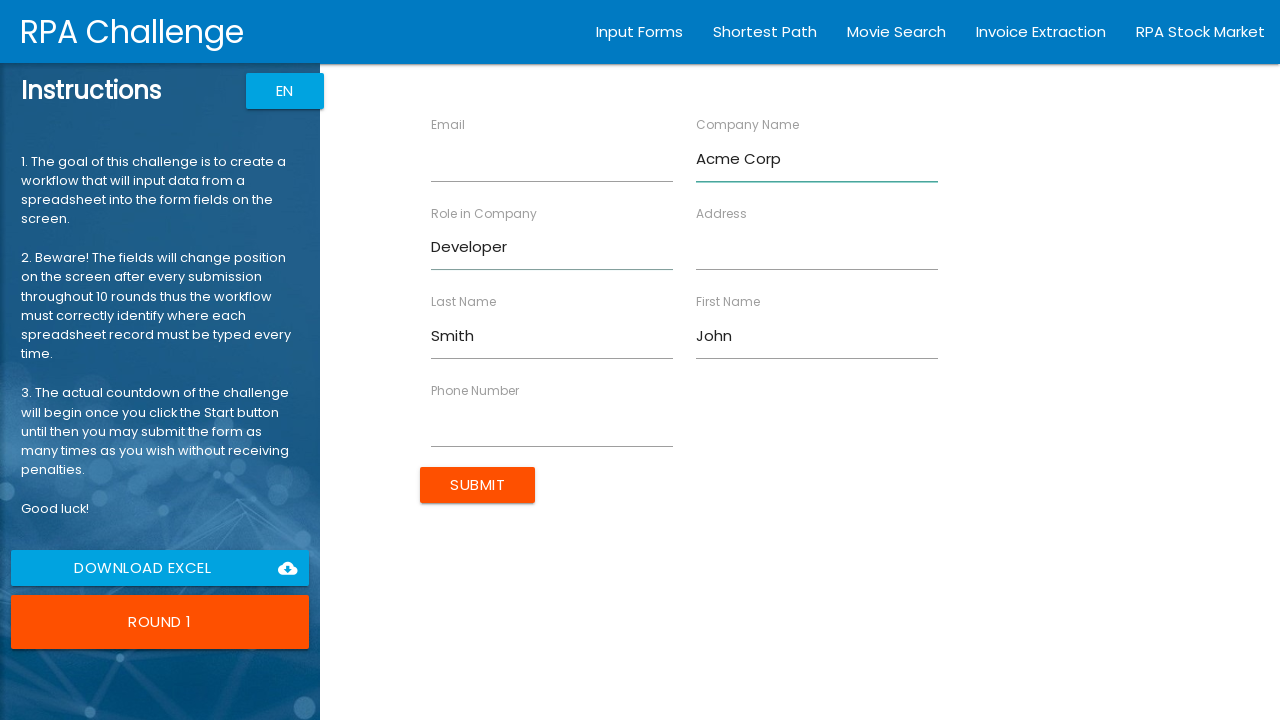

Filled Address field with '123 Main St' on //input[@ng-reflect-name="labelAddress"]
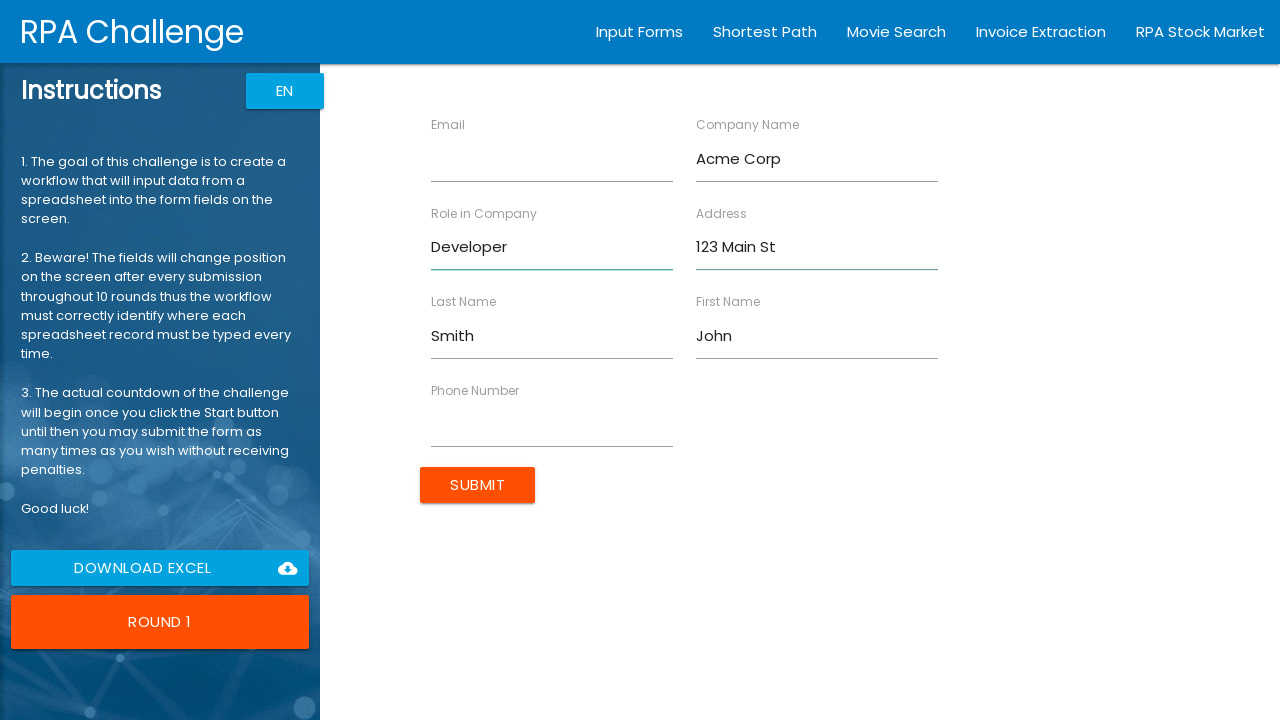

Filled Email field with 'john.smith@acme.com' on //input[@ng-reflect-name="labelEmail"]
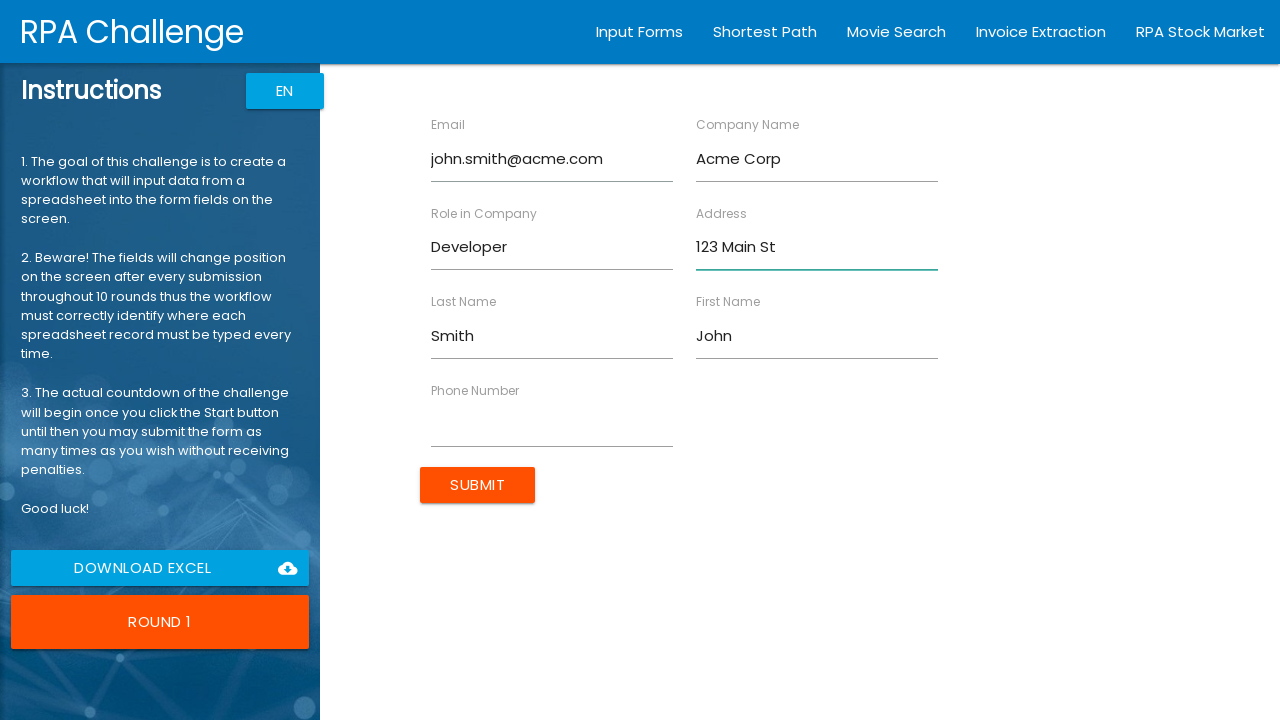

Filled Phone Number field with '5551234567' on //input[@ng-reflect-name="labelPhone"]
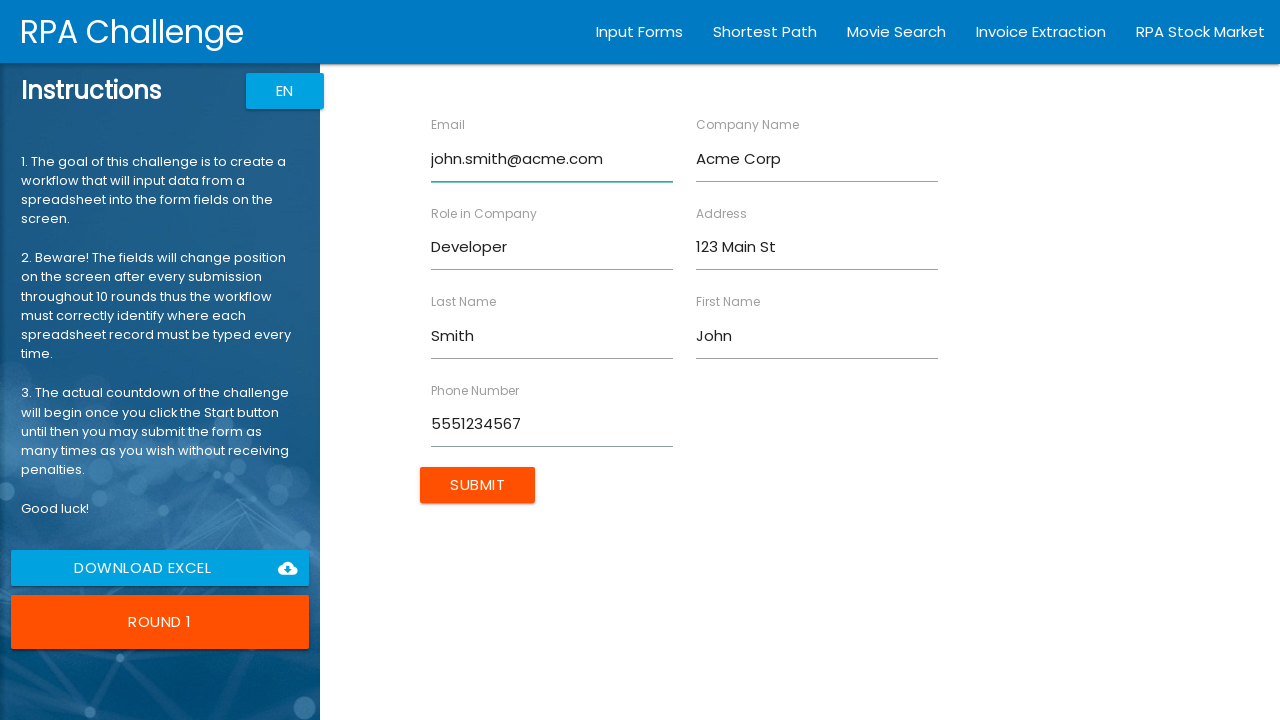

Submitted form for John Smith at (478, 485) on xpath=//input[@value="Submit"]
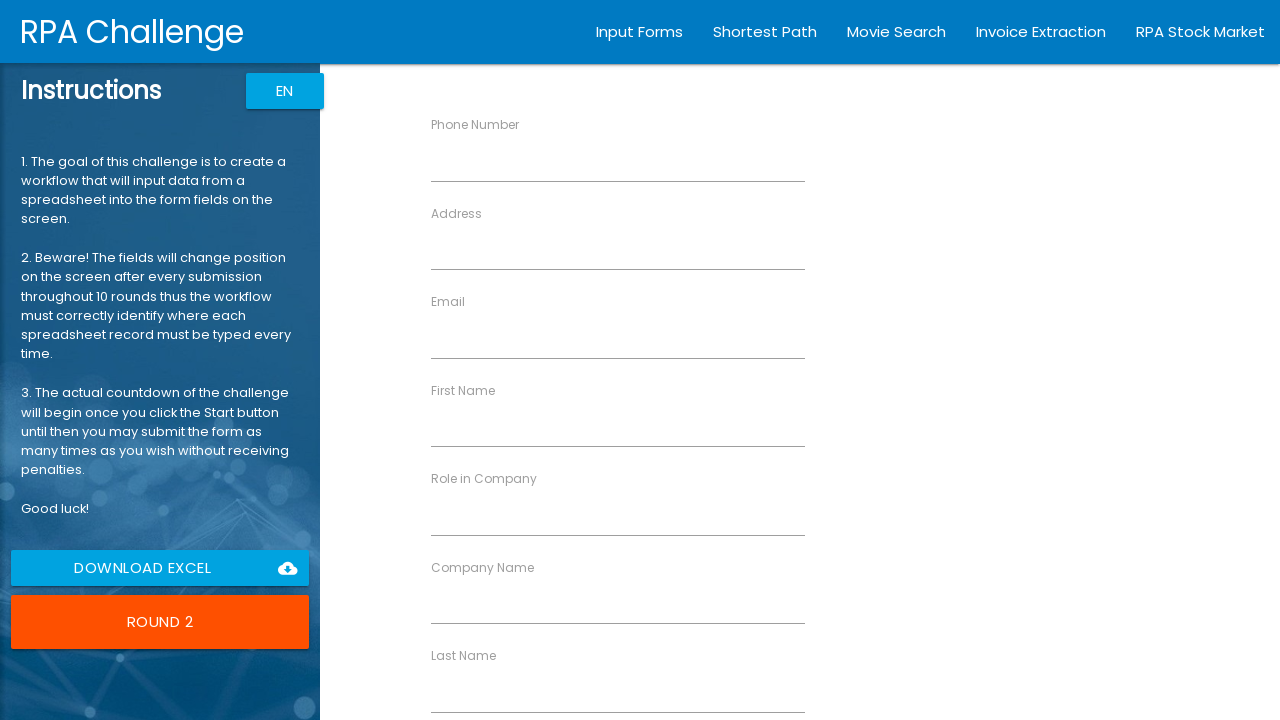

Filled First Name field with 'Jane' on //input[@ng-reflect-name="labelFirstName"]
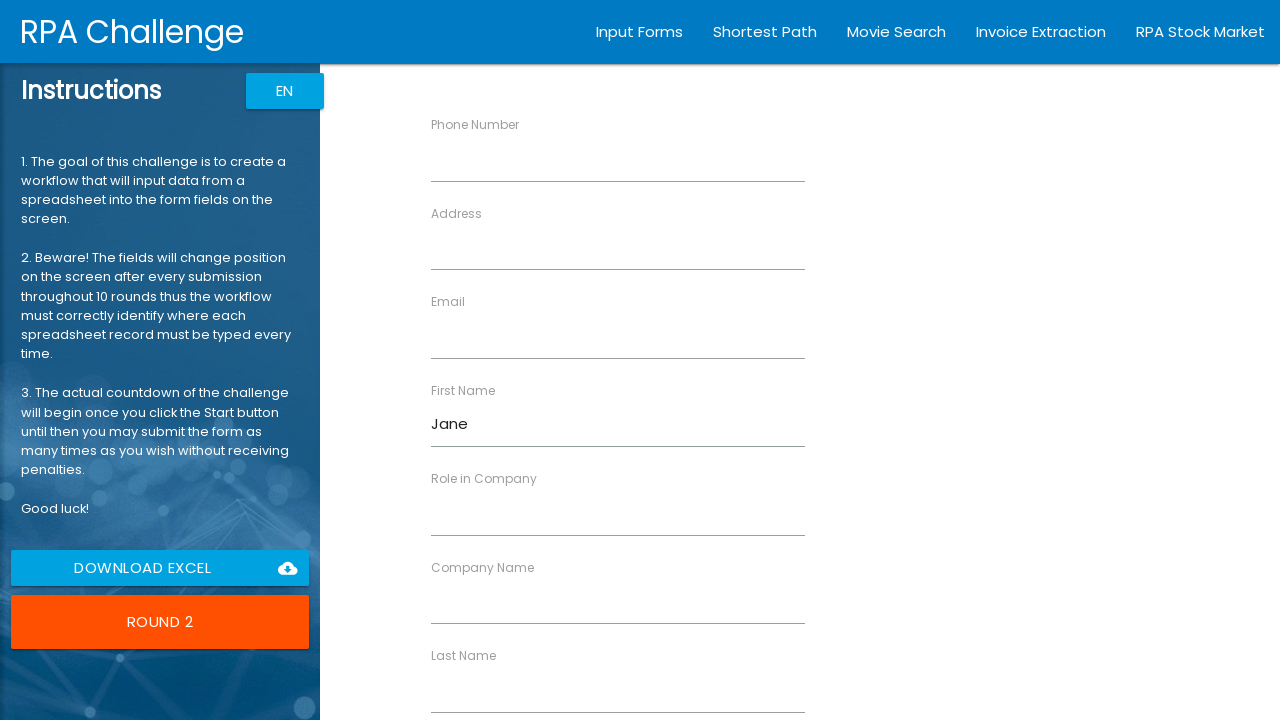

Filled Last Name field with 'Doe' on //input[@ng-reflect-name="labelLastName"]
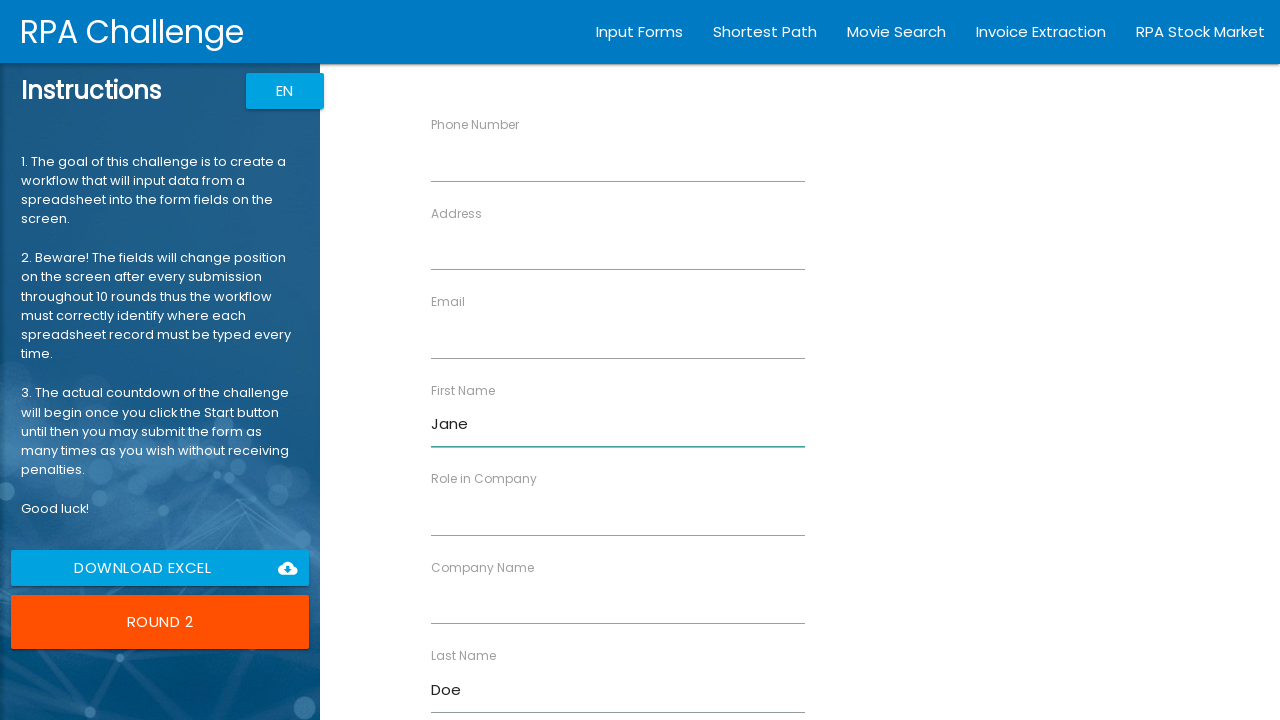

Filled Company Name field with 'Tech Inc' on //input[@ng-reflect-name="labelCompanyName"]
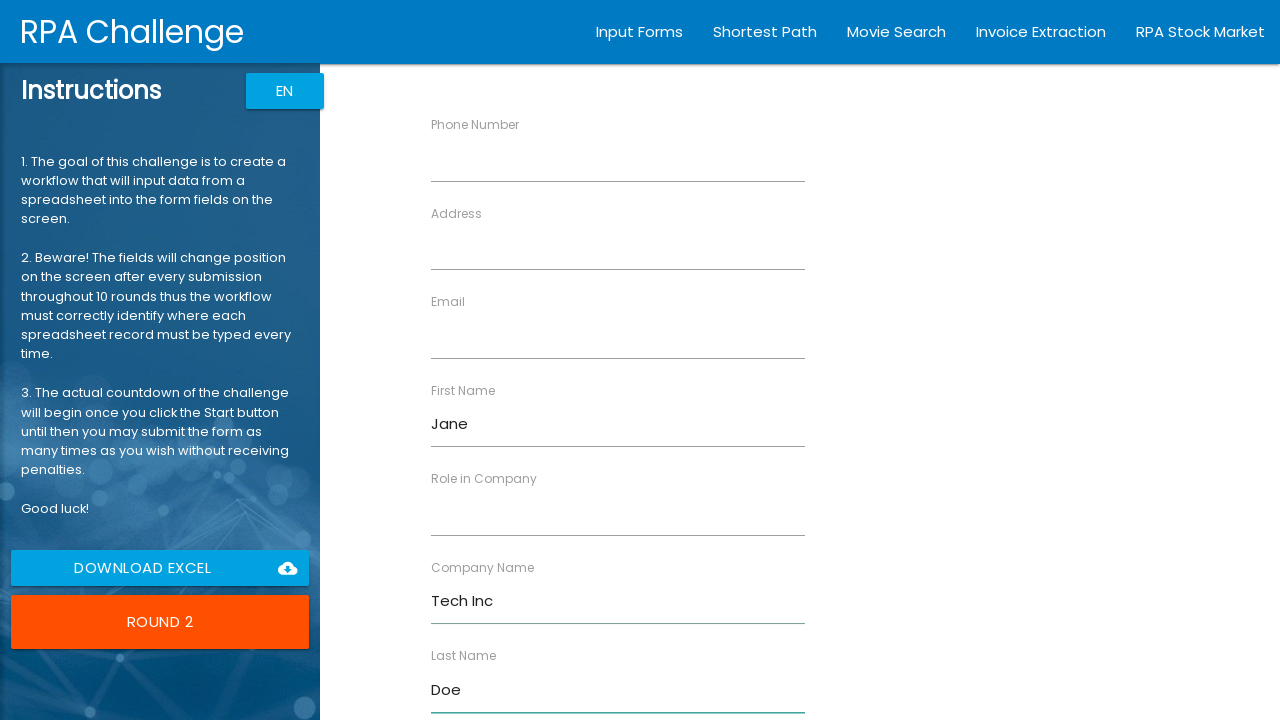

Filled Role field with 'Manager' on //input[@ng-reflect-name="labelRole"]
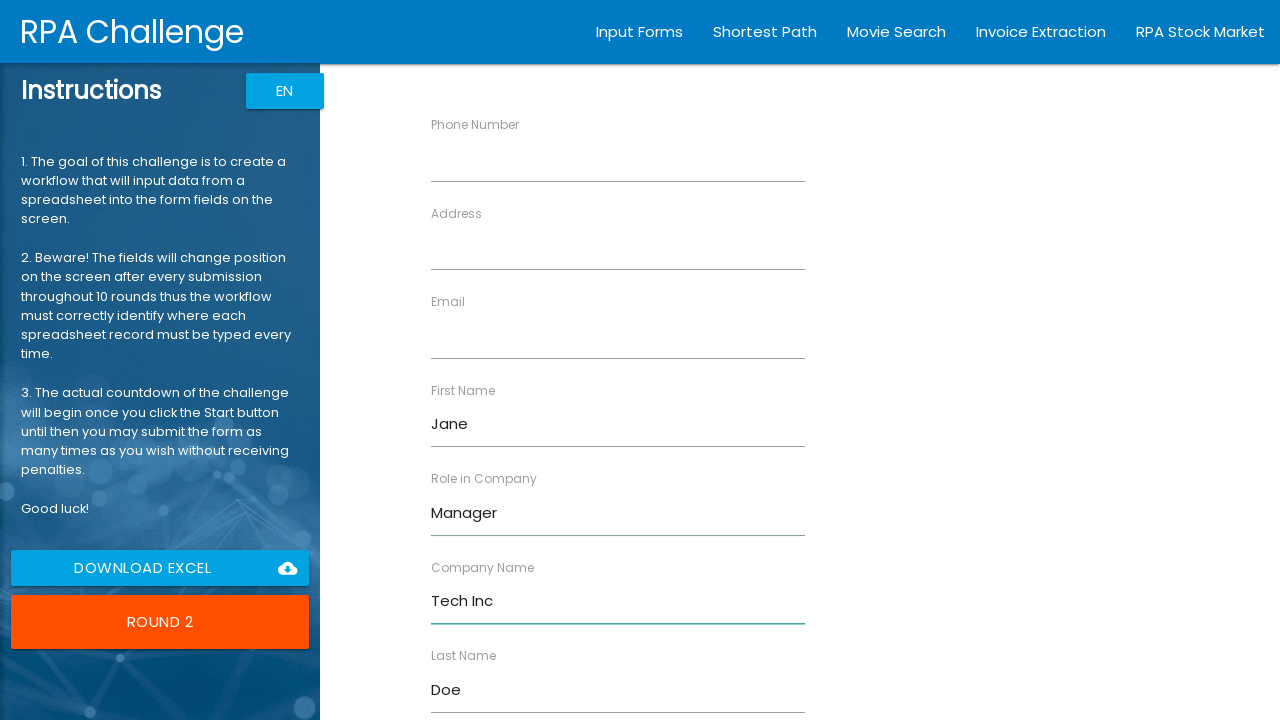

Filled Address field with '456 Oak Ave' on //input[@ng-reflect-name="labelAddress"]
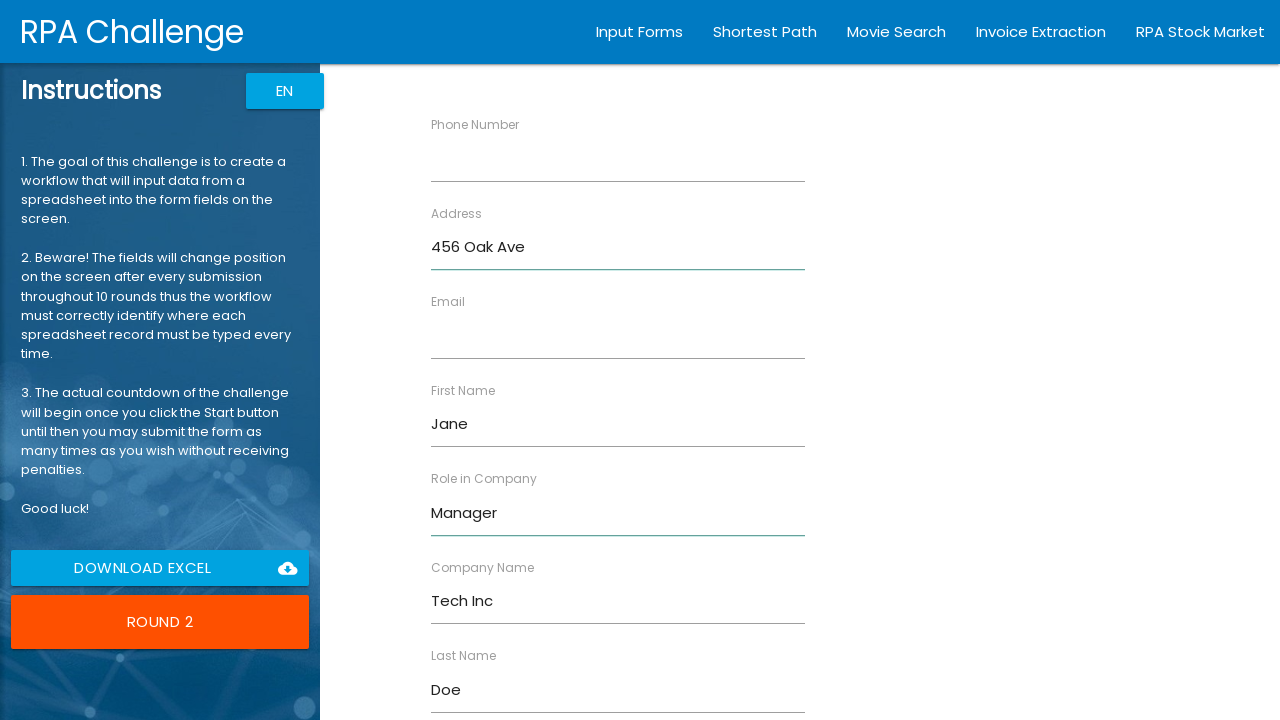

Filled Email field with 'jane.doe@tech.com' on //input[@ng-reflect-name="labelEmail"]
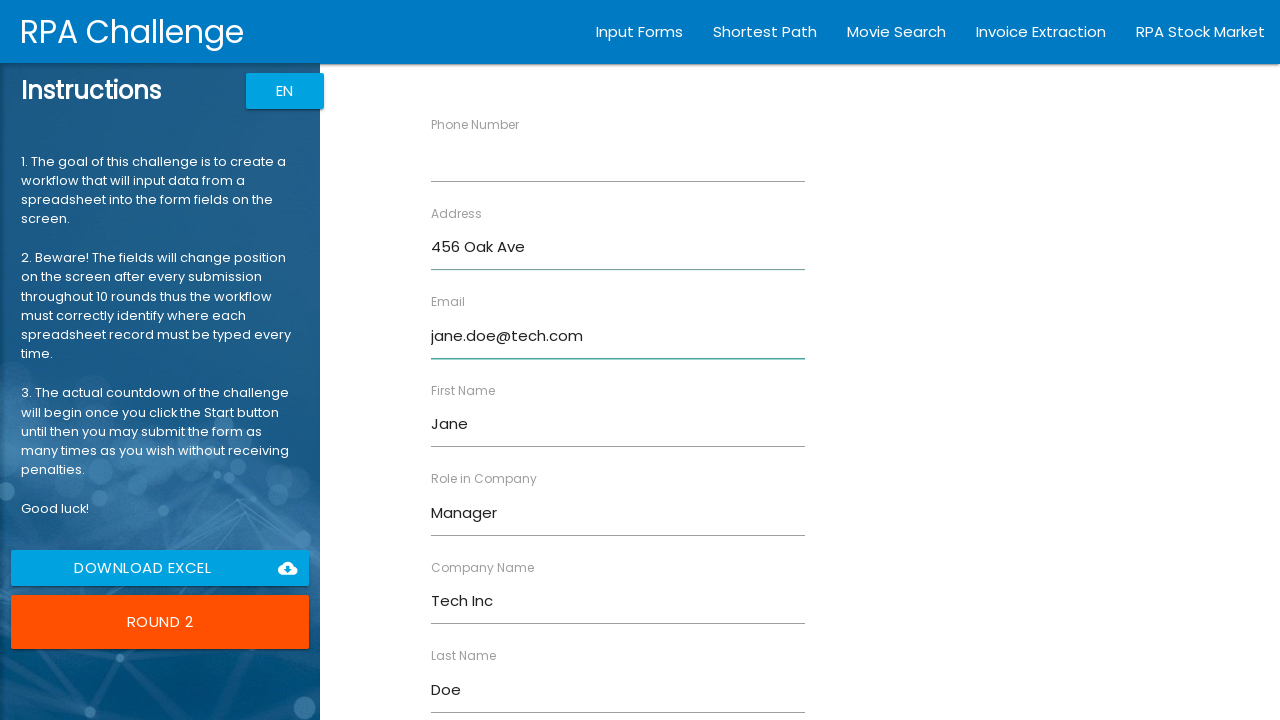

Filled Phone Number field with '5552345678' on //input[@ng-reflect-name="labelPhone"]
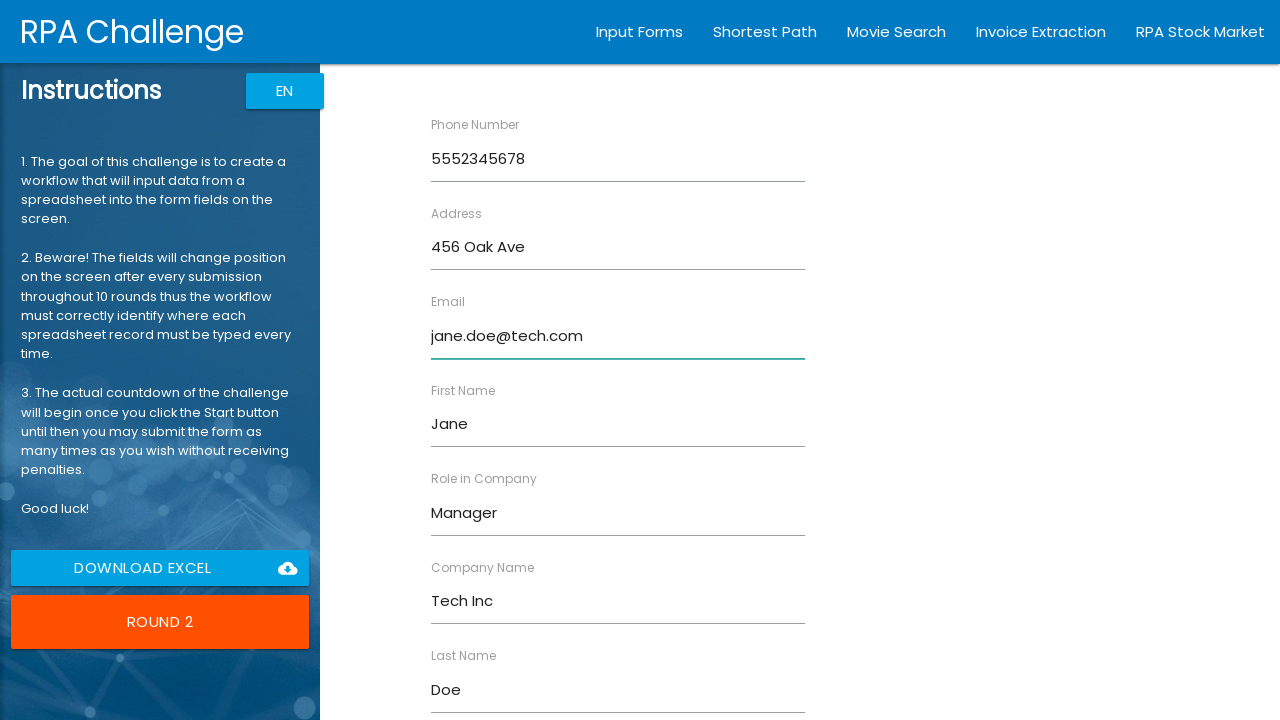

Submitted form for Jane Doe at (478, 688) on xpath=//input[@value="Submit"]
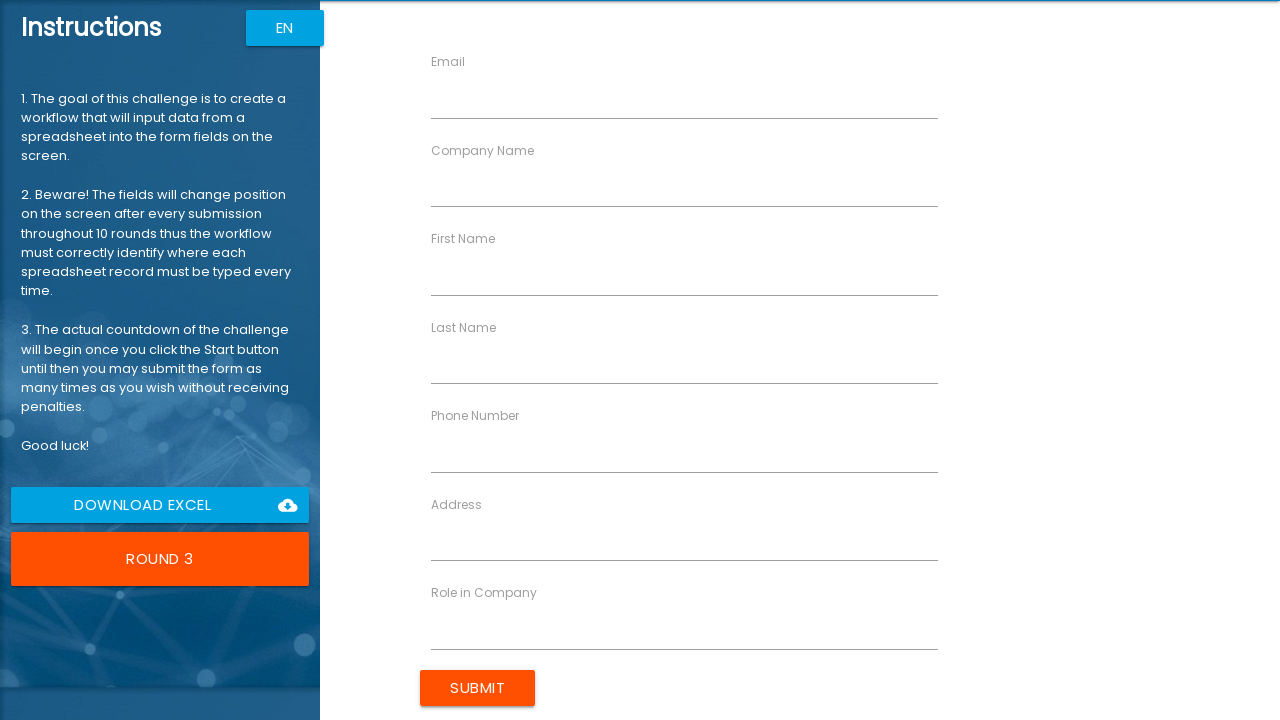

Filled First Name field with 'Robert' on //input[@ng-reflect-name="labelFirstName"]
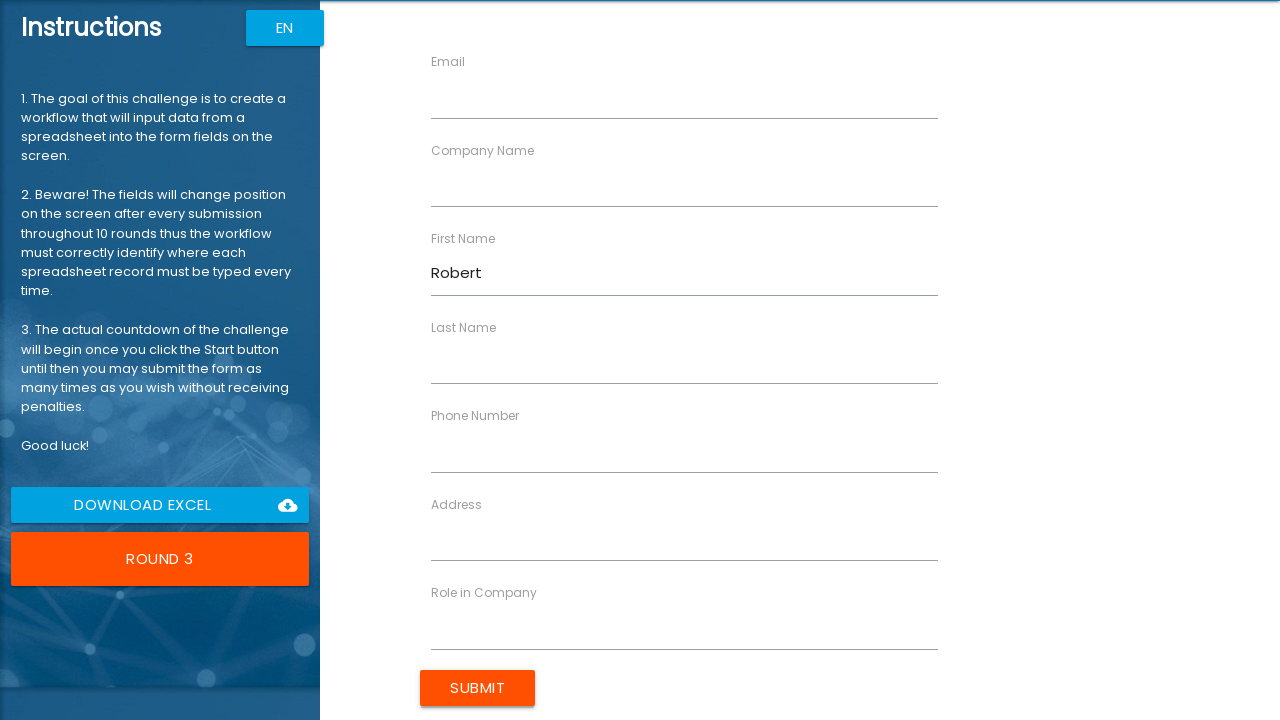

Filled Last Name field with 'Johnson' on //input[@ng-reflect-name="labelLastName"]
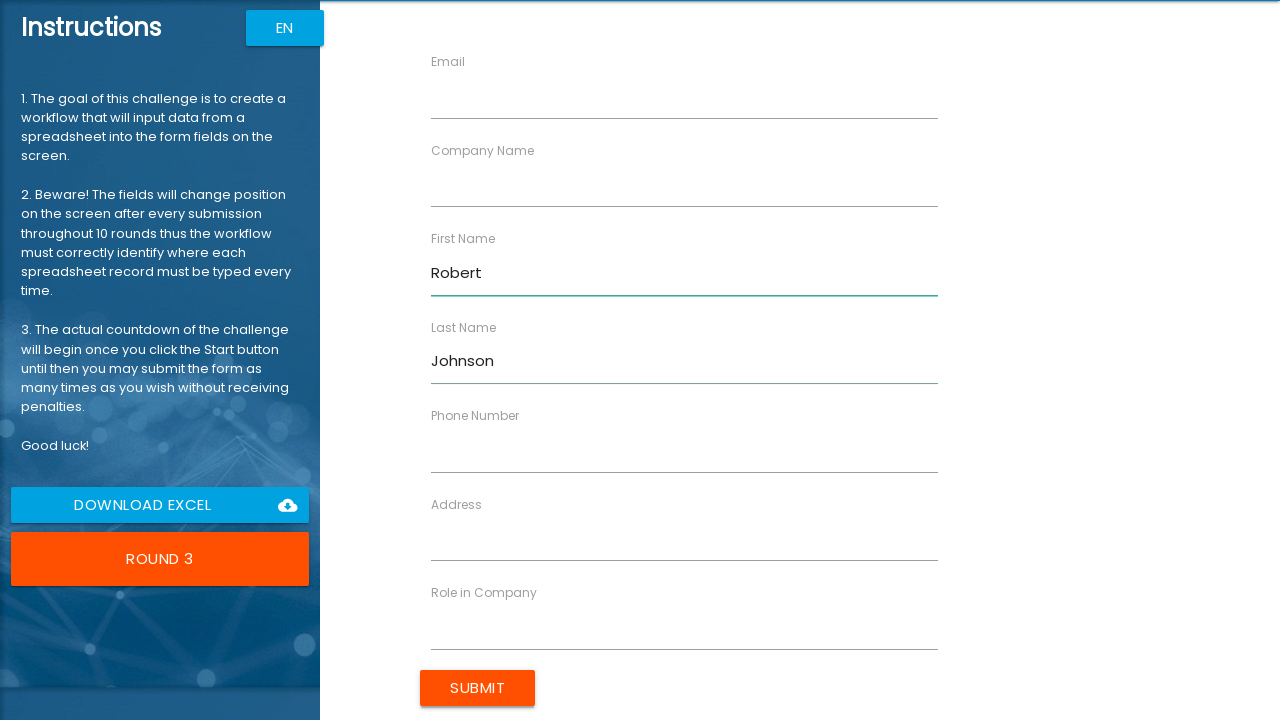

Filled Company Name field with 'Global LLC' on //input[@ng-reflect-name="labelCompanyName"]
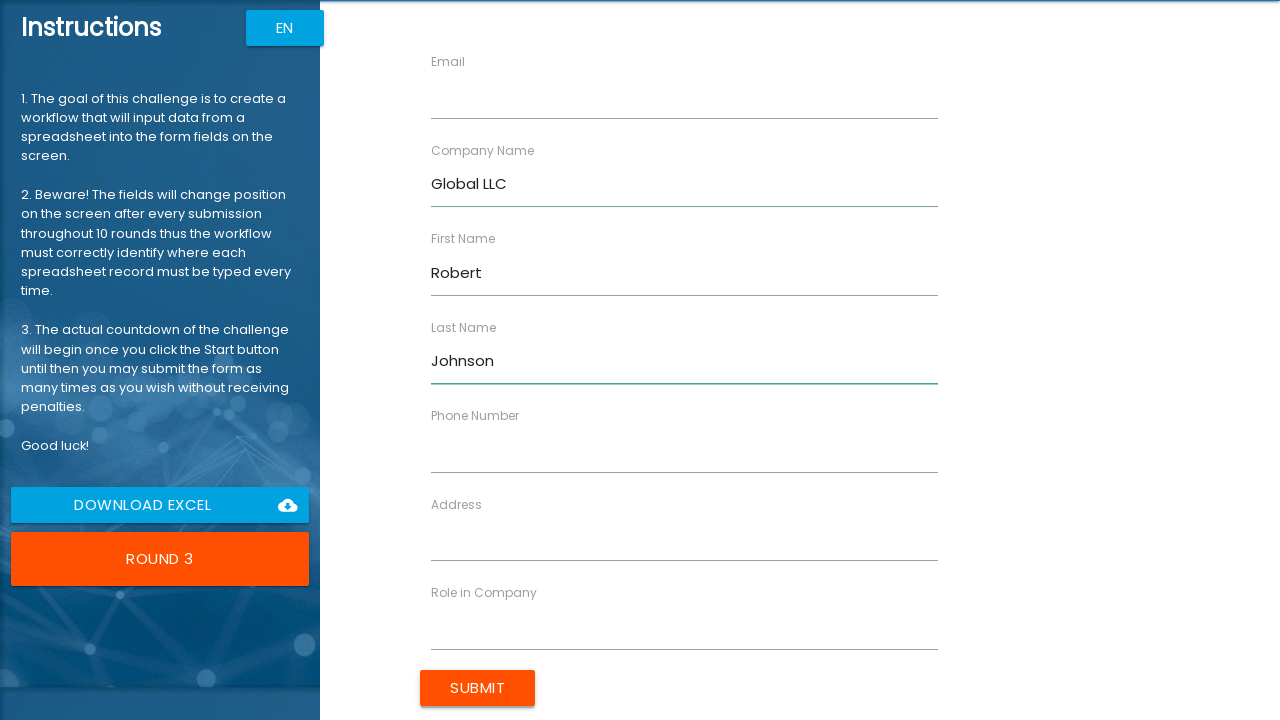

Filled Role field with 'Analyst' on //input[@ng-reflect-name="labelRole"]
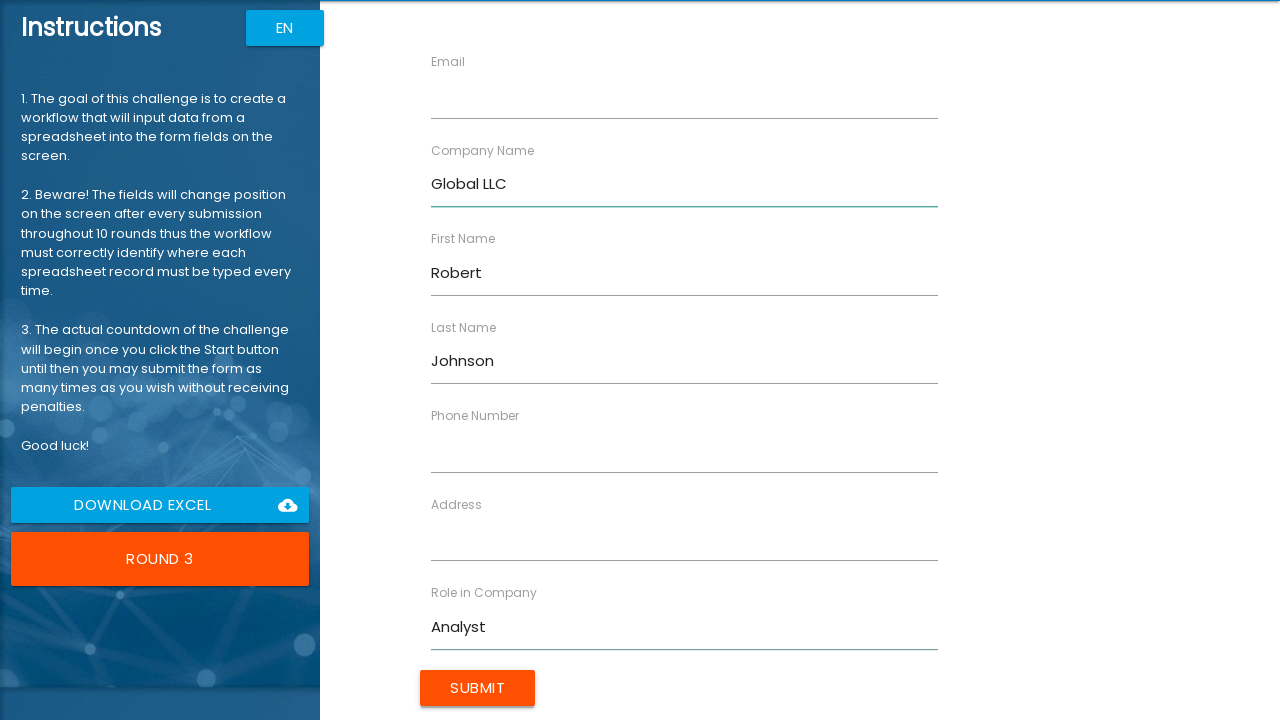

Filled Address field with '789 Pine Rd' on //input[@ng-reflect-name="labelAddress"]
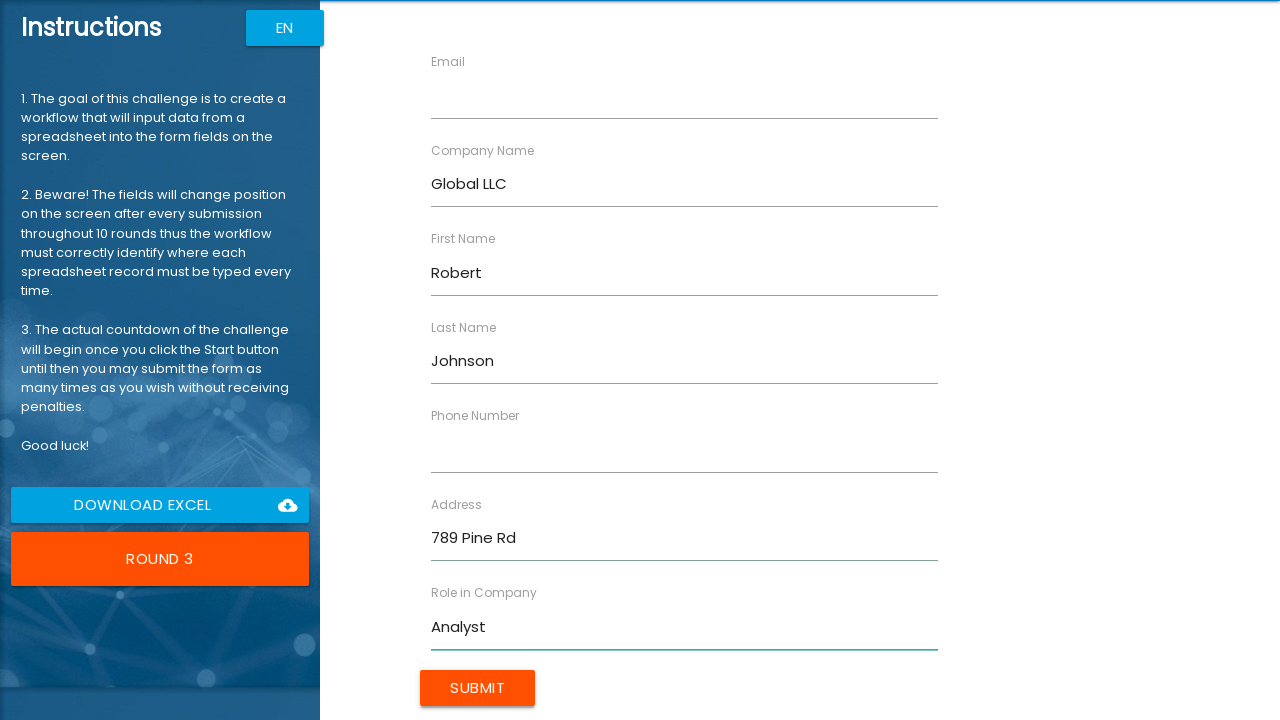

Filled Email field with 'robert.j@global.com' on //input[@ng-reflect-name="labelEmail"]
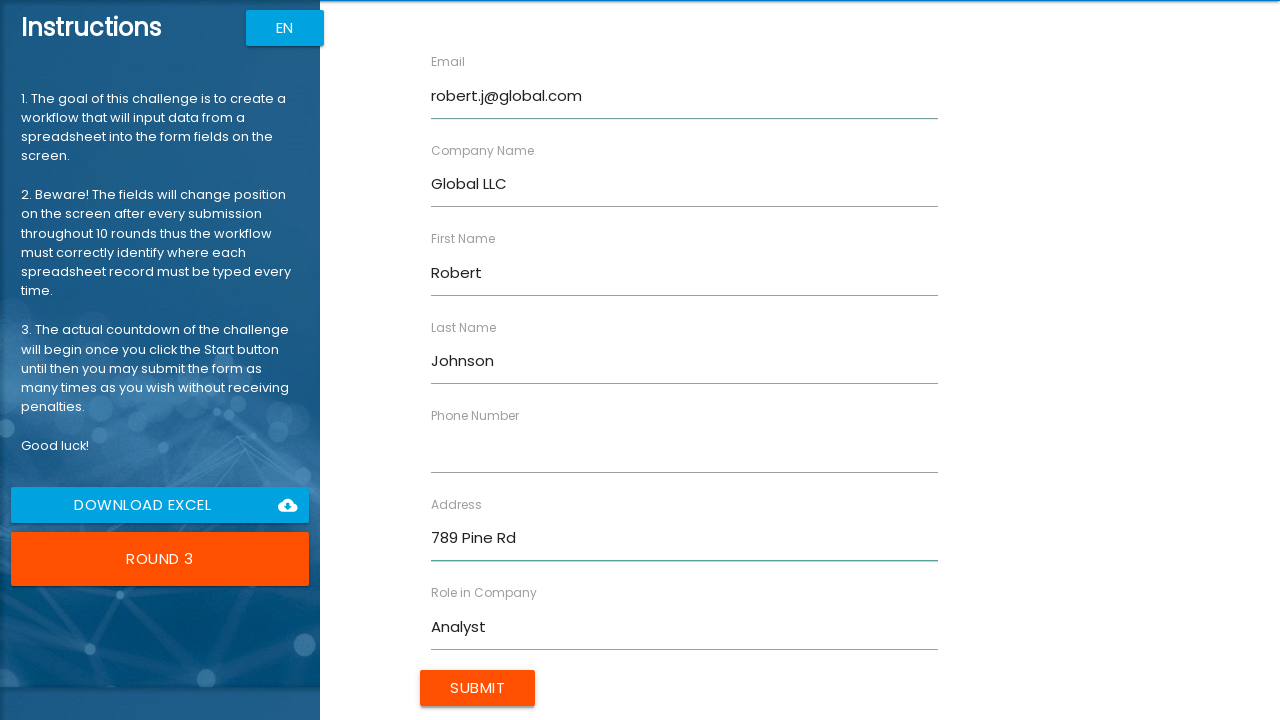

Filled Phone Number field with '5553456789' on //input[@ng-reflect-name="labelPhone"]
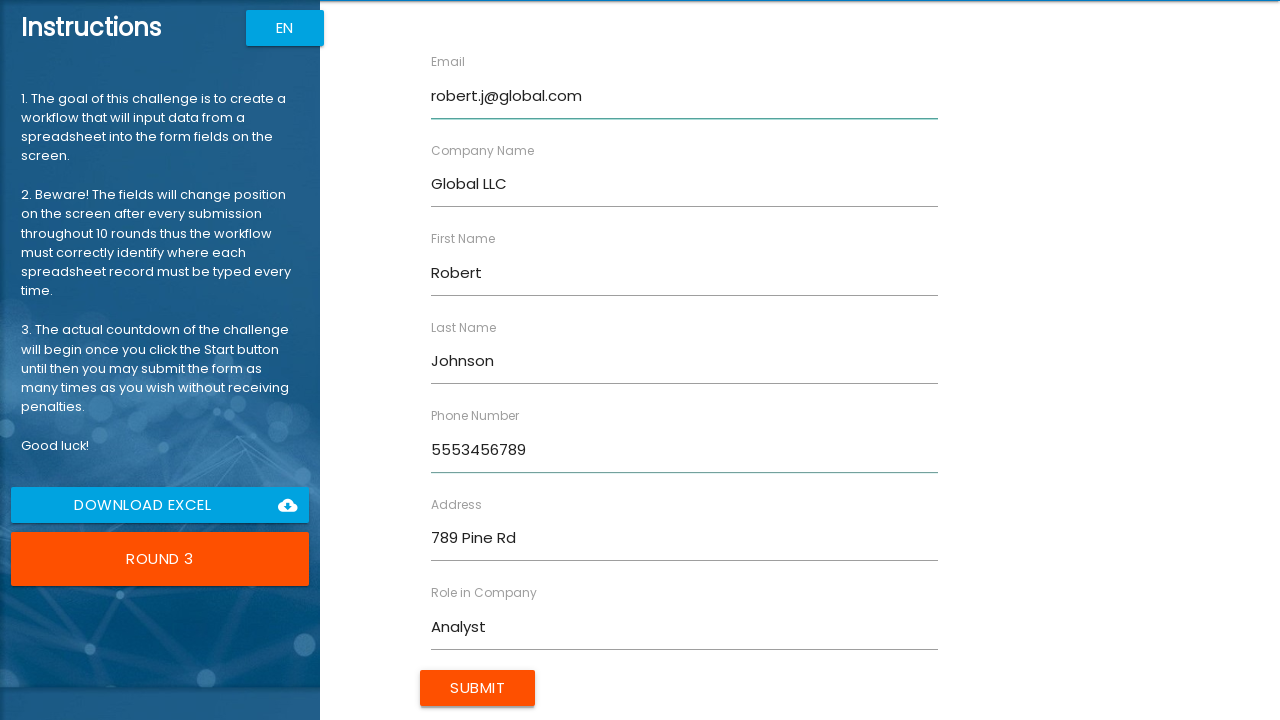

Submitted form for Robert Johnson at (478, 688) on xpath=//input[@value="Submit"]
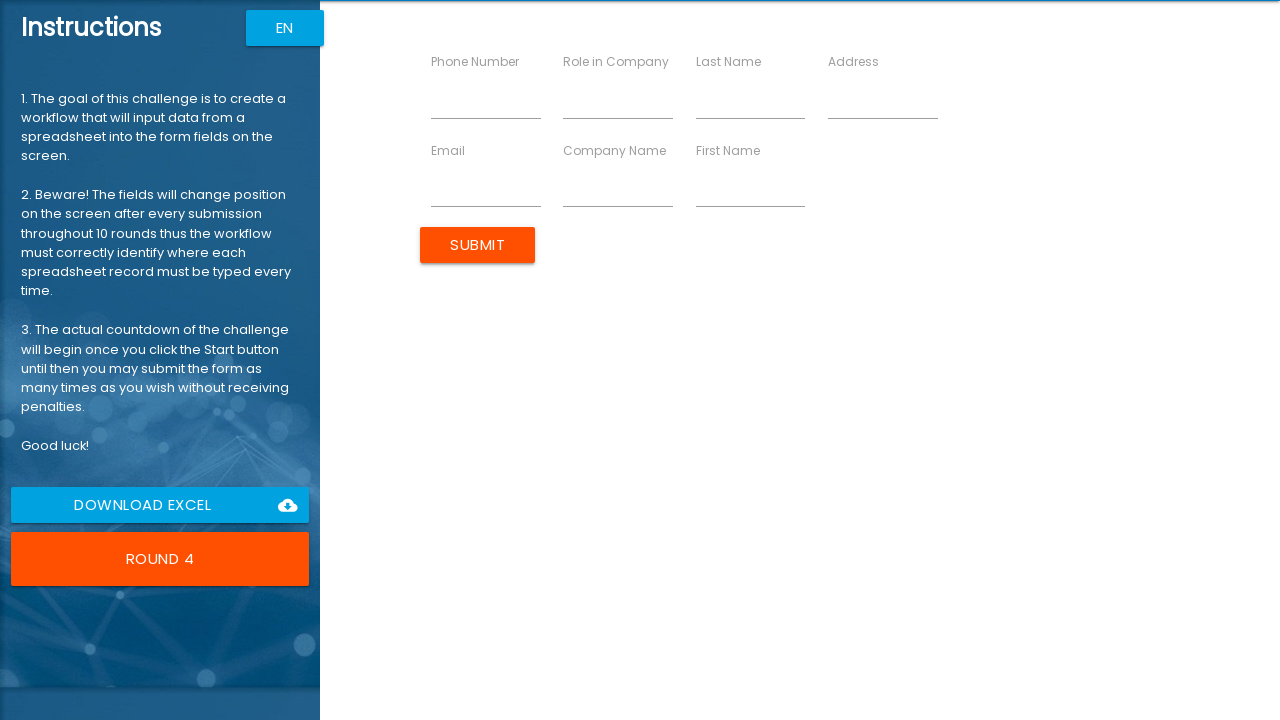

Filled First Name field with 'Emily' on //input[@ng-reflect-name="labelFirstName"]
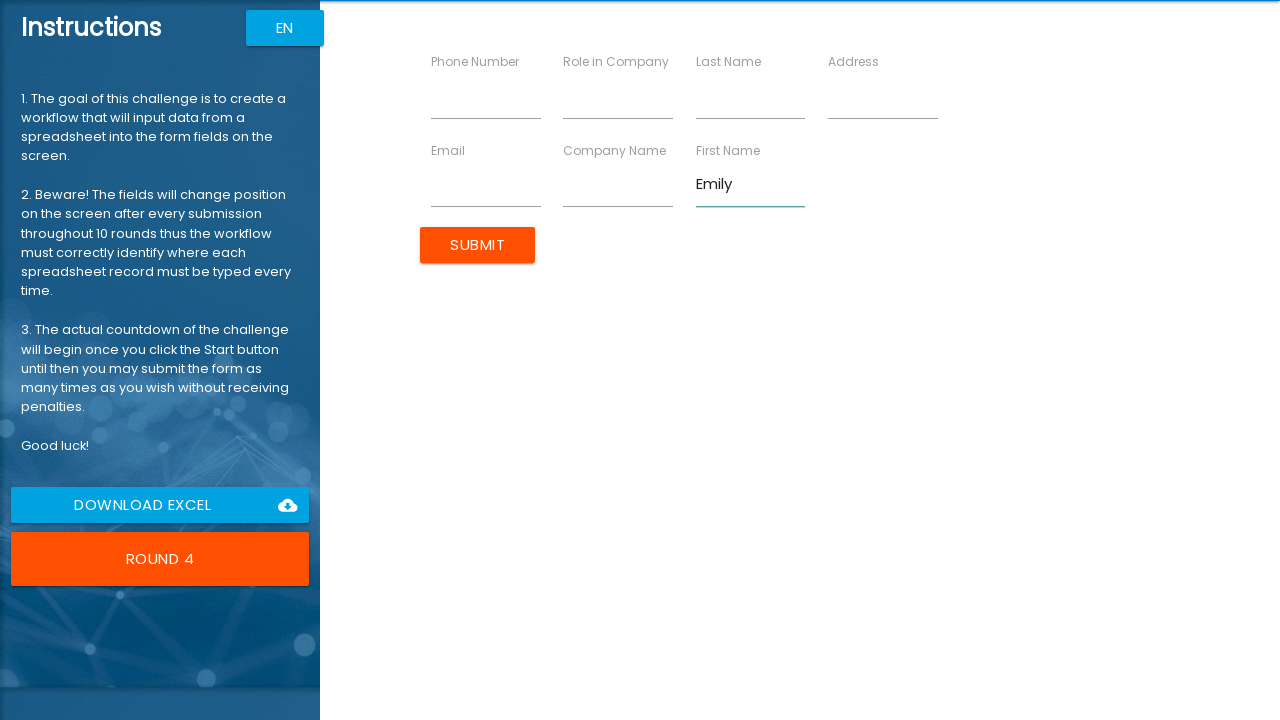

Filled Last Name field with 'Wilson' on //input[@ng-reflect-name="labelLastName"]
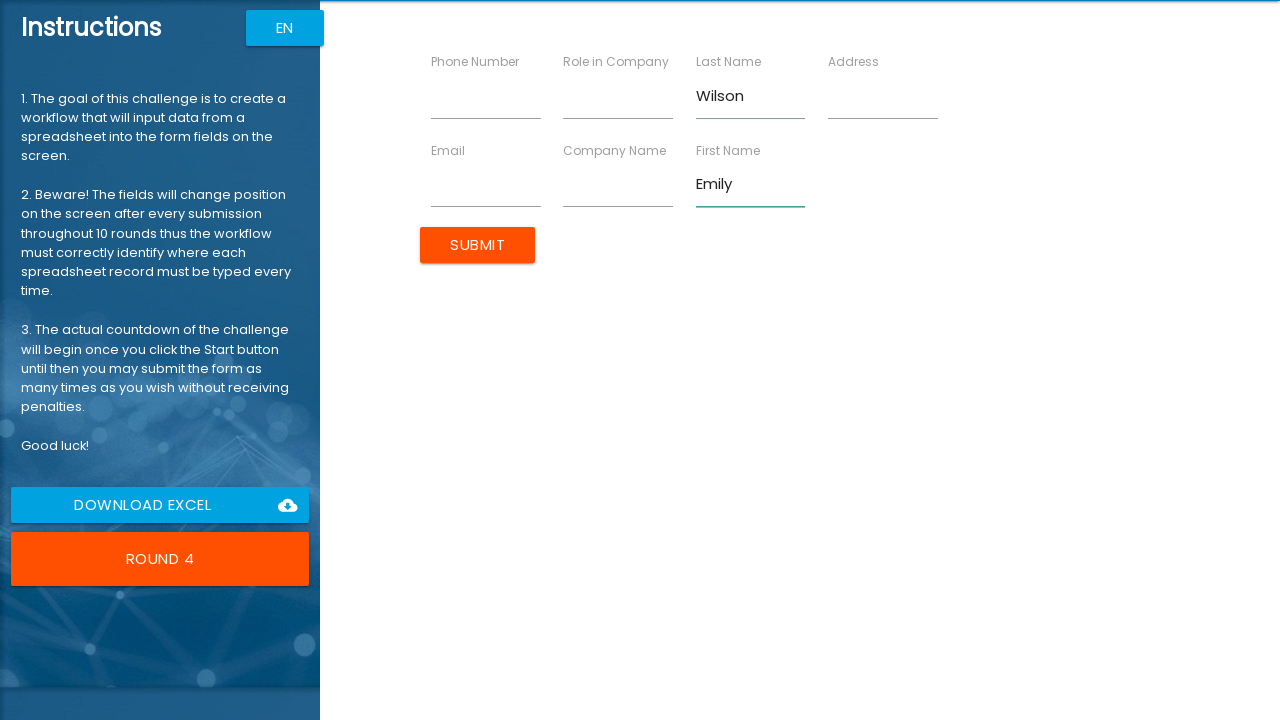

Filled Company Name field with 'Data Systems' on //input[@ng-reflect-name="labelCompanyName"]
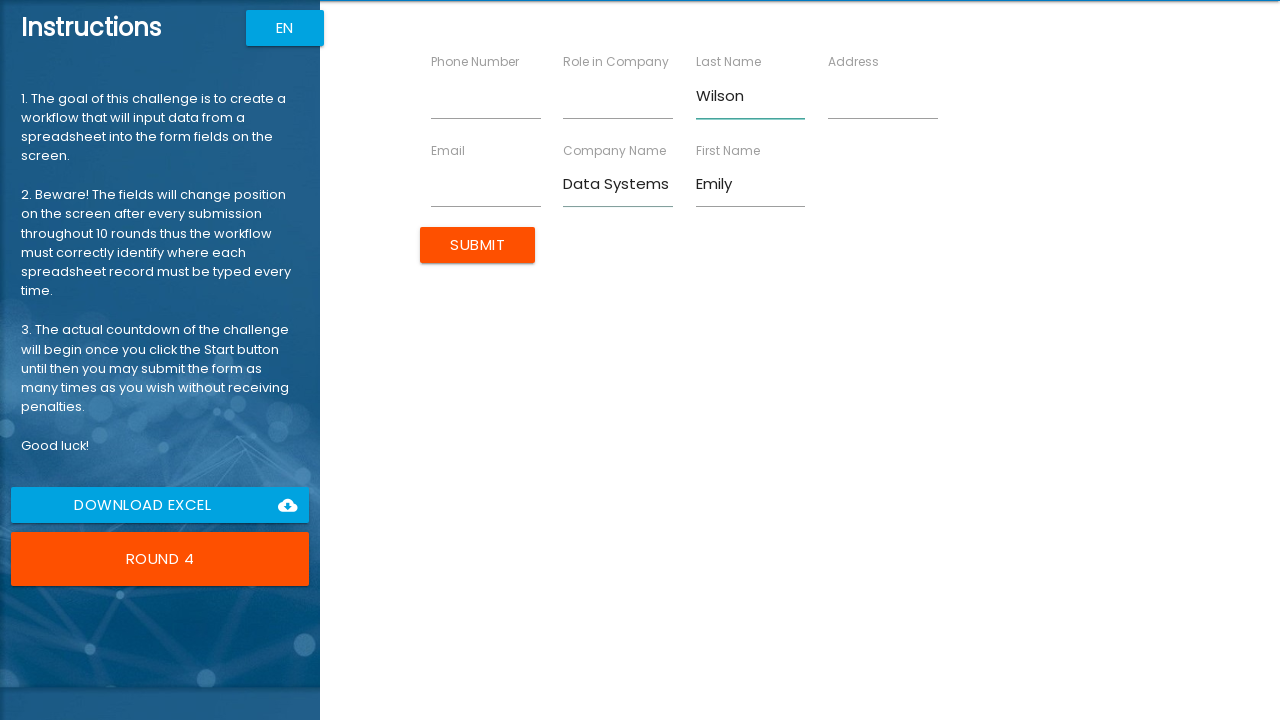

Filled Role field with 'Engineer' on //input[@ng-reflect-name="labelRole"]
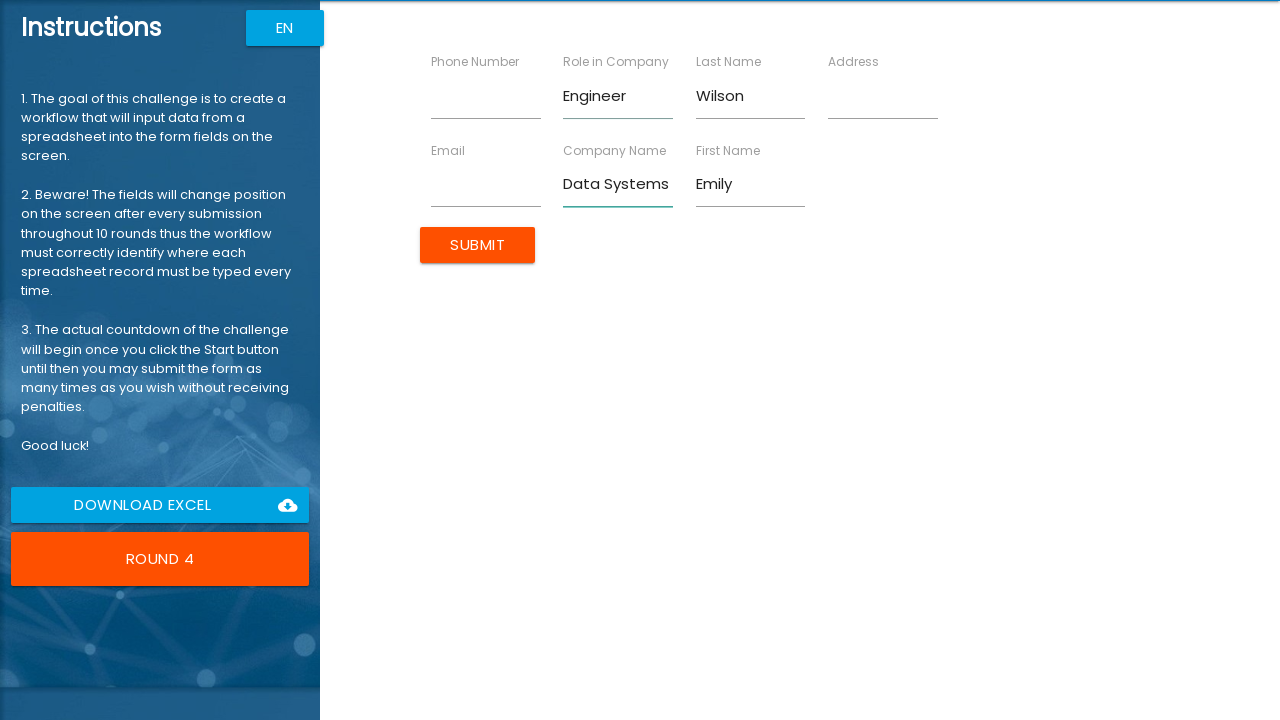

Filled Address field with '321 Elm Blvd' on //input[@ng-reflect-name="labelAddress"]
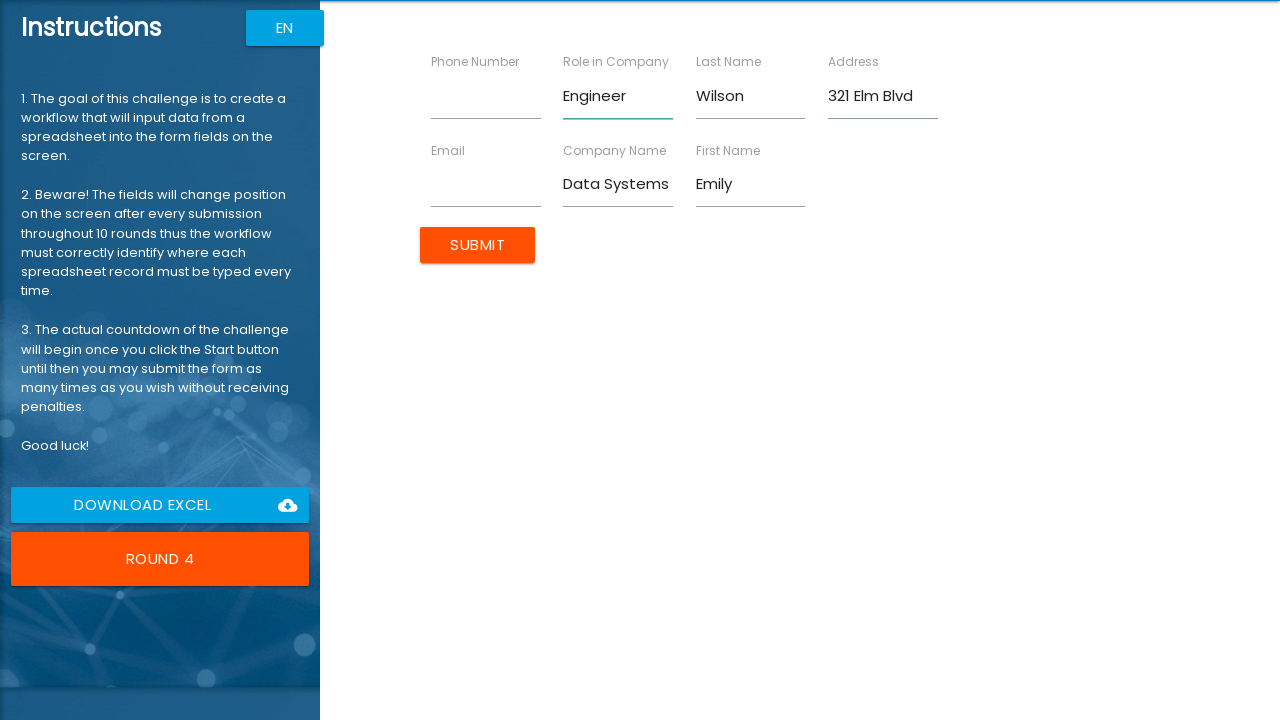

Filled Email field with 'emily.w@datasys.com' on //input[@ng-reflect-name="labelEmail"]
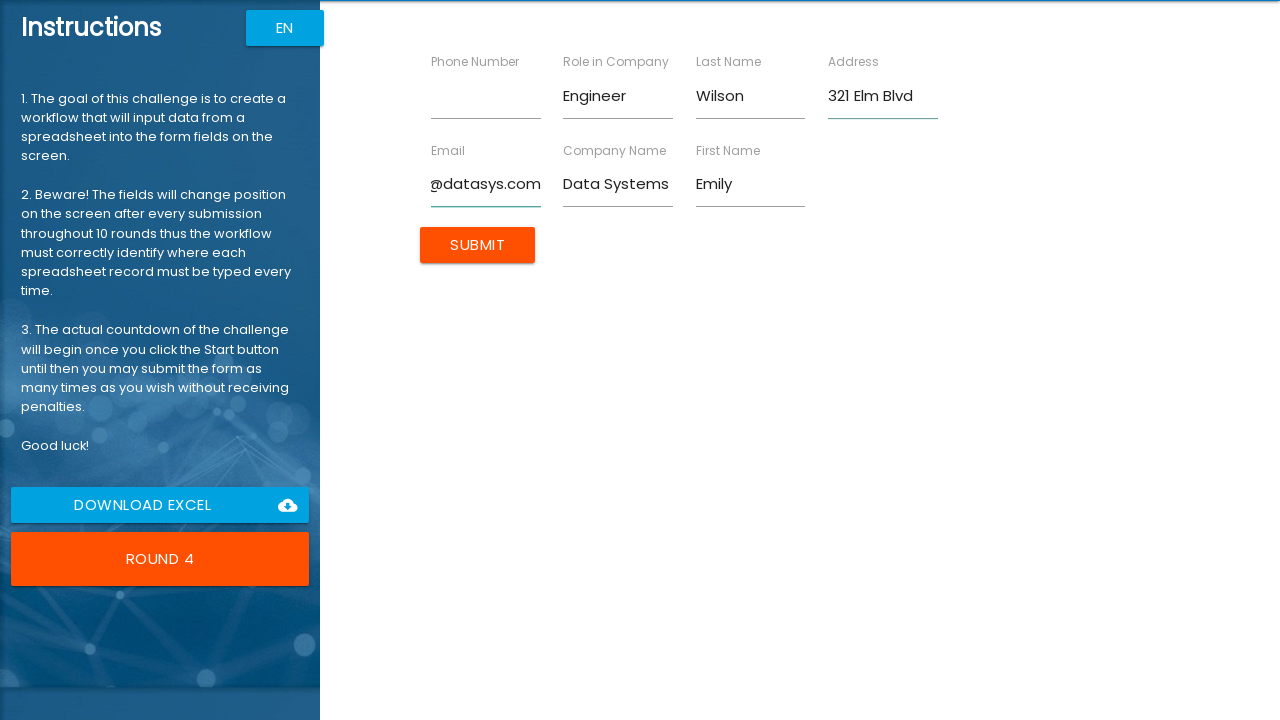

Filled Phone Number field with '5554567890' on //input[@ng-reflect-name="labelPhone"]
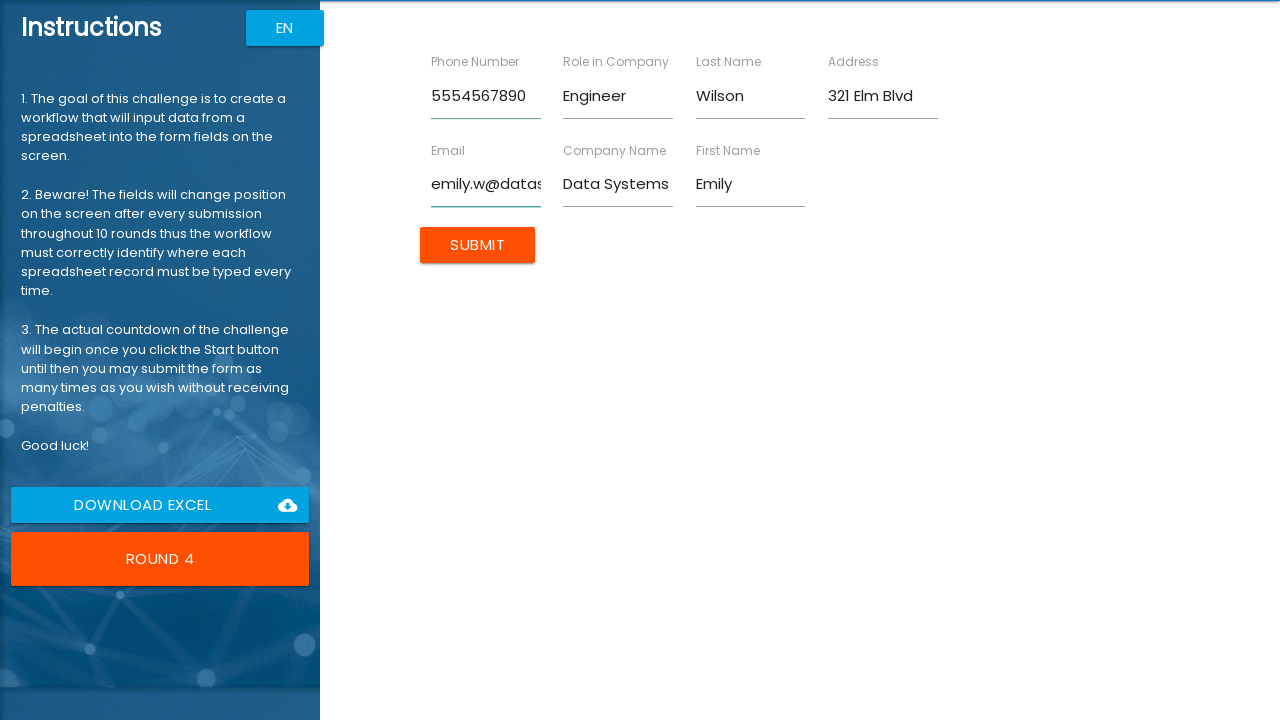

Submitted form for Emily Wilson at (478, 245) on xpath=//input[@value="Submit"]
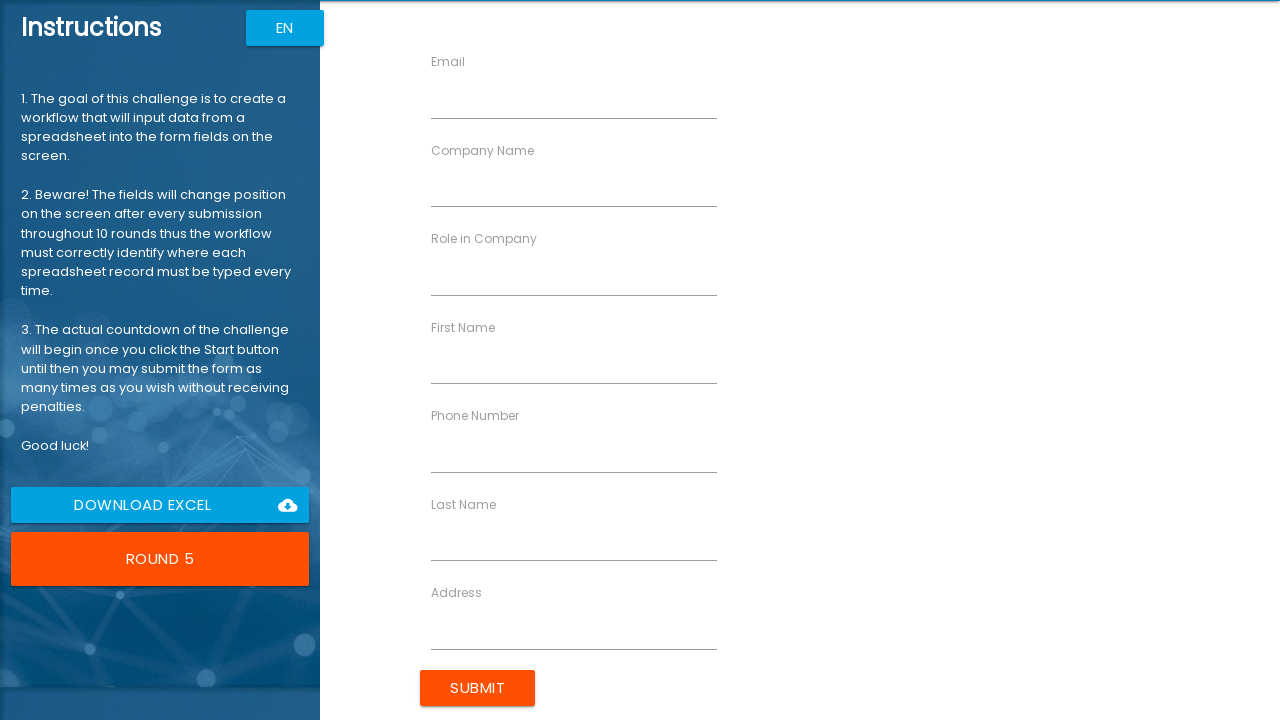

Filled First Name field with 'Michael' on //input[@ng-reflect-name="labelFirstName"]
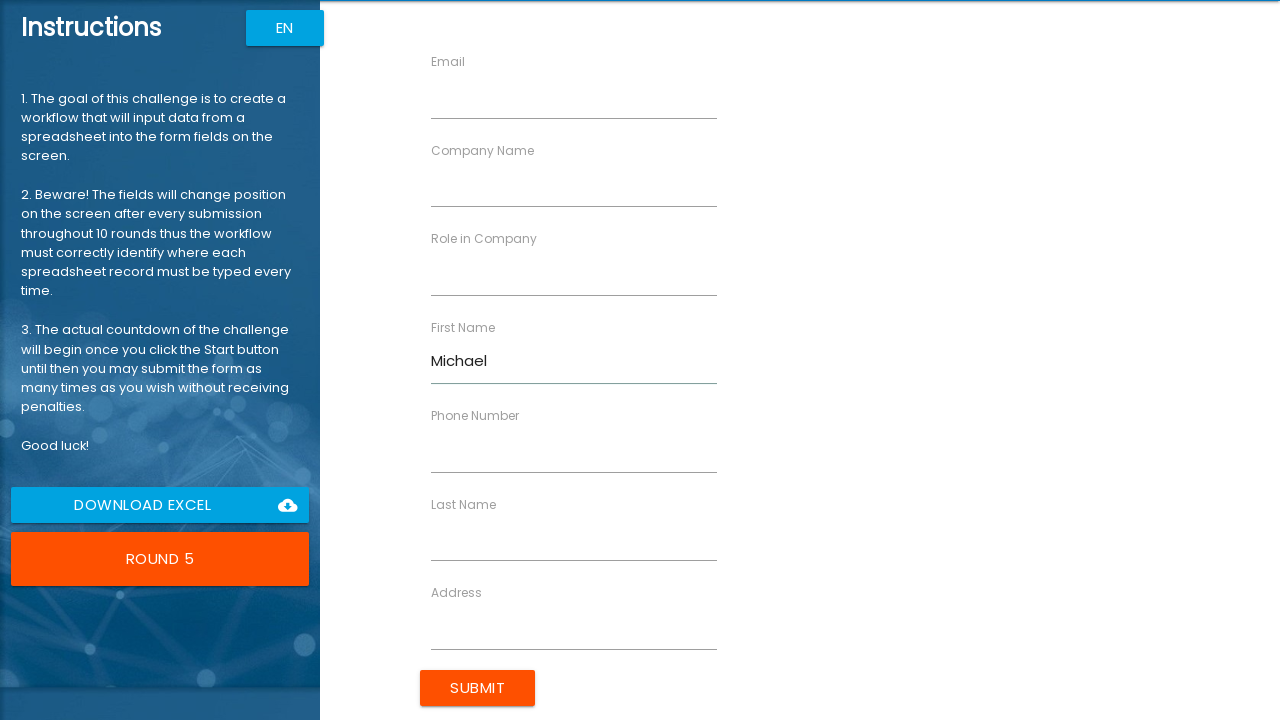

Filled Last Name field with 'Brown' on //input[@ng-reflect-name="labelLastName"]
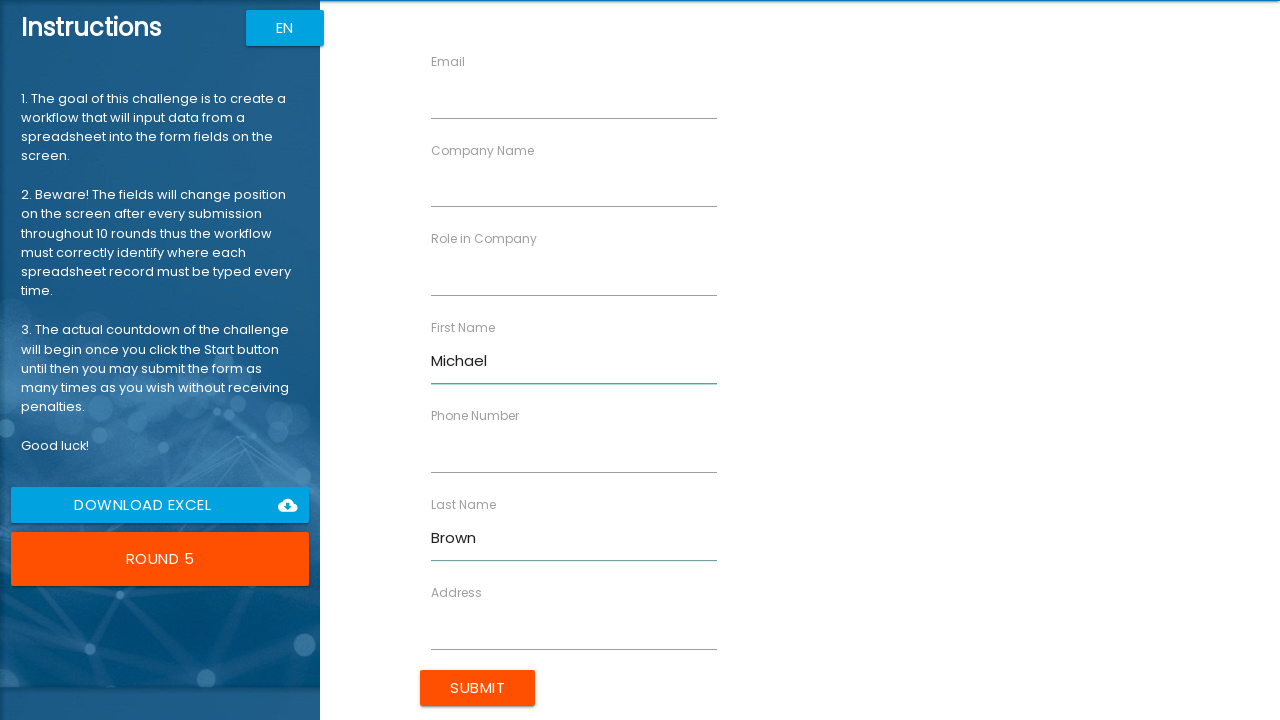

Filled Company Name field with 'Cloud Services' on //input[@ng-reflect-name="labelCompanyName"]
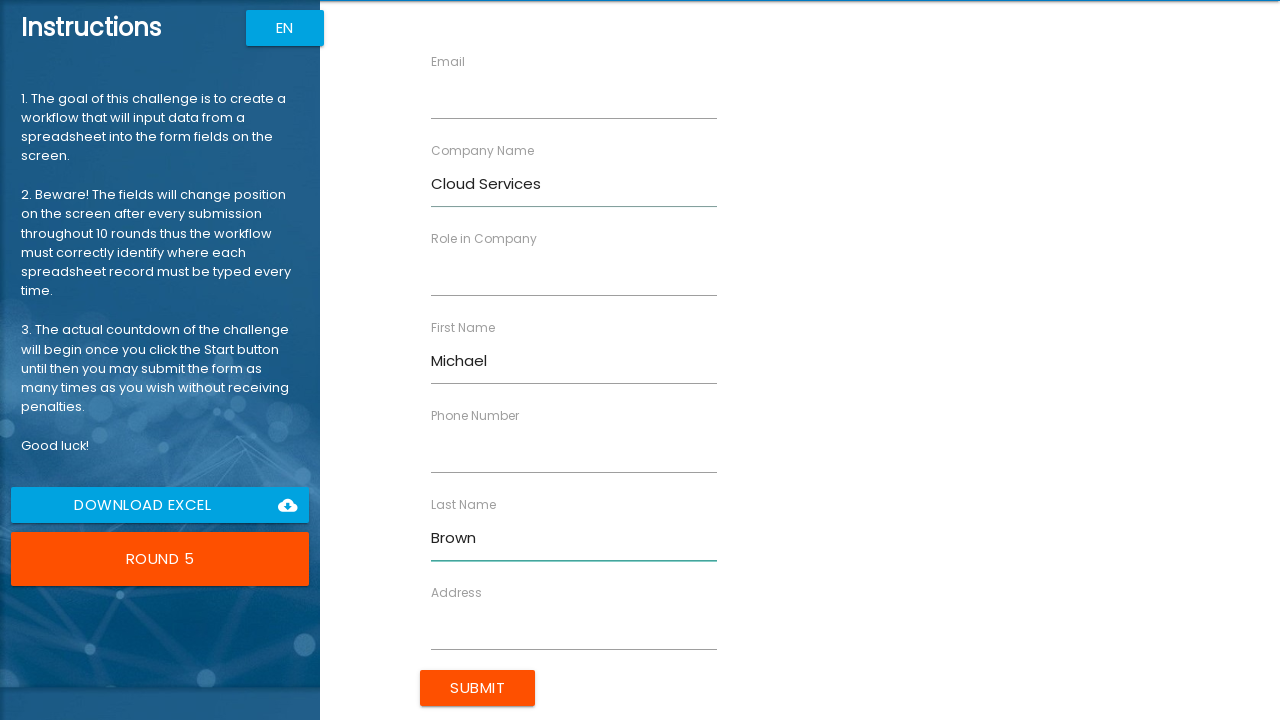

Filled Role field with 'Director' on //input[@ng-reflect-name="labelRole"]
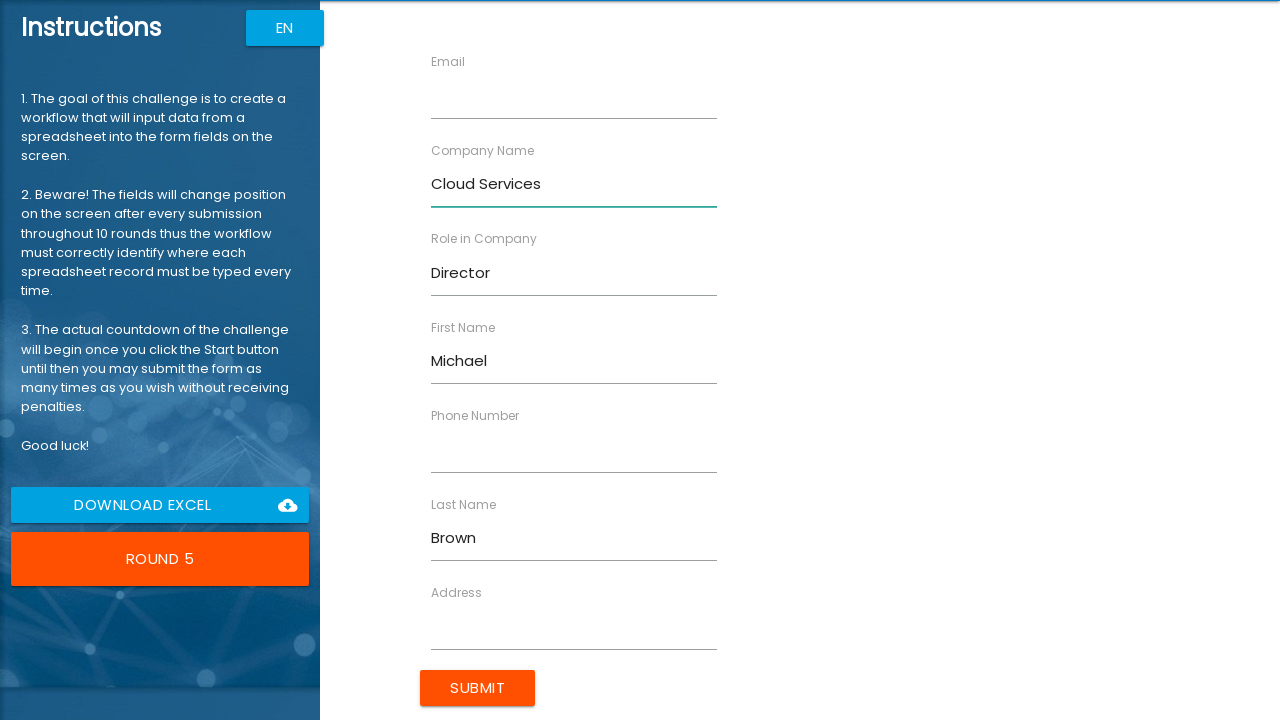

Filled Address field with '654 Maple Dr' on //input[@ng-reflect-name="labelAddress"]
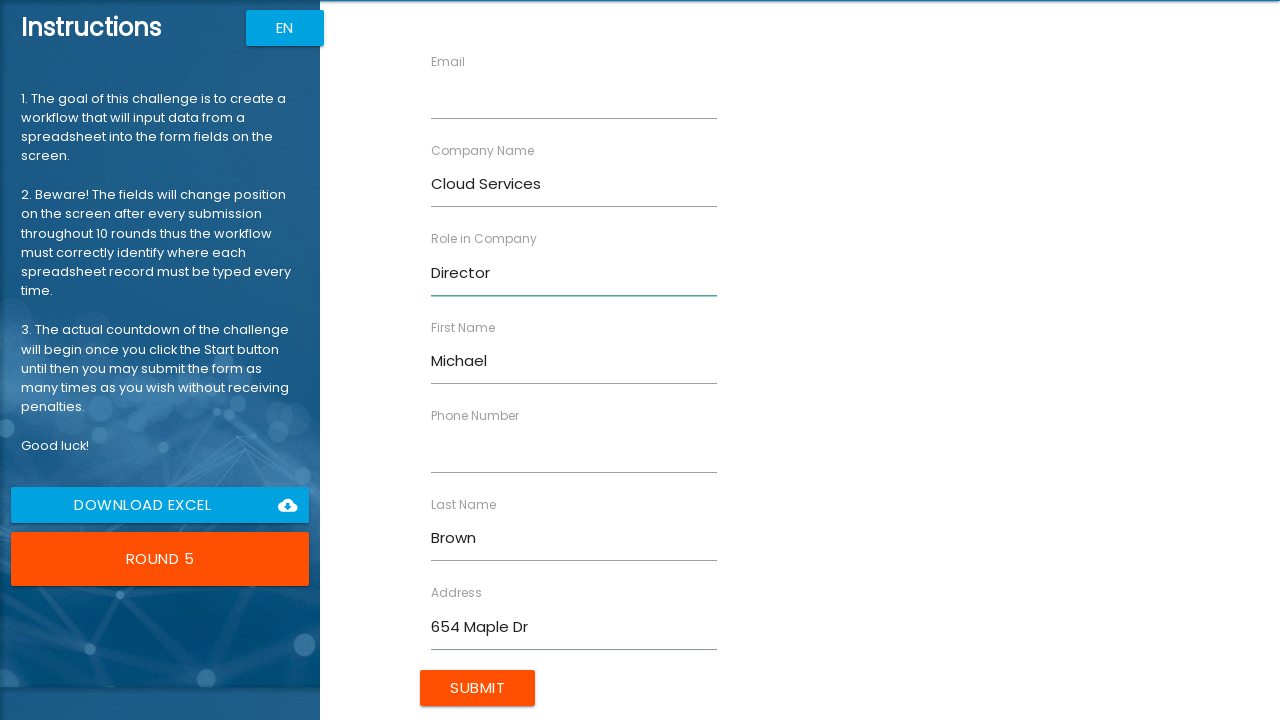

Filled Email field with 'm.brown@cloud.com' on //input[@ng-reflect-name="labelEmail"]
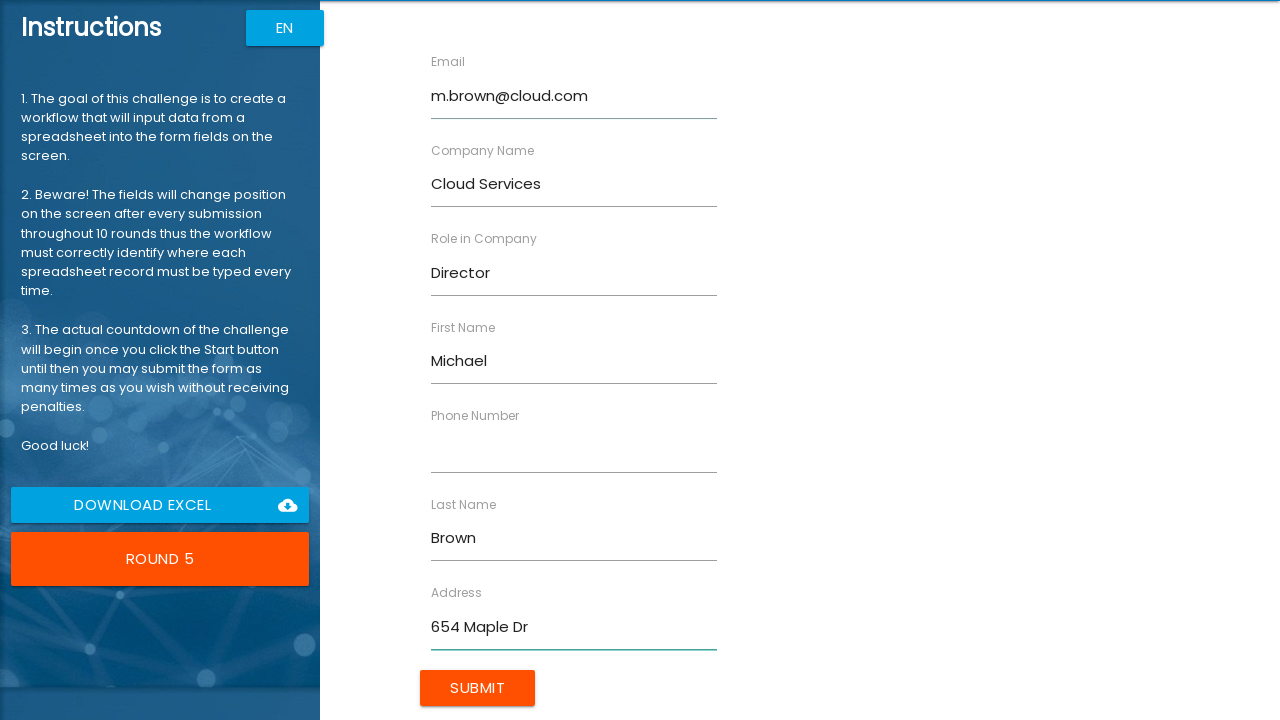

Filled Phone Number field with '5555678901' on //input[@ng-reflect-name="labelPhone"]
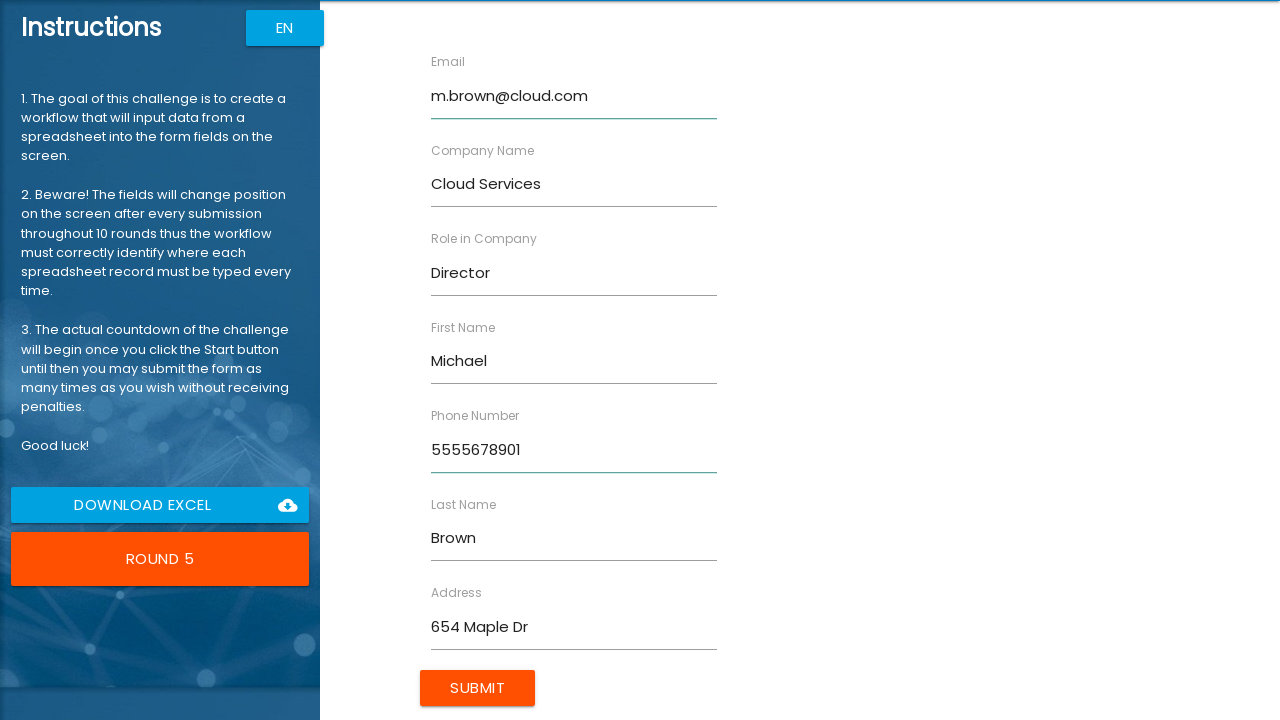

Submitted form for Michael Brown at (478, 688) on xpath=//input[@value="Submit"]
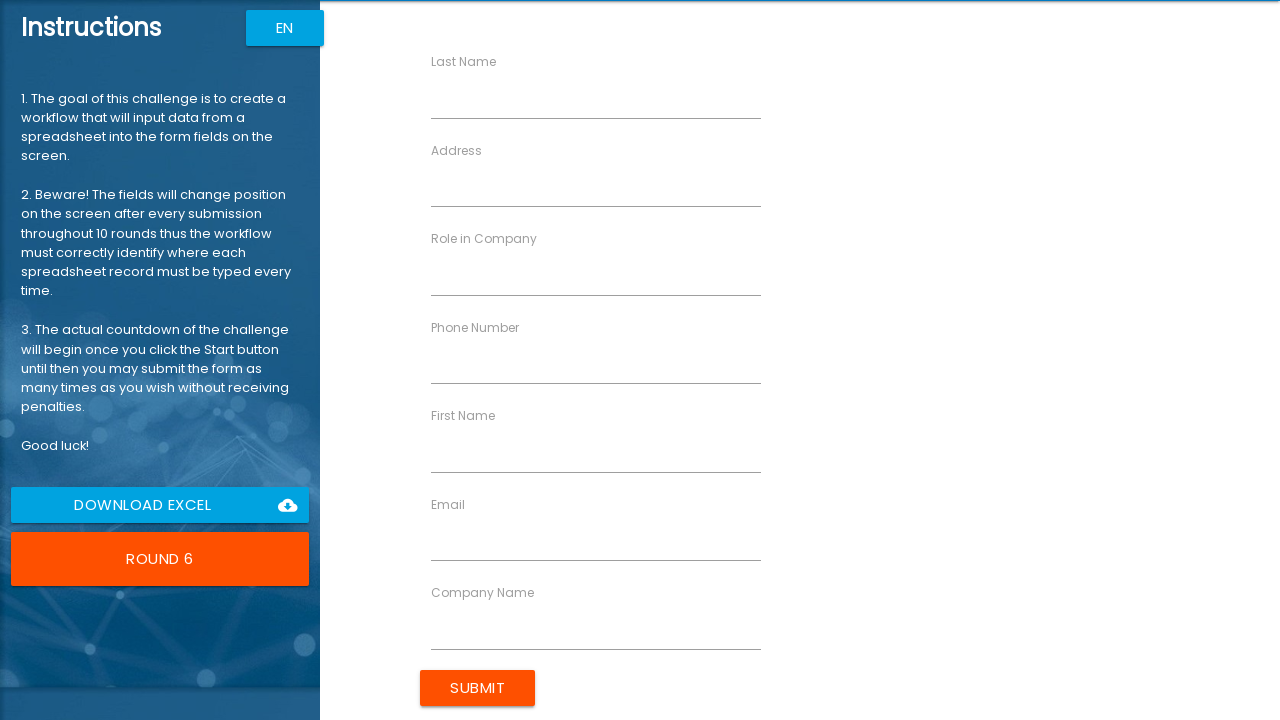

Filled First Name field with 'Sarah' on //input[@ng-reflect-name="labelFirstName"]
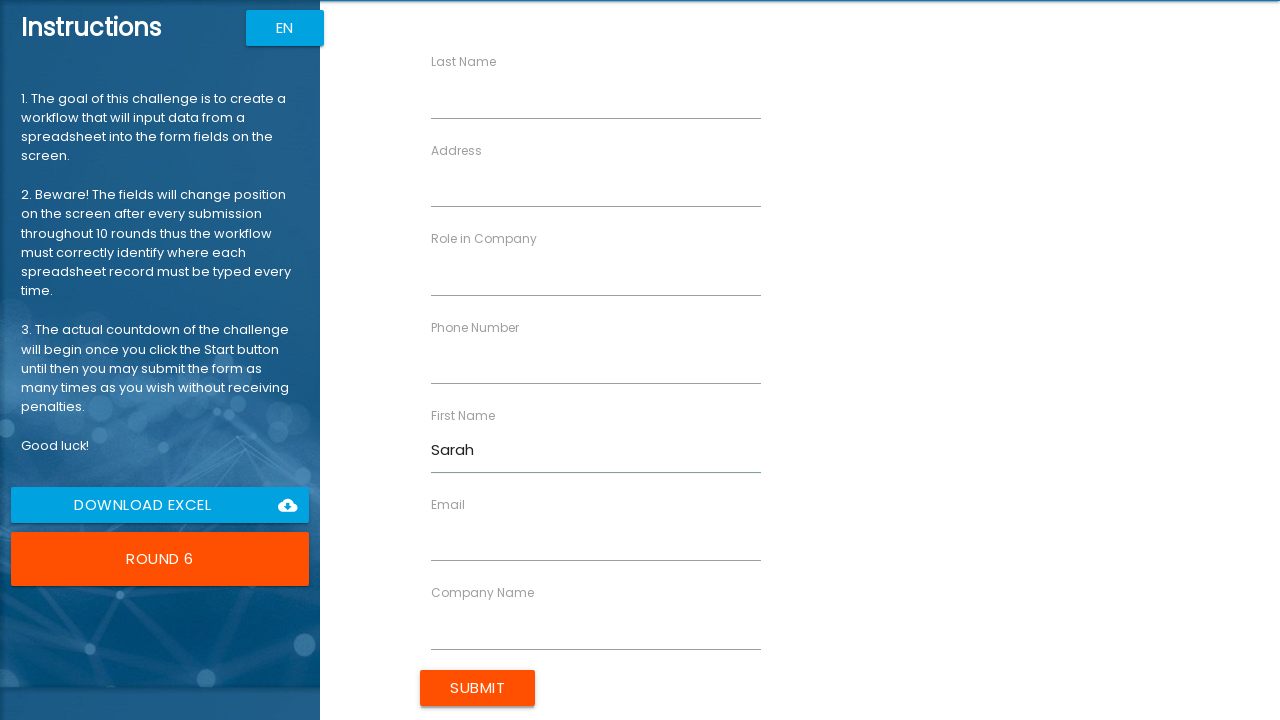

Filled Last Name field with 'Davis' on //input[@ng-reflect-name="labelLastName"]
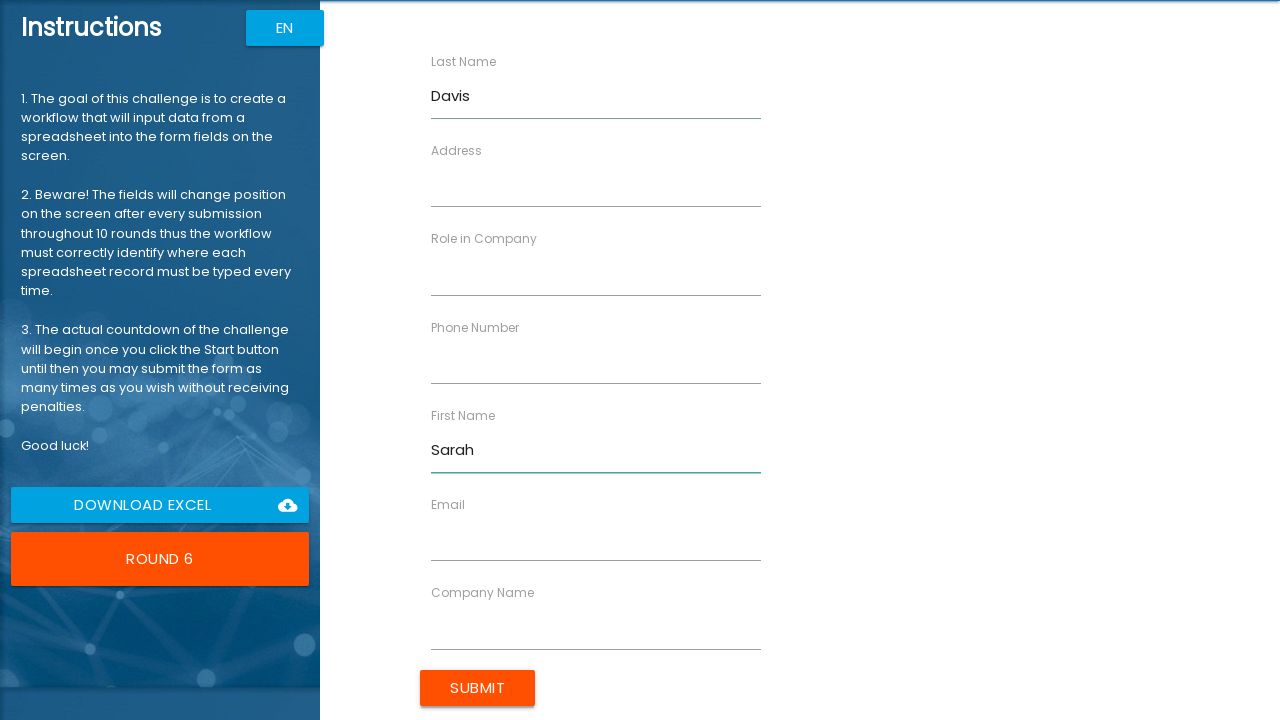

Filled Company Name field with 'Innovation Hub' on //input[@ng-reflect-name="labelCompanyName"]
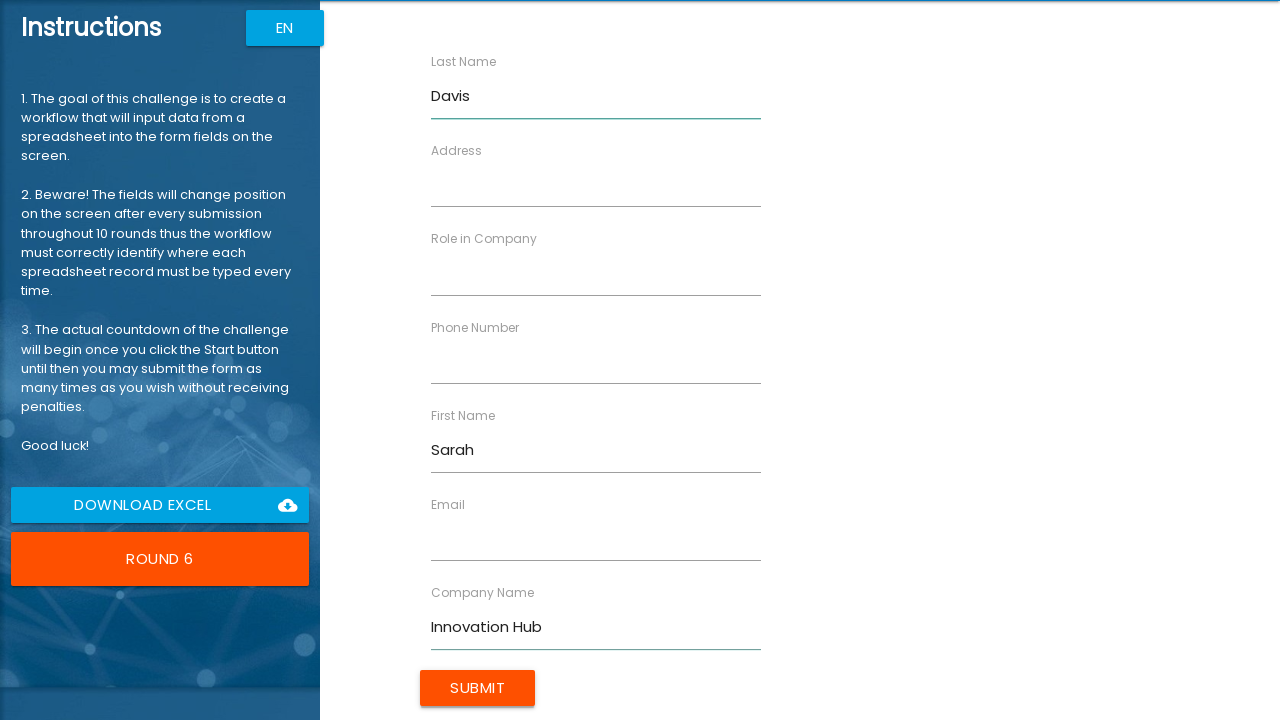

Filled Role field with 'Designer' on //input[@ng-reflect-name="labelRole"]
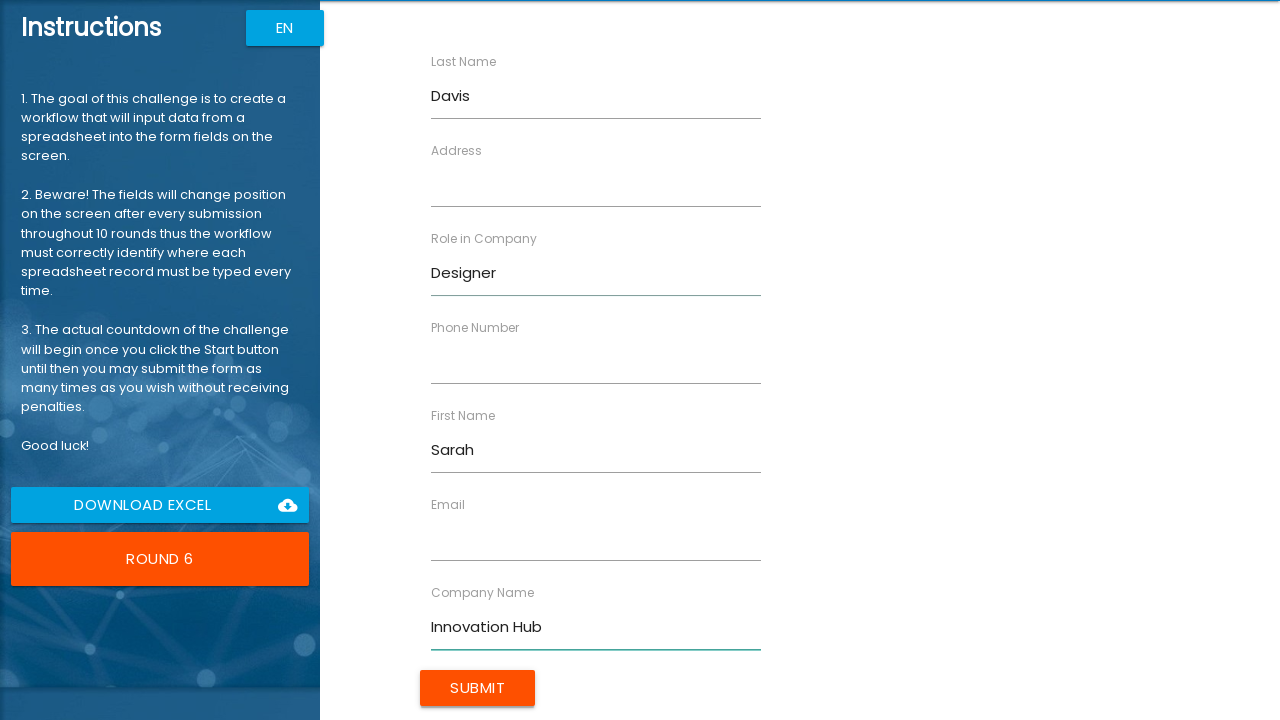

Filled Address field with '987 Cedar Ln' on //input[@ng-reflect-name="labelAddress"]
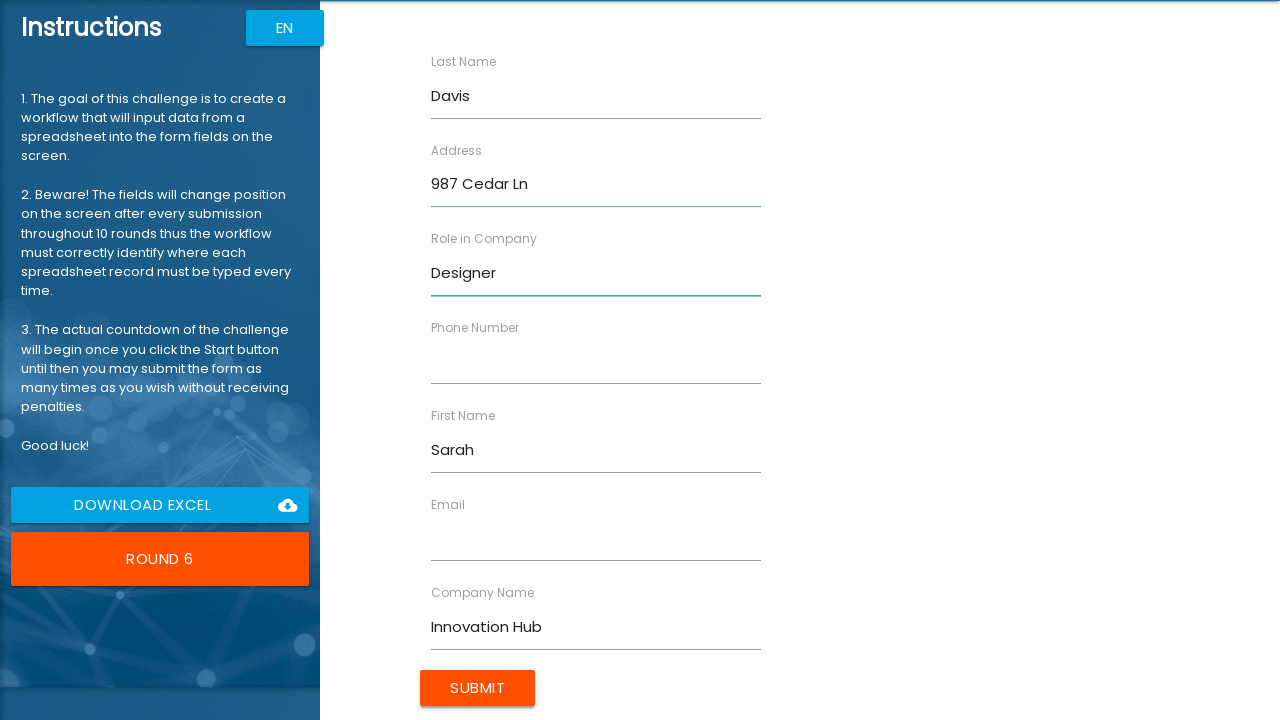

Filled Email field with 'sarah.d@innov.com' on //input[@ng-reflect-name="labelEmail"]
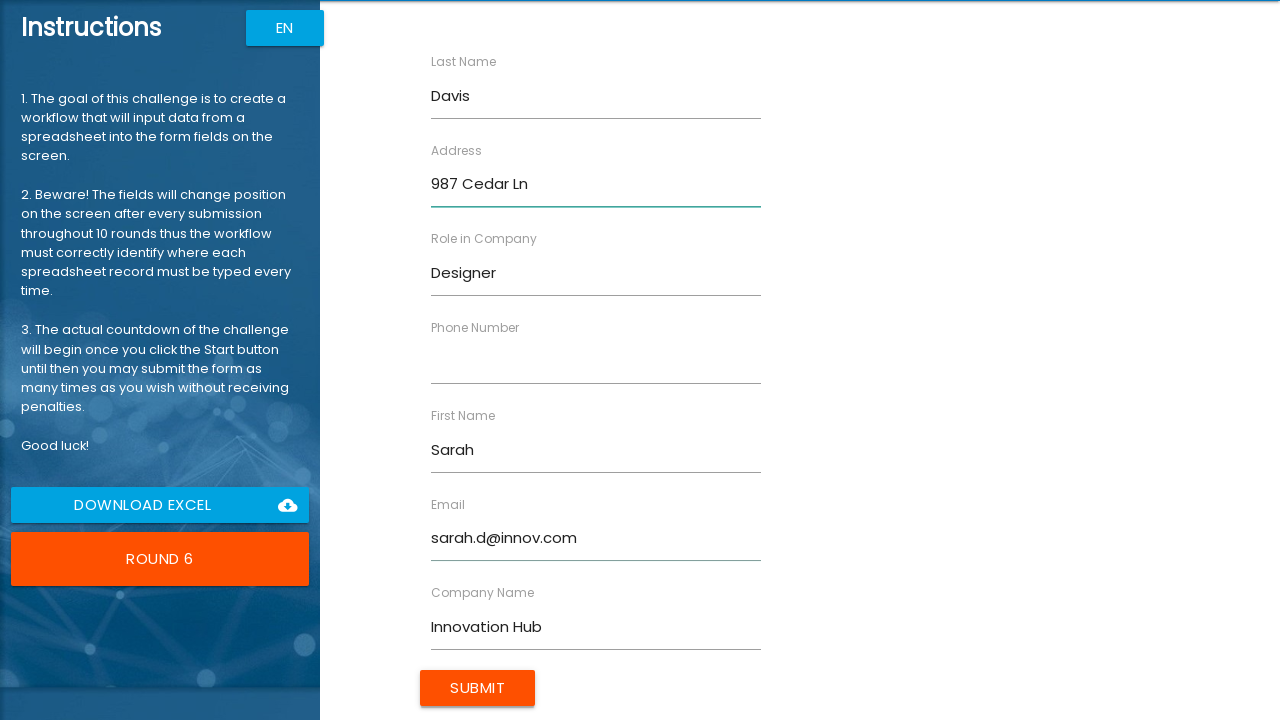

Filled Phone Number field with '5556789012' on //input[@ng-reflect-name="labelPhone"]
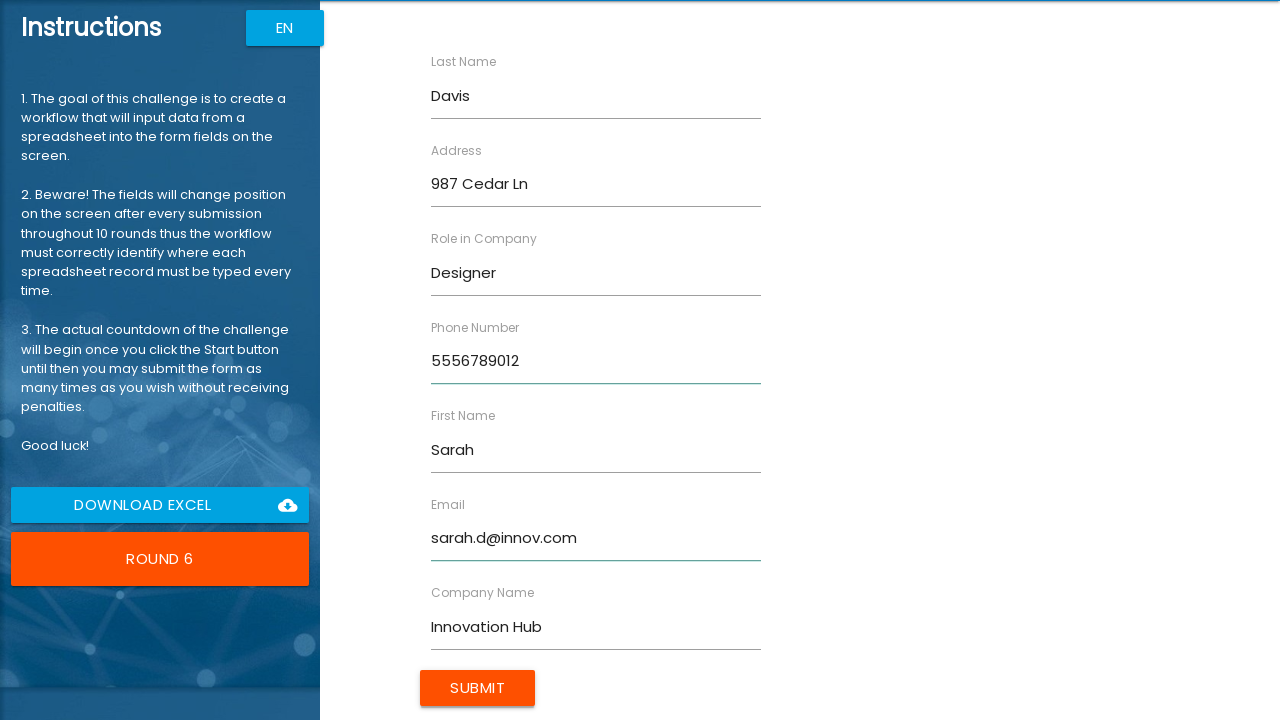

Submitted form for Sarah Davis at (478, 688) on xpath=//input[@value="Submit"]
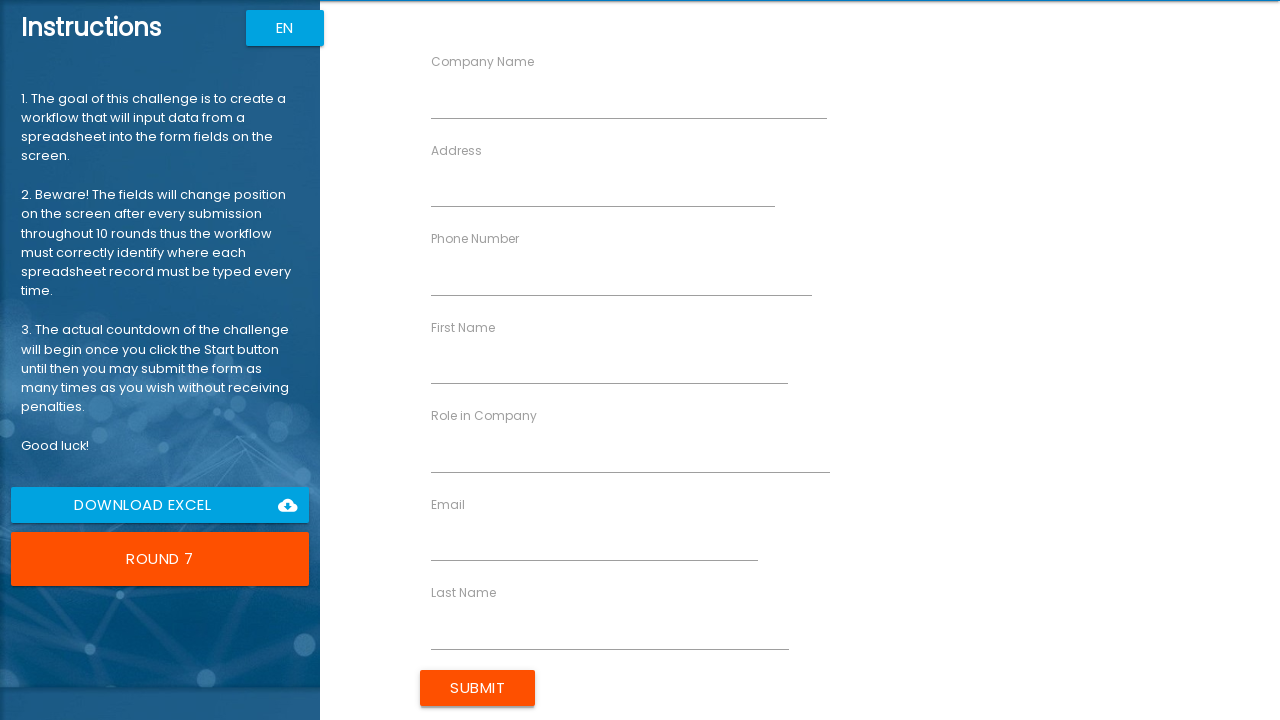

Filled First Name field with 'David' on //input[@ng-reflect-name="labelFirstName"]
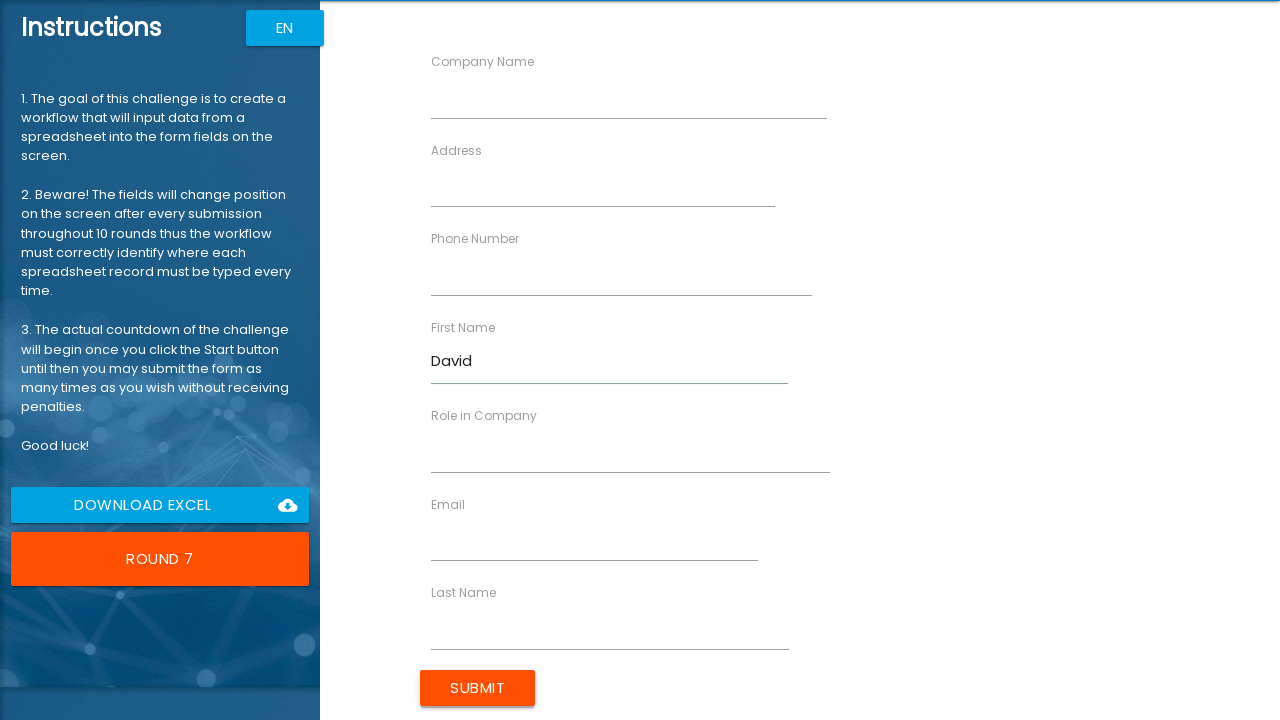

Filled Last Name field with 'Miller' on //input[@ng-reflect-name="labelLastName"]
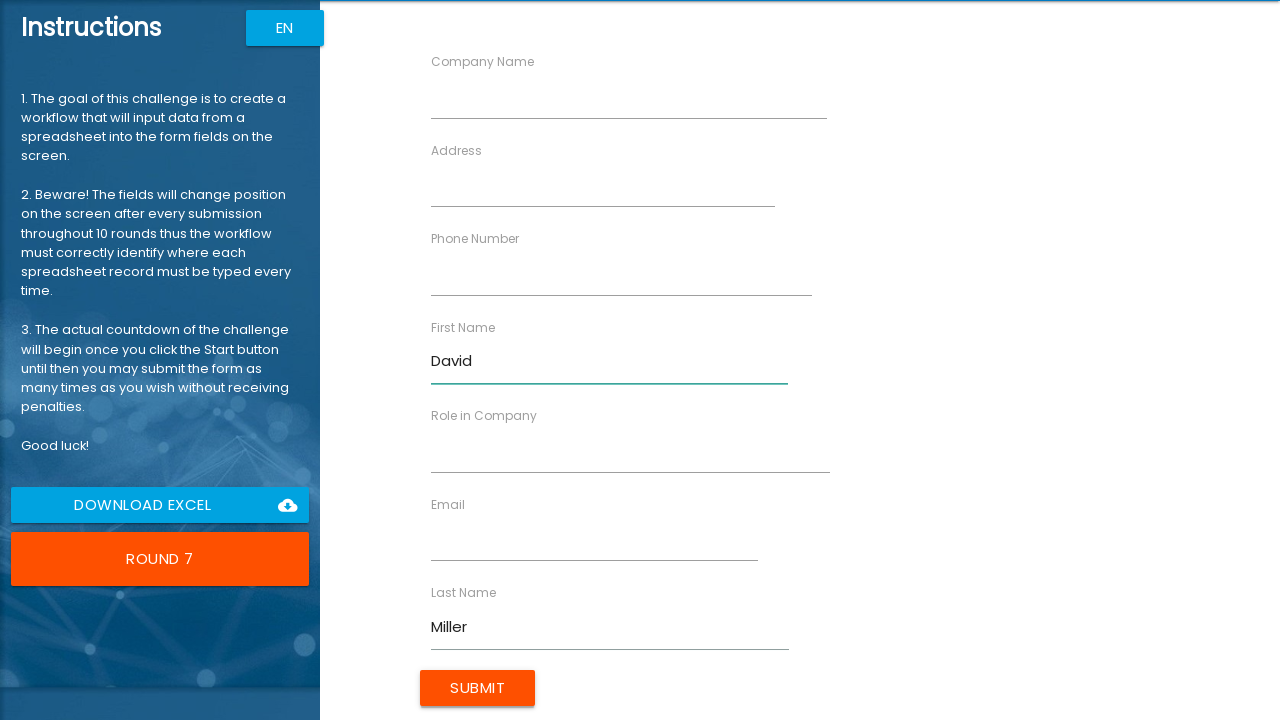

Filled Company Name field with 'Future Tech' on //input[@ng-reflect-name="labelCompanyName"]
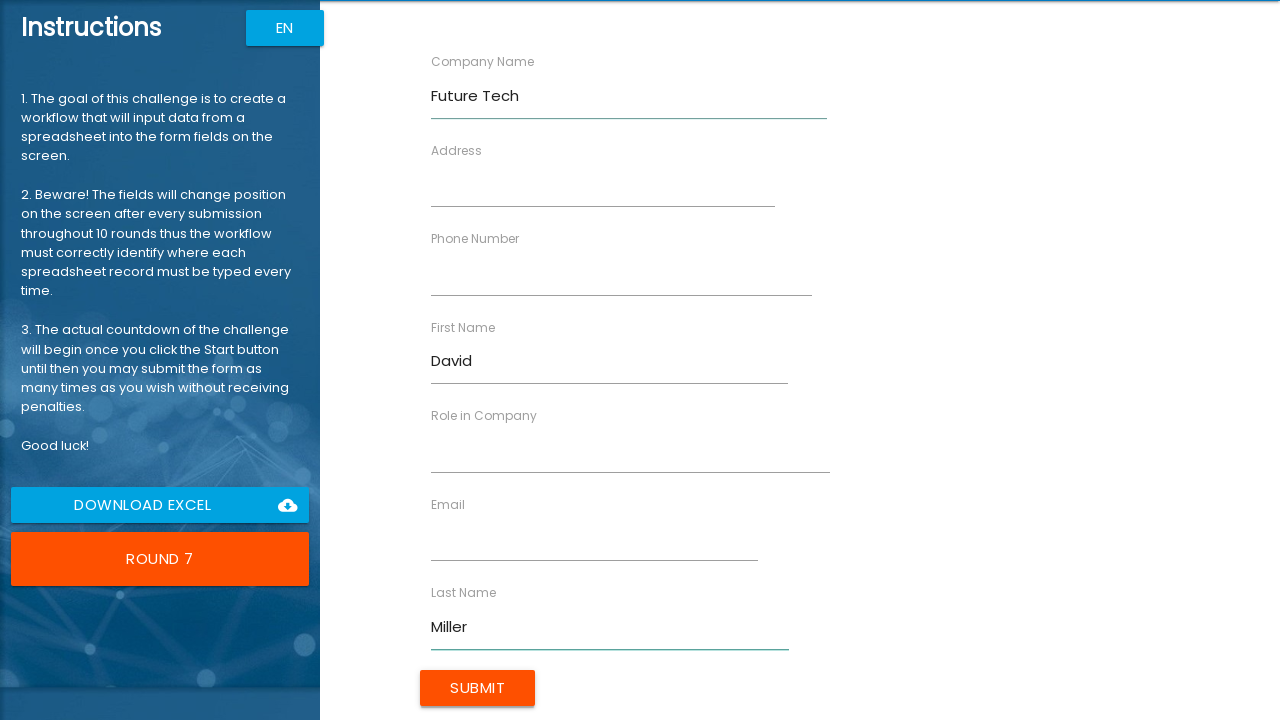

Filled Role field with 'Architect' on //input[@ng-reflect-name="labelRole"]
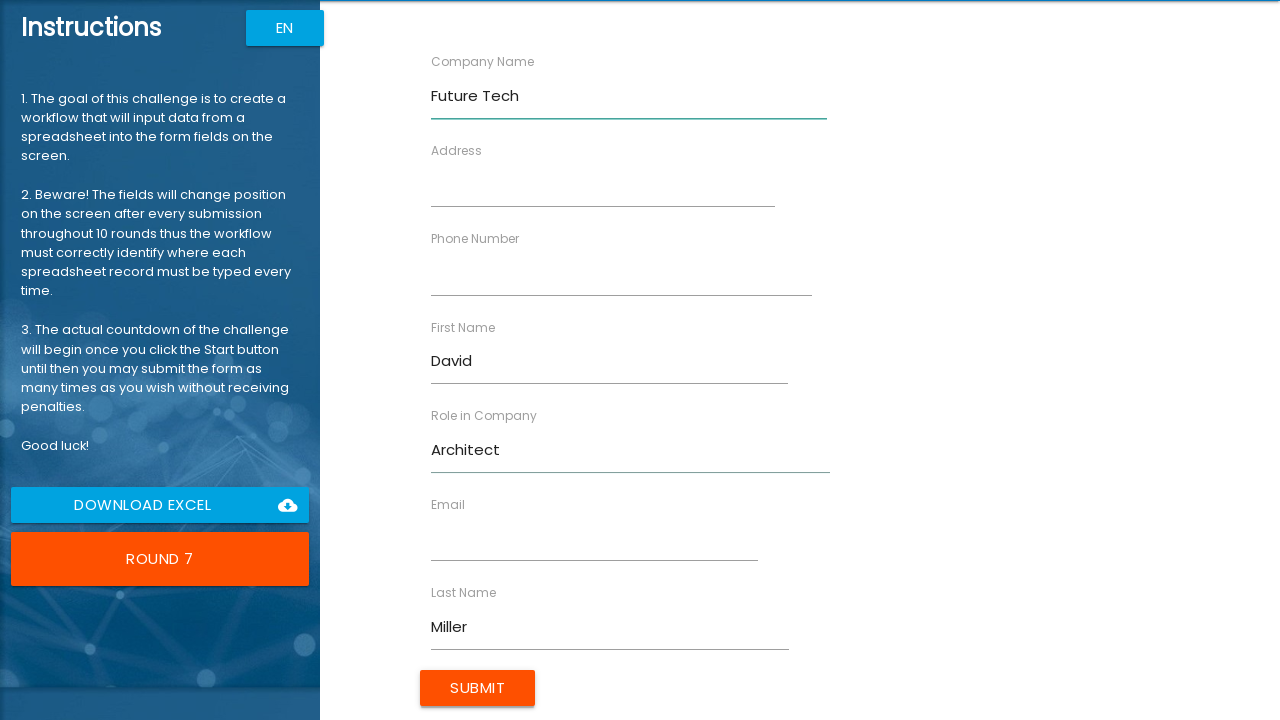

Filled Address field with '147 Birch Way' on //input[@ng-reflect-name="labelAddress"]
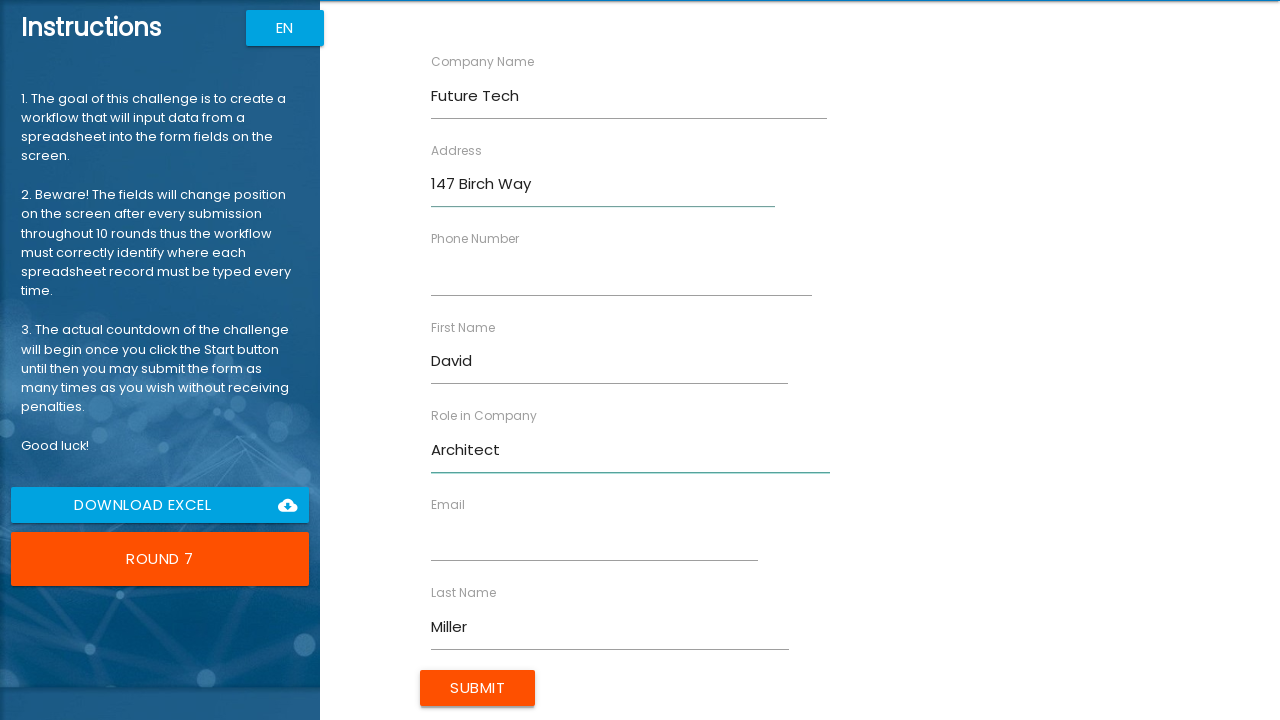

Filled Email field with 'david.m@future.com' on //input[@ng-reflect-name="labelEmail"]
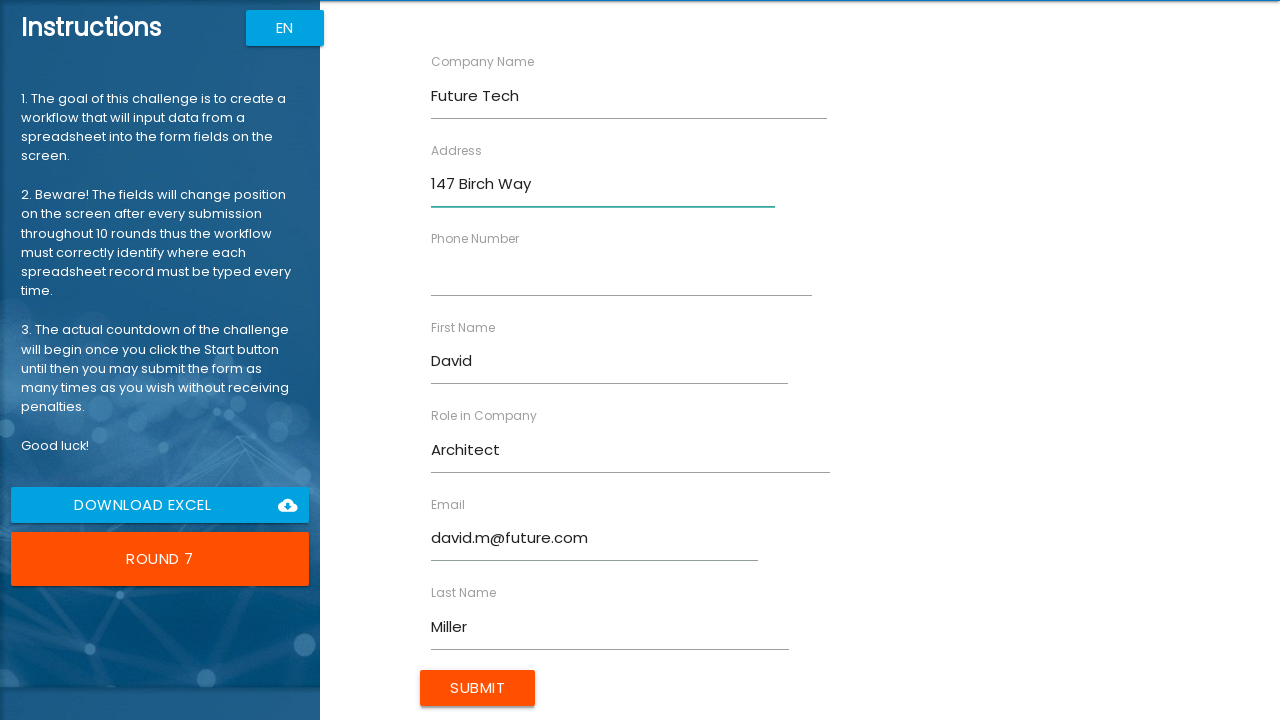

Filled Phone Number field with '5557890123' on //input[@ng-reflect-name="labelPhone"]
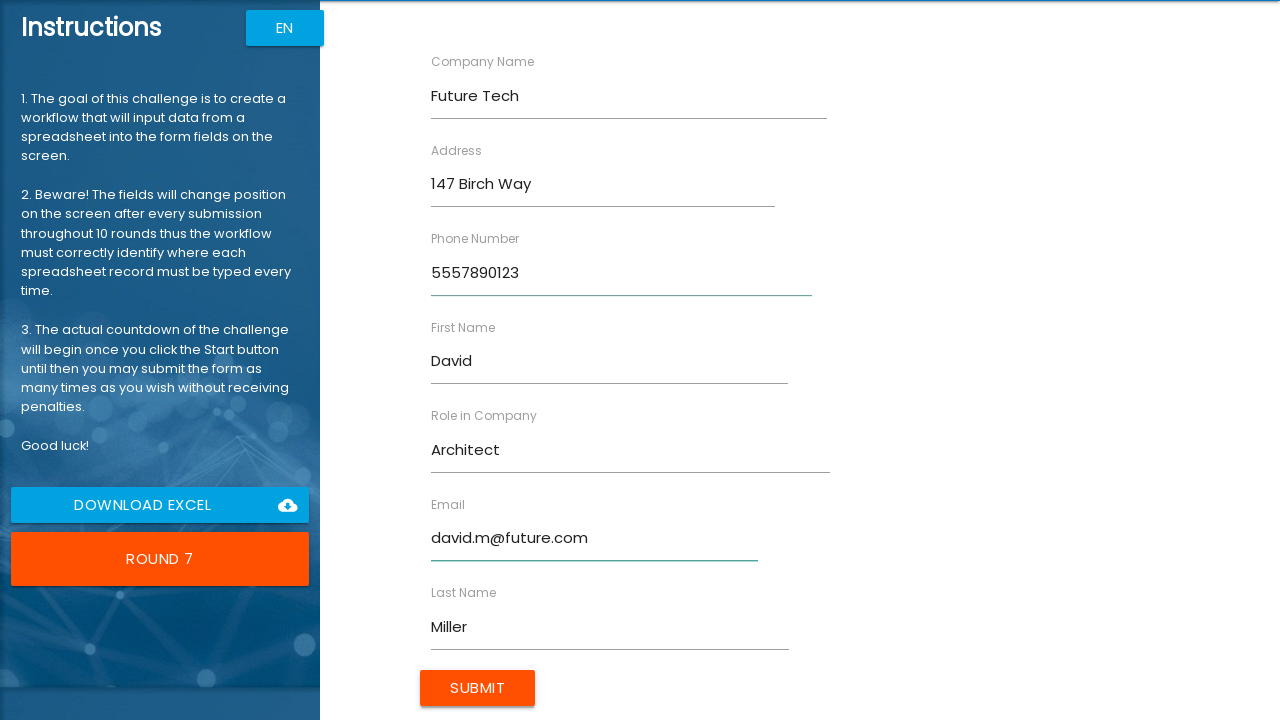

Submitted form for David Miller at (478, 688) on xpath=//input[@value="Submit"]
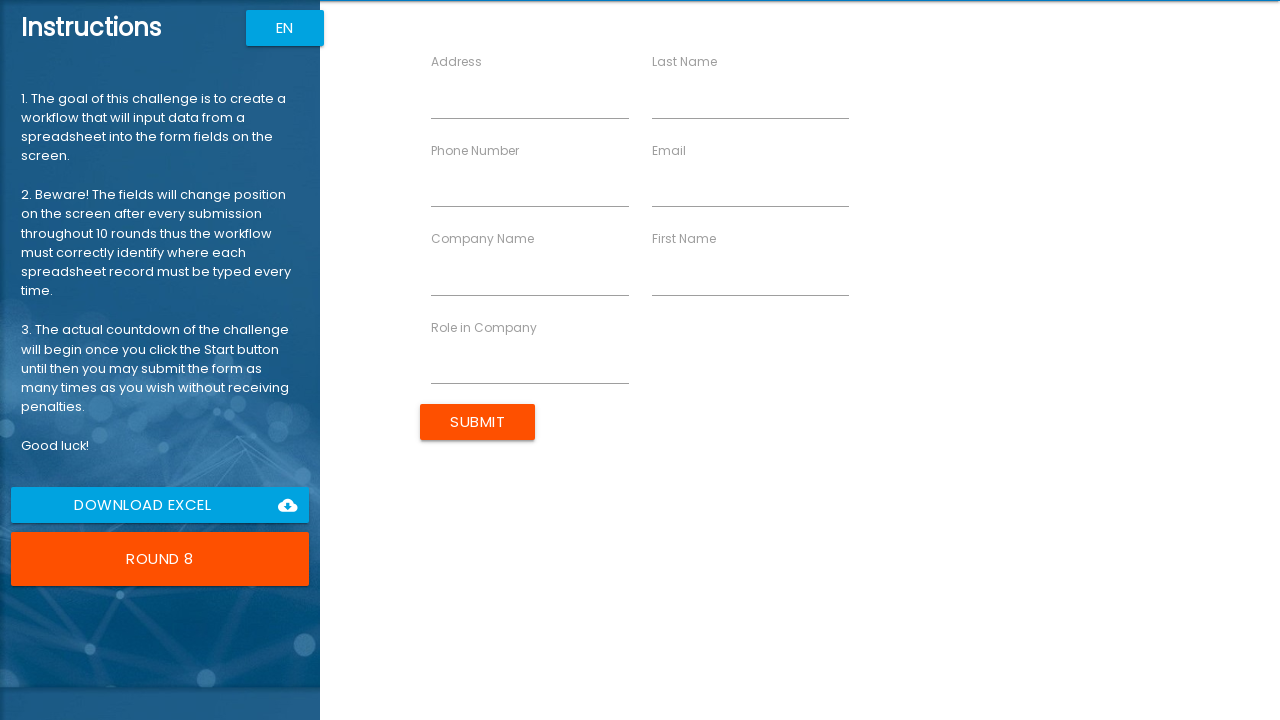

Filled First Name field with 'Lisa' on //input[@ng-reflect-name="labelFirstName"]
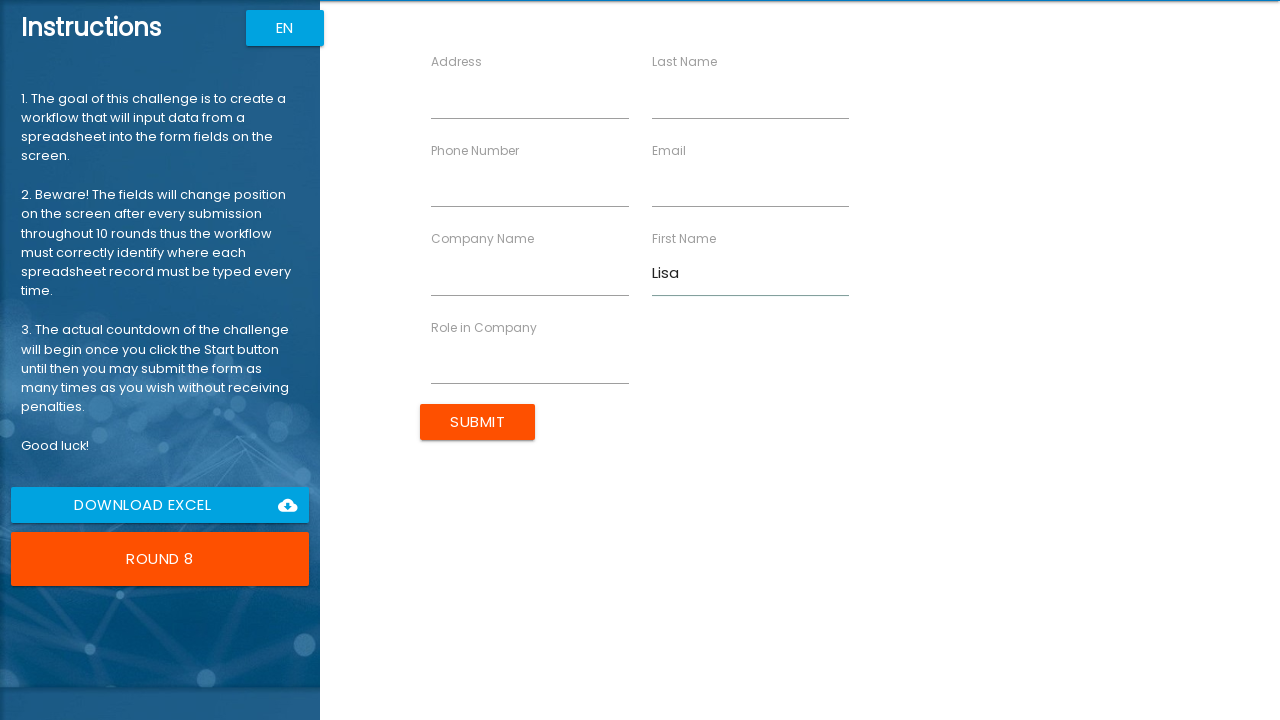

Filled Last Name field with 'Anderson' on //input[@ng-reflect-name="labelLastName"]
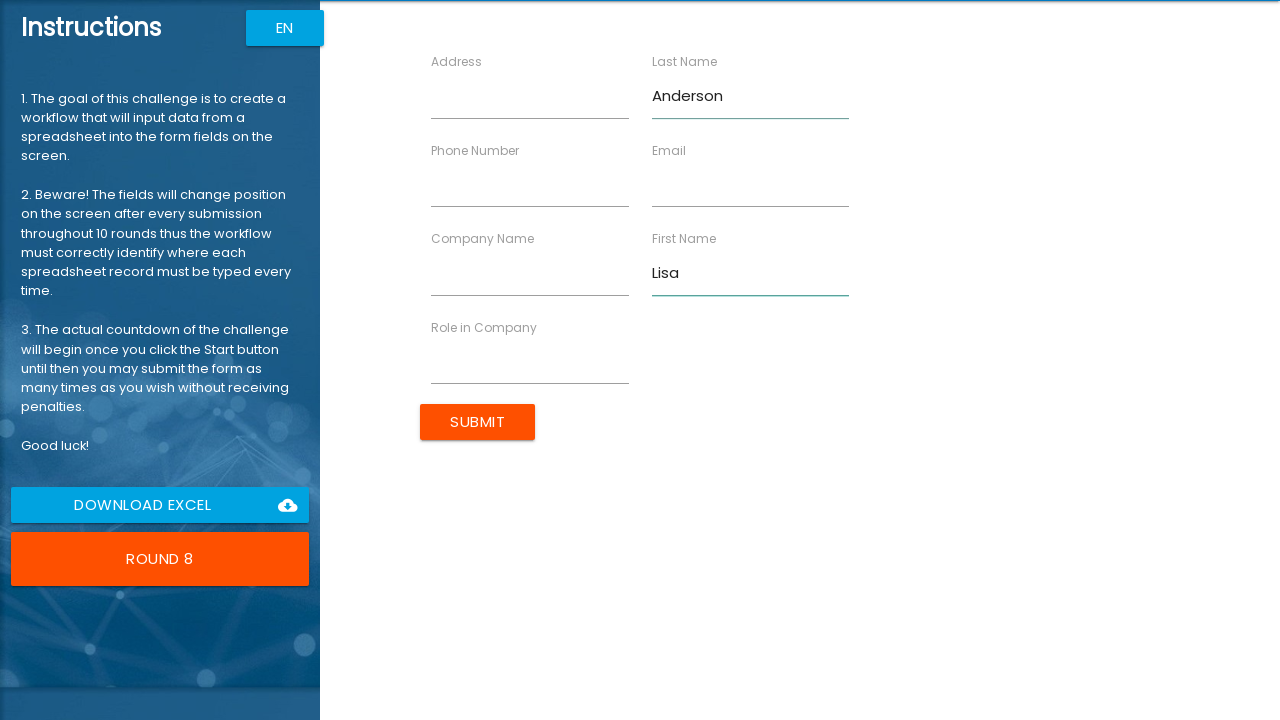

Filled Company Name field with 'Smart Solutions' on //input[@ng-reflect-name="labelCompanyName"]
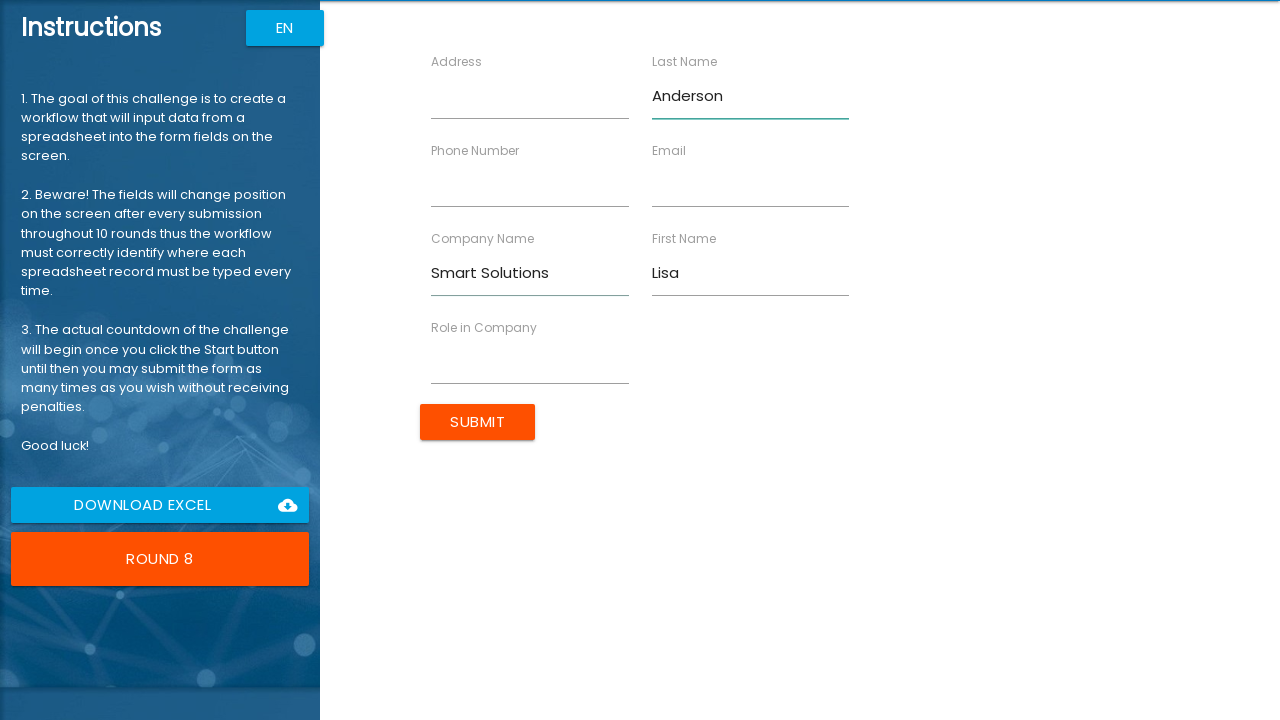

Filled Role field with 'Consultant' on //input[@ng-reflect-name="labelRole"]
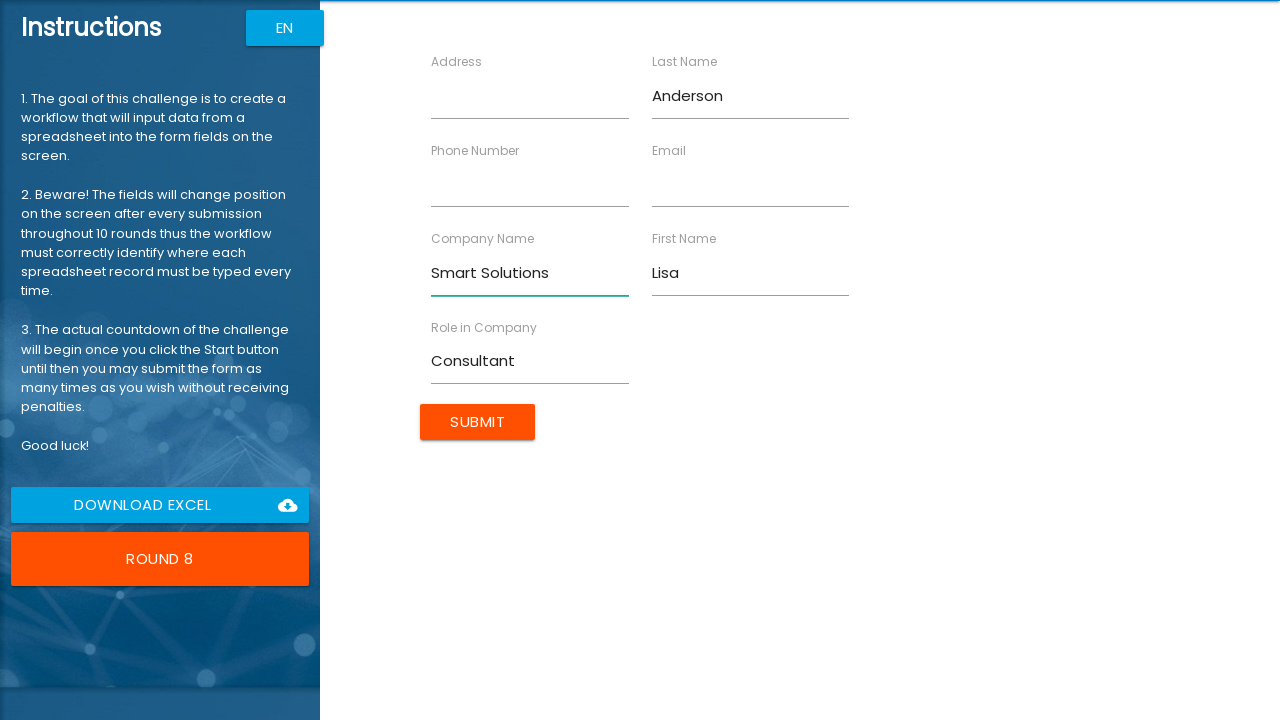

Filled Address field with '258 Spruce Ct' on //input[@ng-reflect-name="labelAddress"]
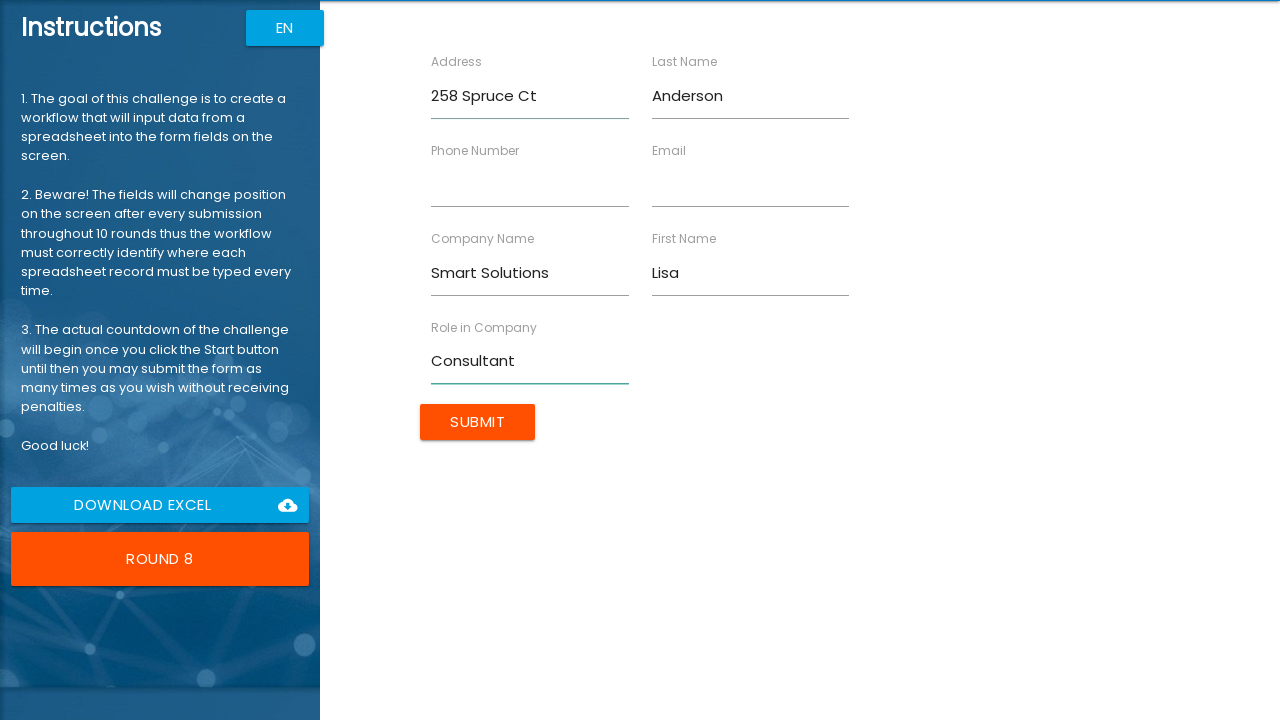

Filled Email field with 'lisa.a@smart.com' on //input[@ng-reflect-name="labelEmail"]
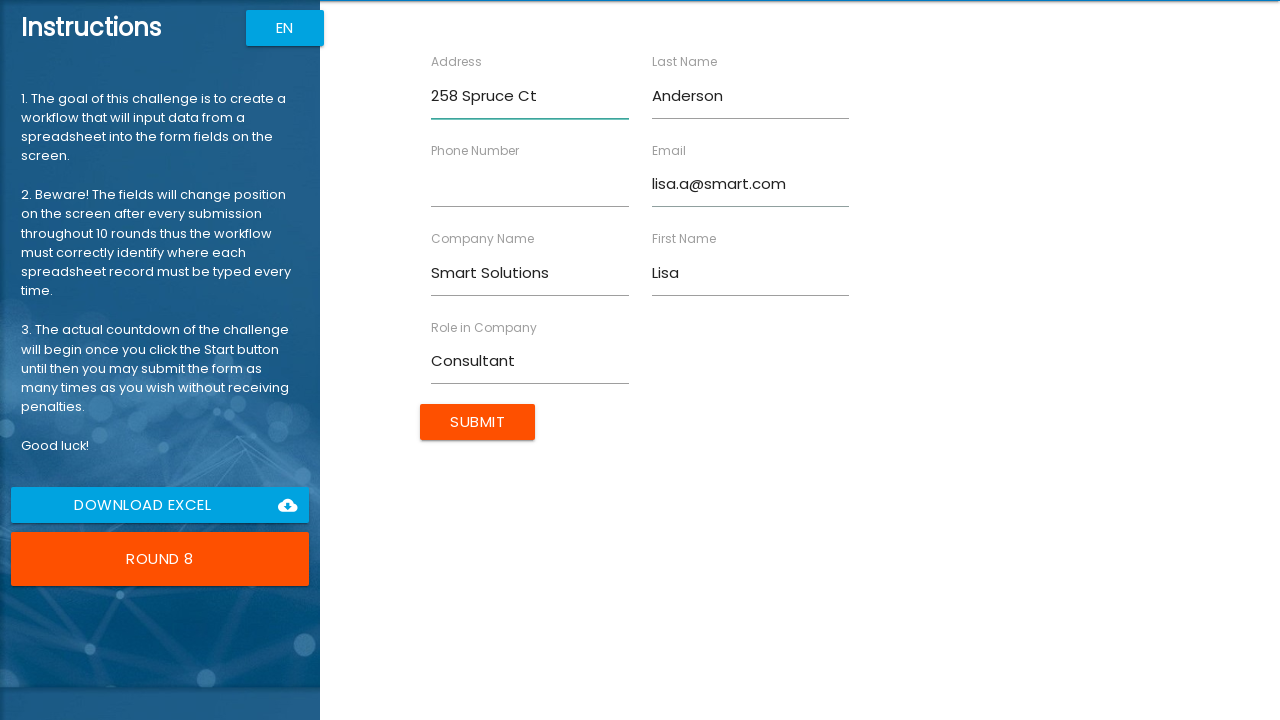

Filled Phone Number field with '5558901234' on //input[@ng-reflect-name="labelPhone"]
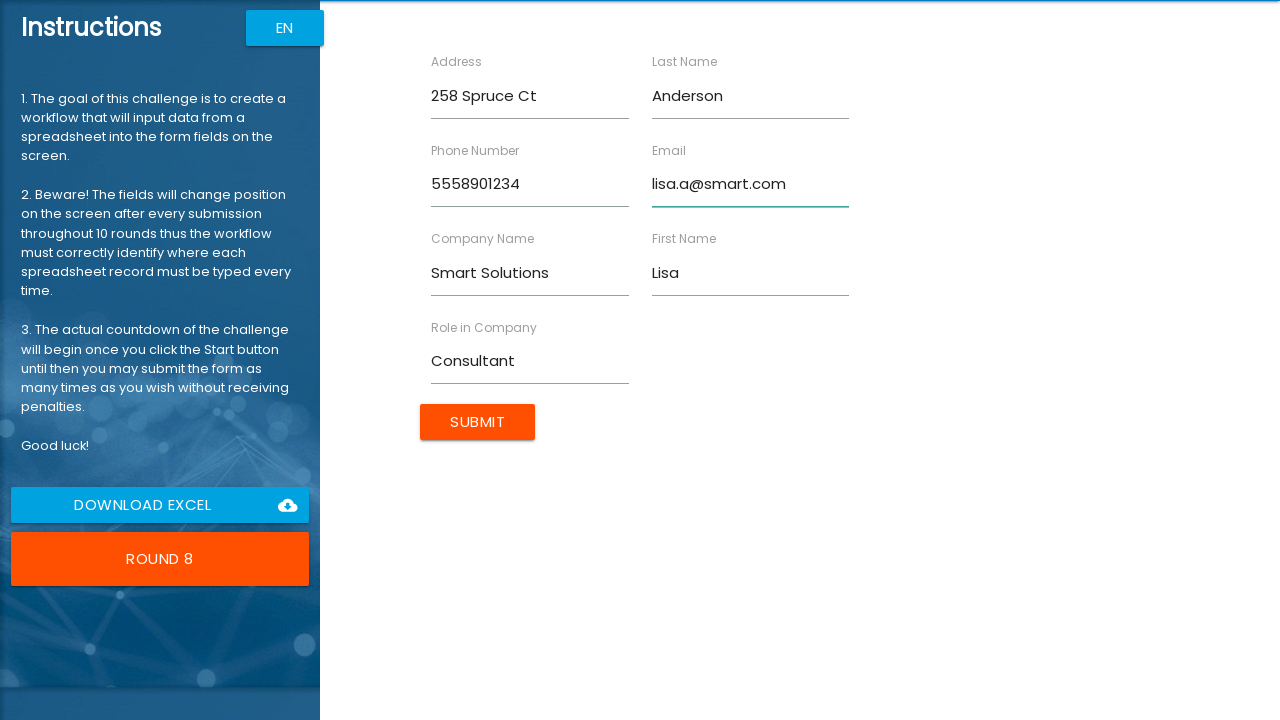

Submitted form for Lisa Anderson at (478, 422) on xpath=//input[@value="Submit"]
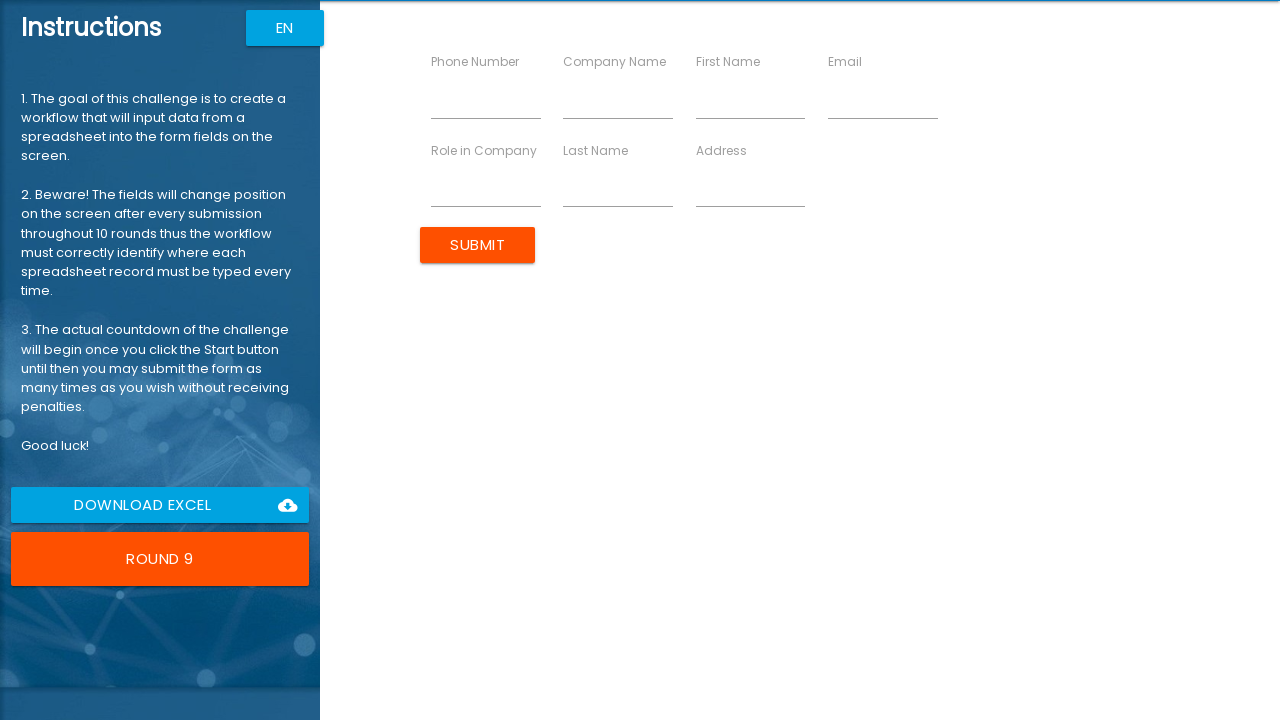

Filled First Name field with 'James' on //input[@ng-reflect-name="labelFirstName"]
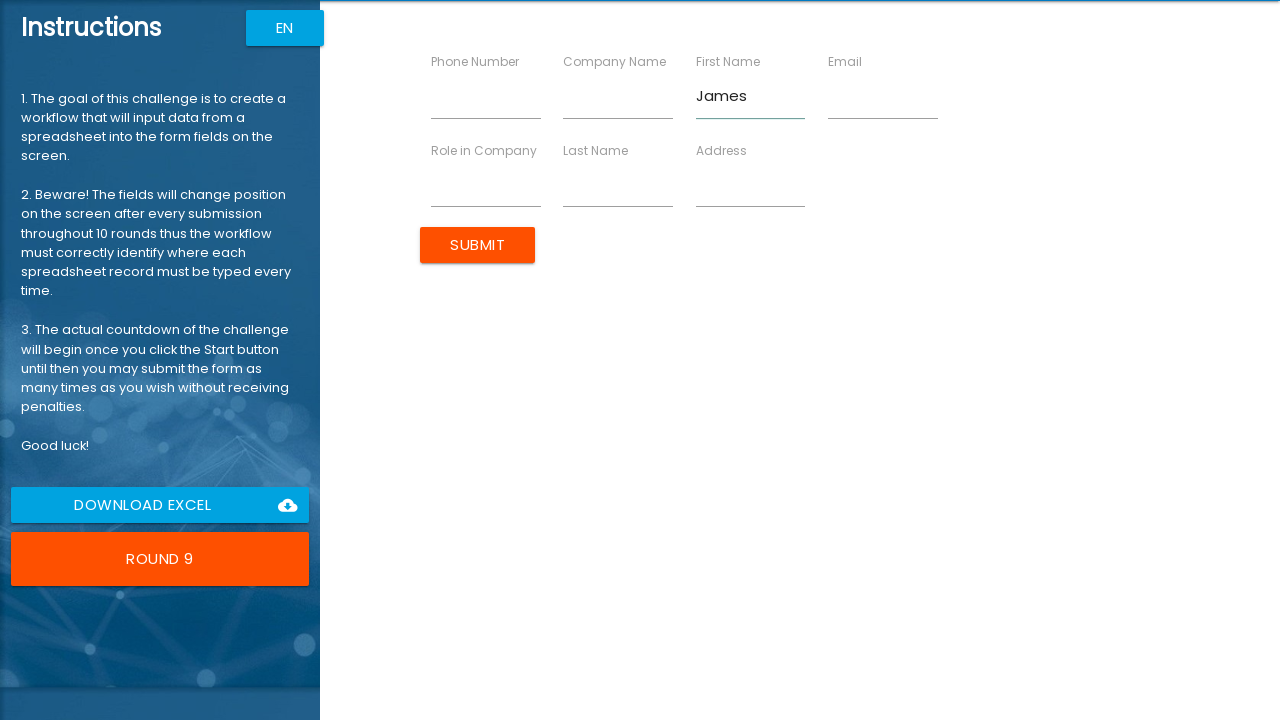

Filled Last Name field with 'Taylor' on //input[@ng-reflect-name="labelLastName"]
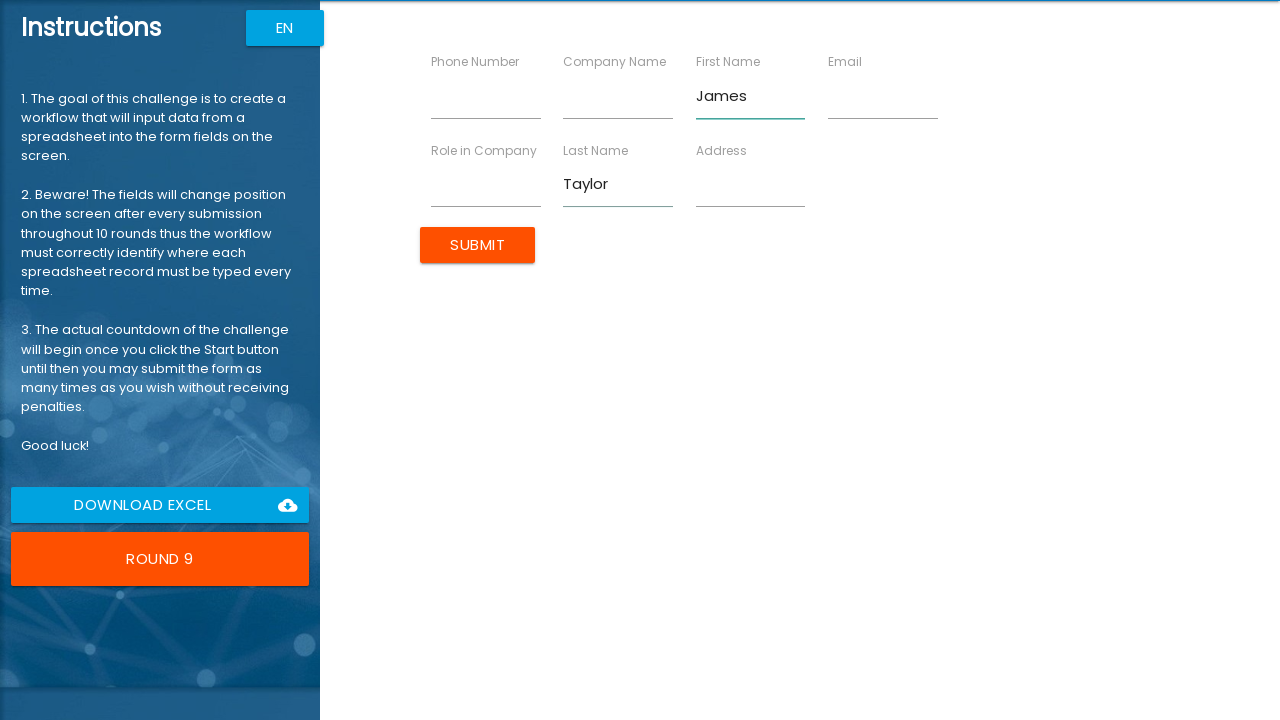

Filled Company Name field with 'Digital Works' on //input[@ng-reflect-name="labelCompanyName"]
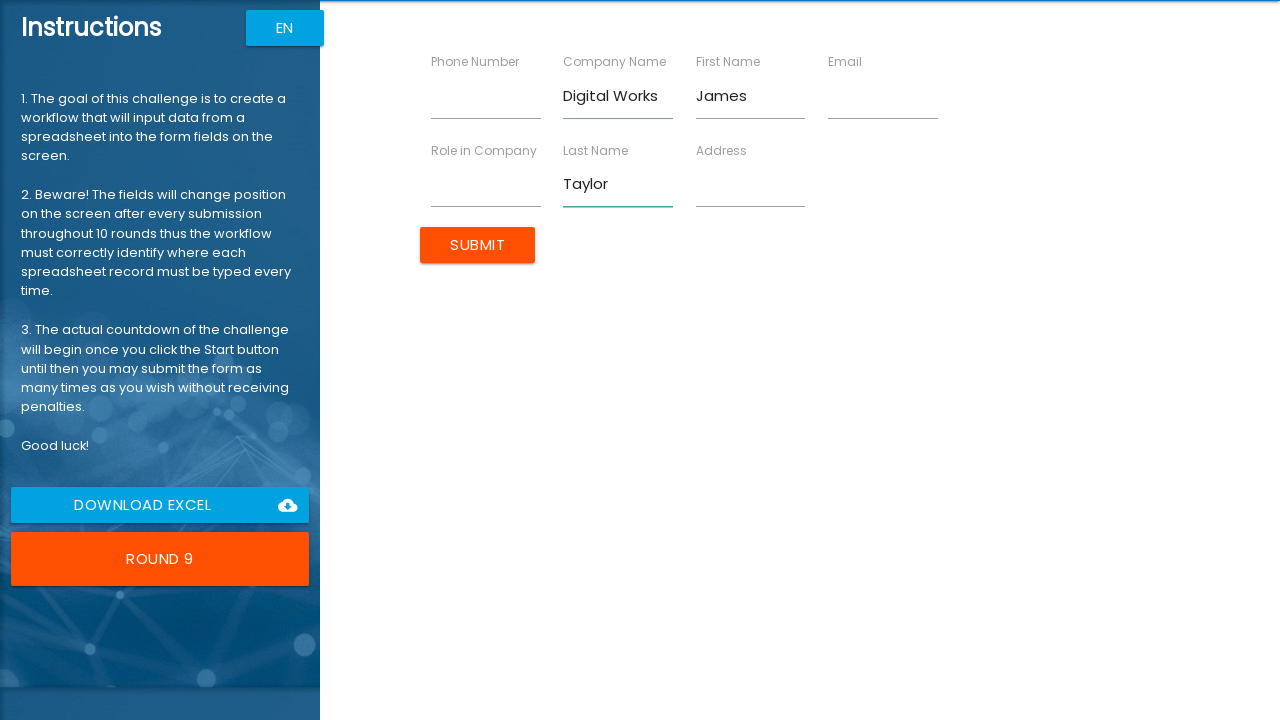

Filled Role field with 'Lead' on //input[@ng-reflect-name="labelRole"]
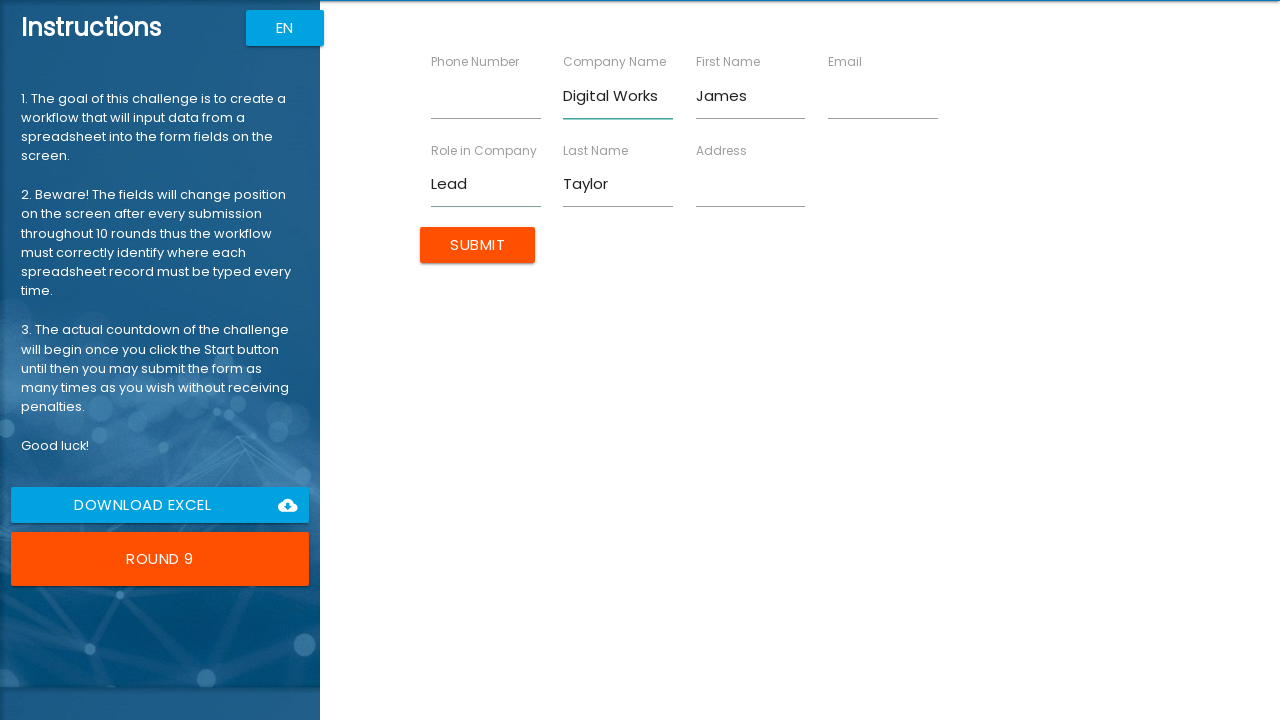

Filled Address field with '369 Willow Pl' on //input[@ng-reflect-name="labelAddress"]
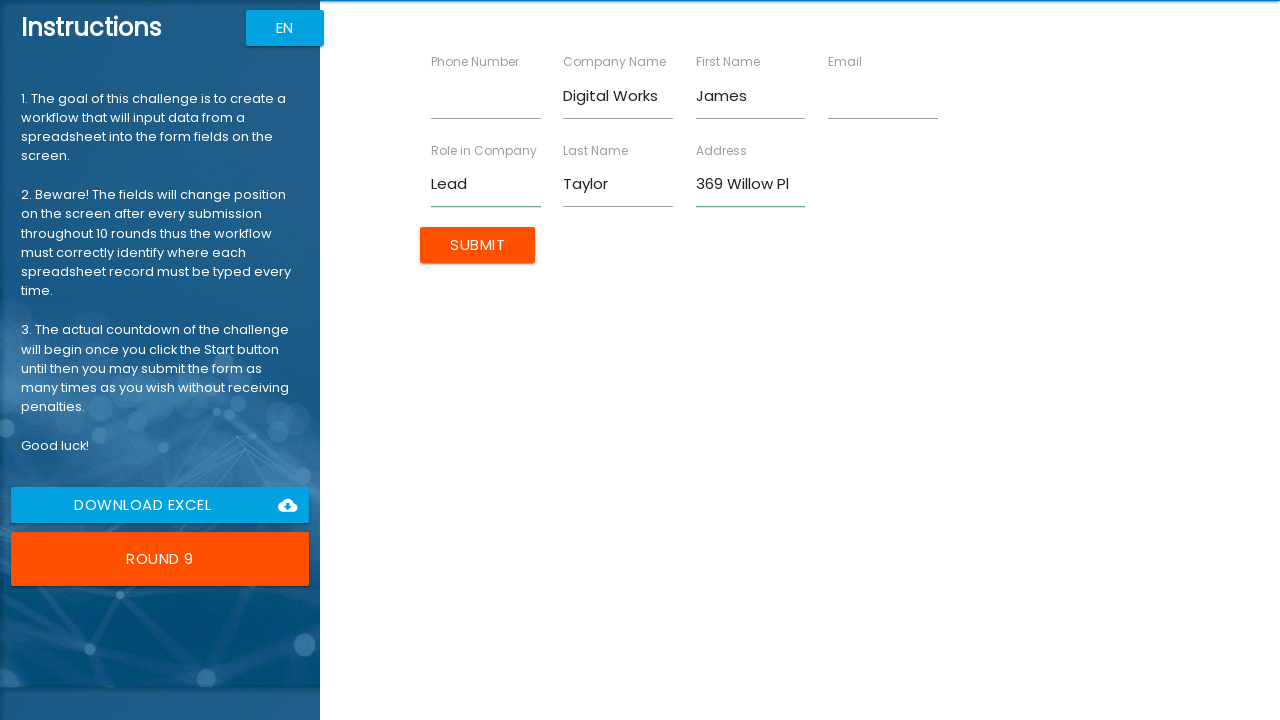

Filled Email field with 'james.t@digital.com' on //input[@ng-reflect-name="labelEmail"]
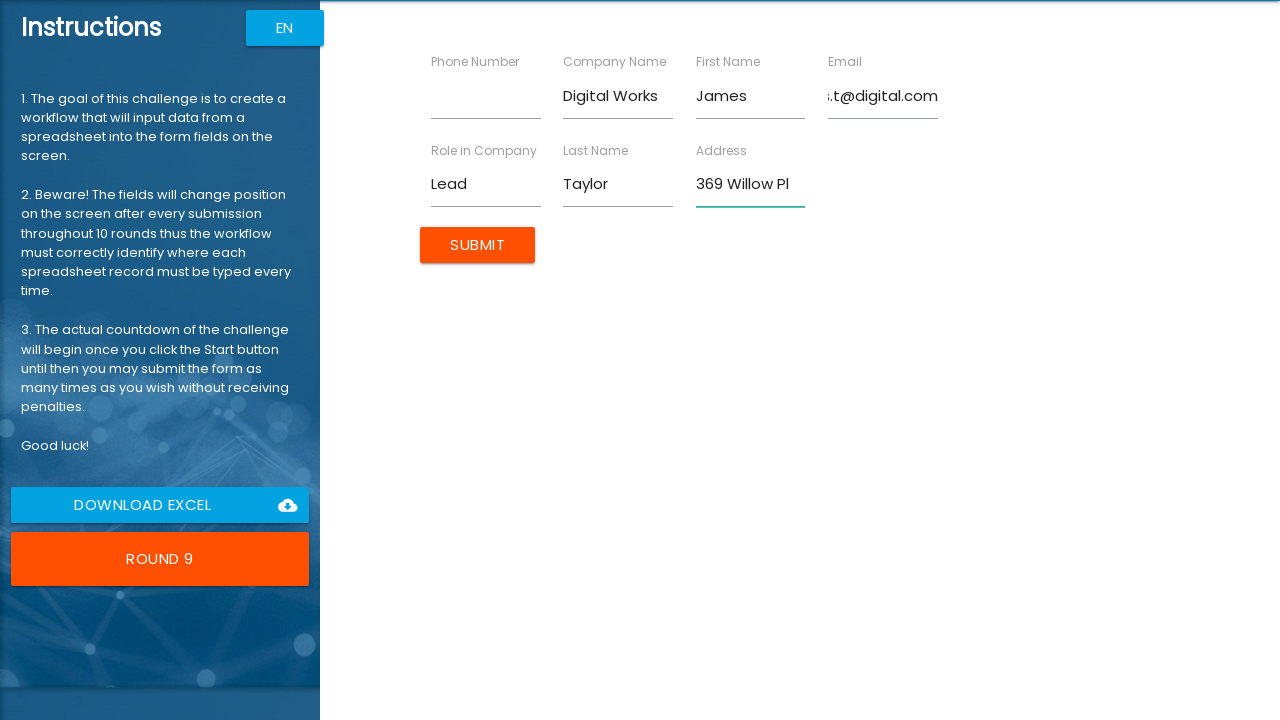

Filled Phone Number field with '5559012345' on //input[@ng-reflect-name="labelPhone"]
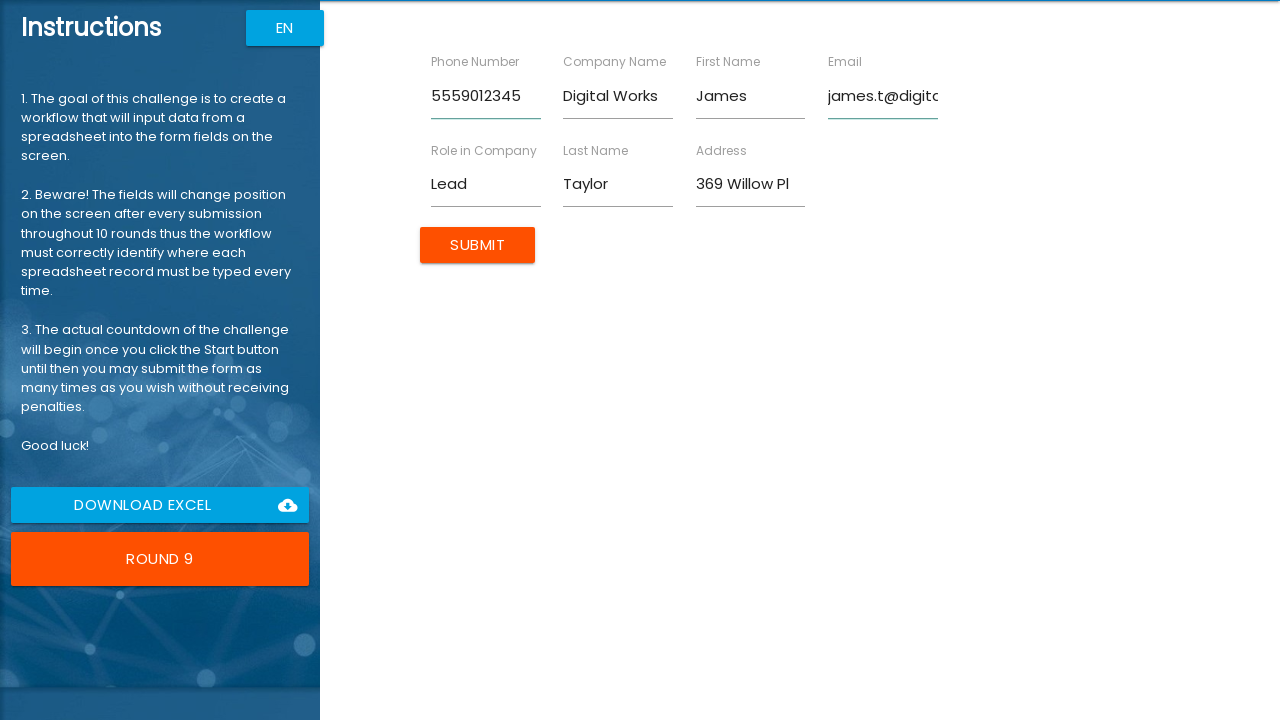

Submitted form for James Taylor at (478, 245) on xpath=//input[@value="Submit"]
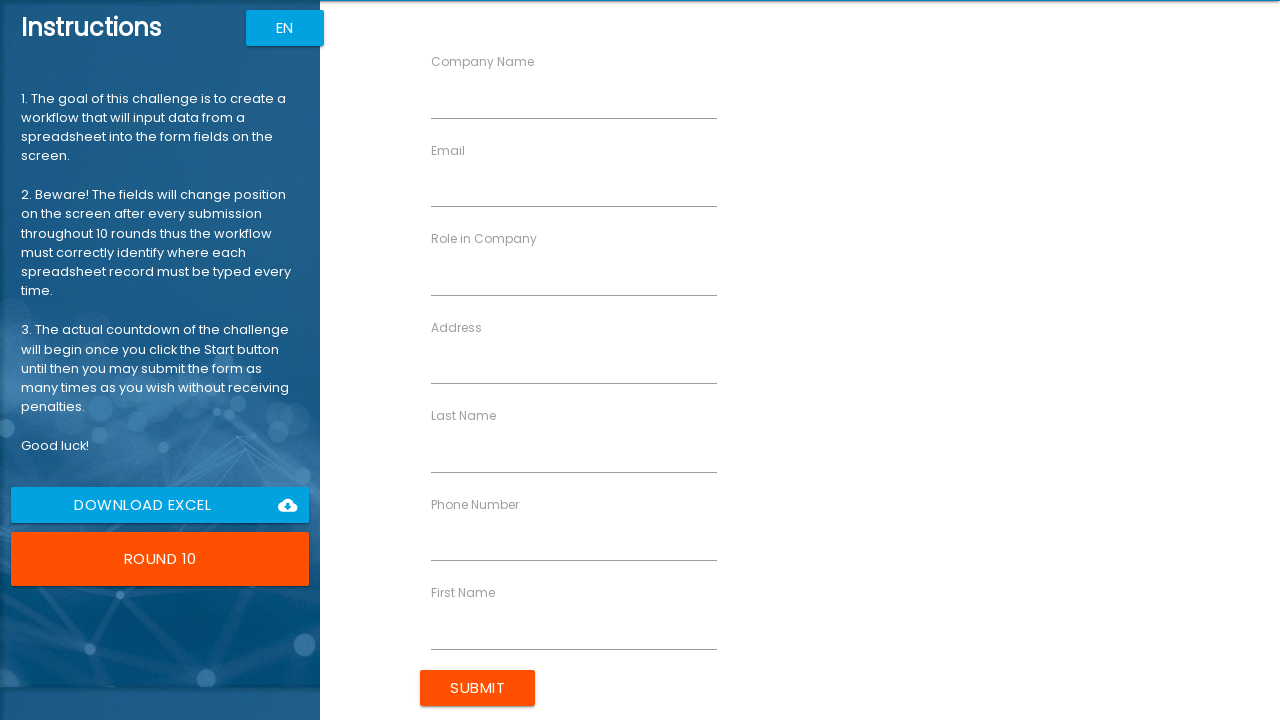

Filled First Name field with 'Amanda' on //input[@ng-reflect-name="labelFirstName"]
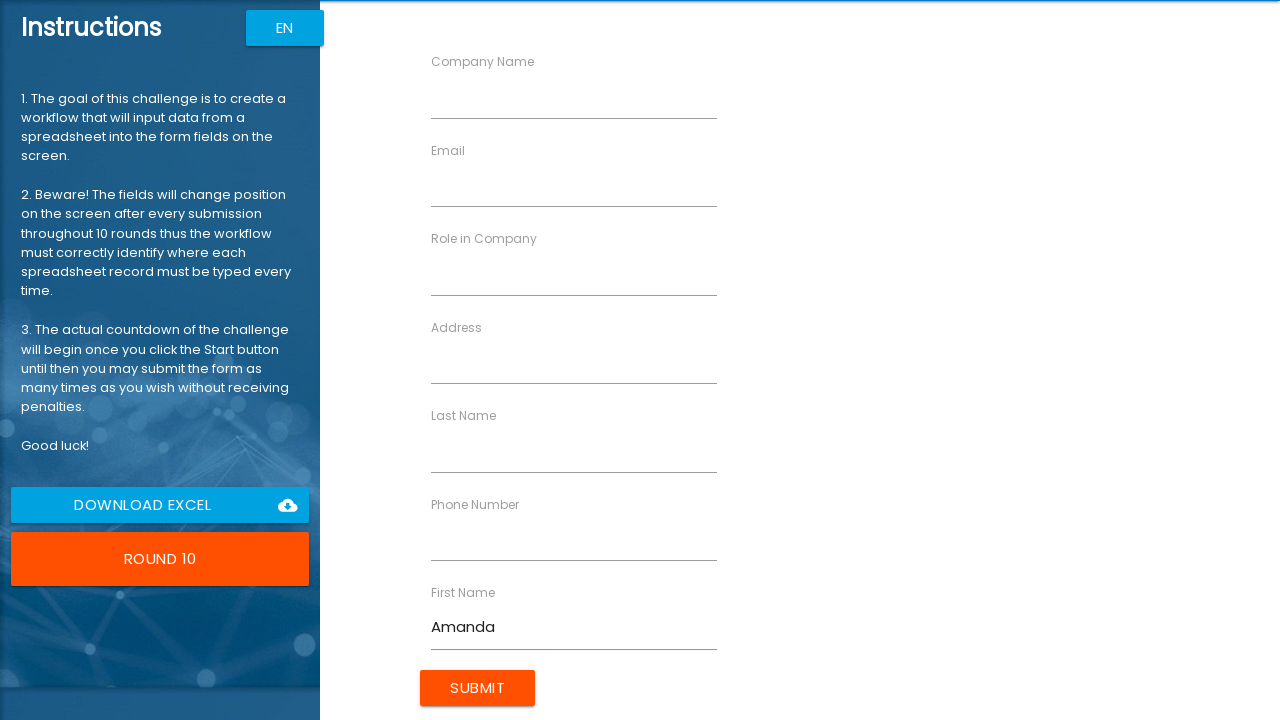

Filled Last Name field with 'Thomas' on //input[@ng-reflect-name="labelLastName"]
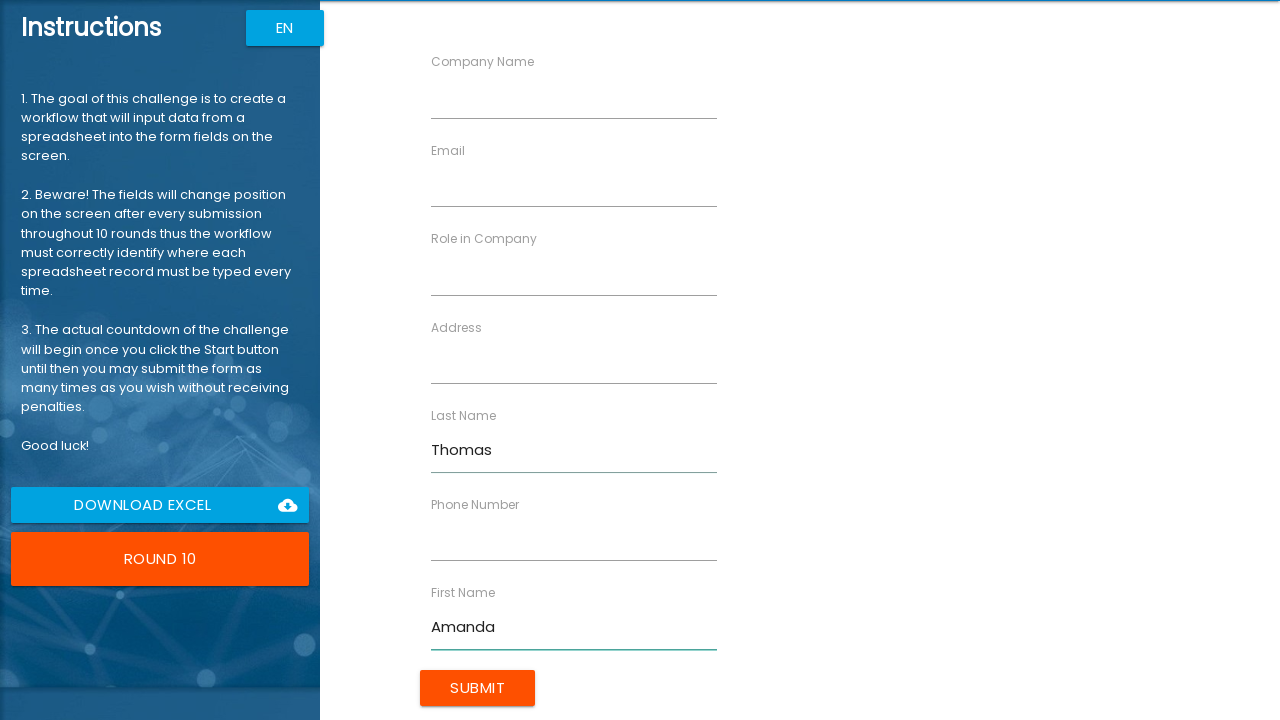

Filled Company Name field with 'Web Dynamics' on //input[@ng-reflect-name="labelCompanyName"]
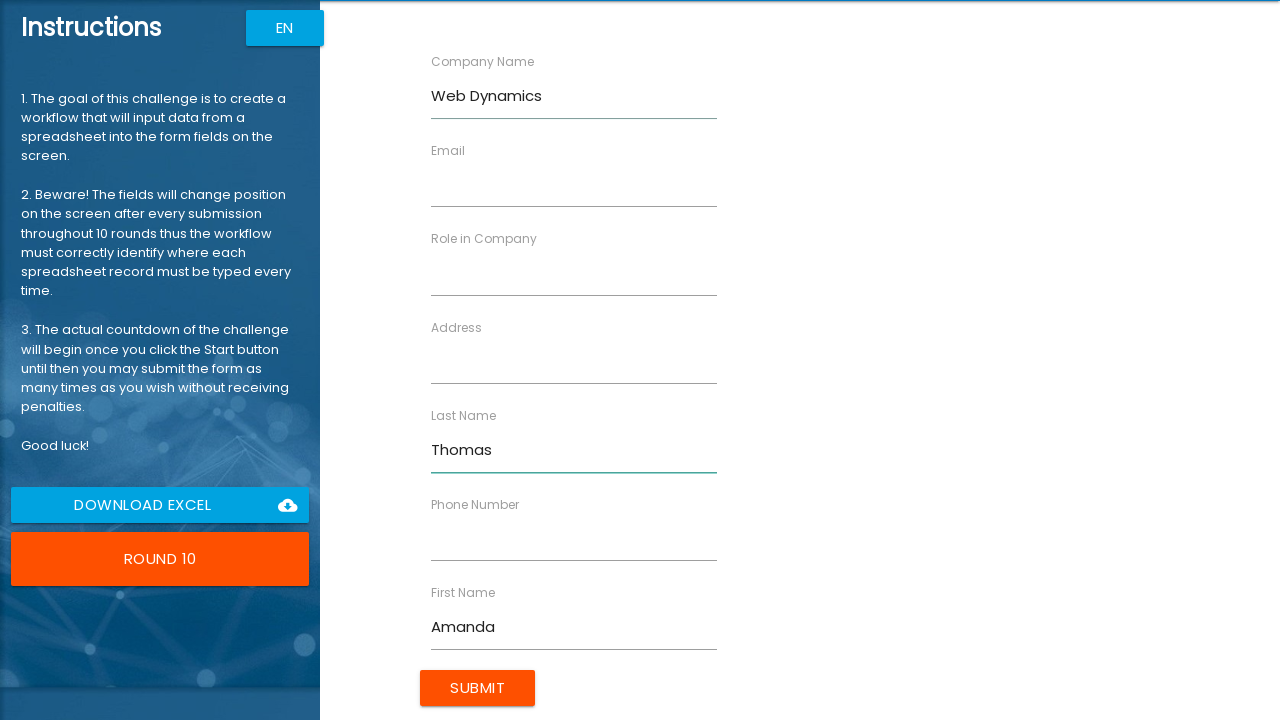

Filled Role field with 'Specialist' on //input[@ng-reflect-name="labelRole"]
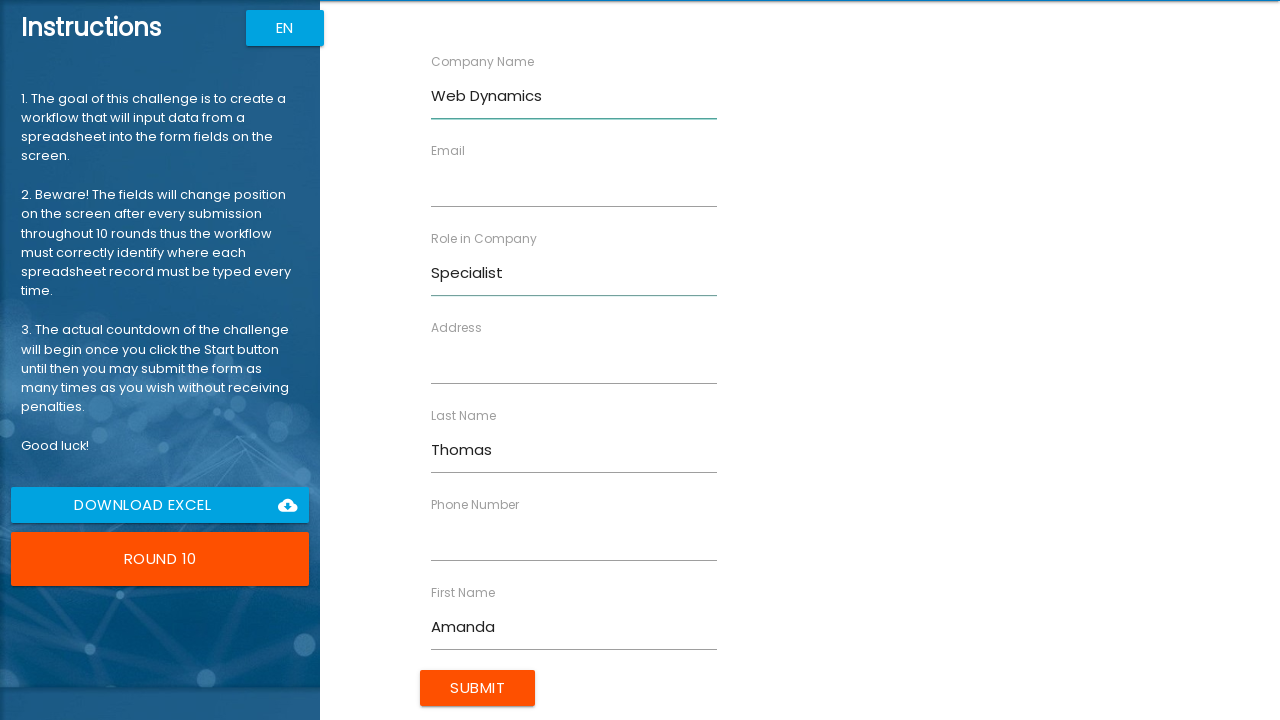

Filled Address field with '480 Ash St' on //input[@ng-reflect-name="labelAddress"]
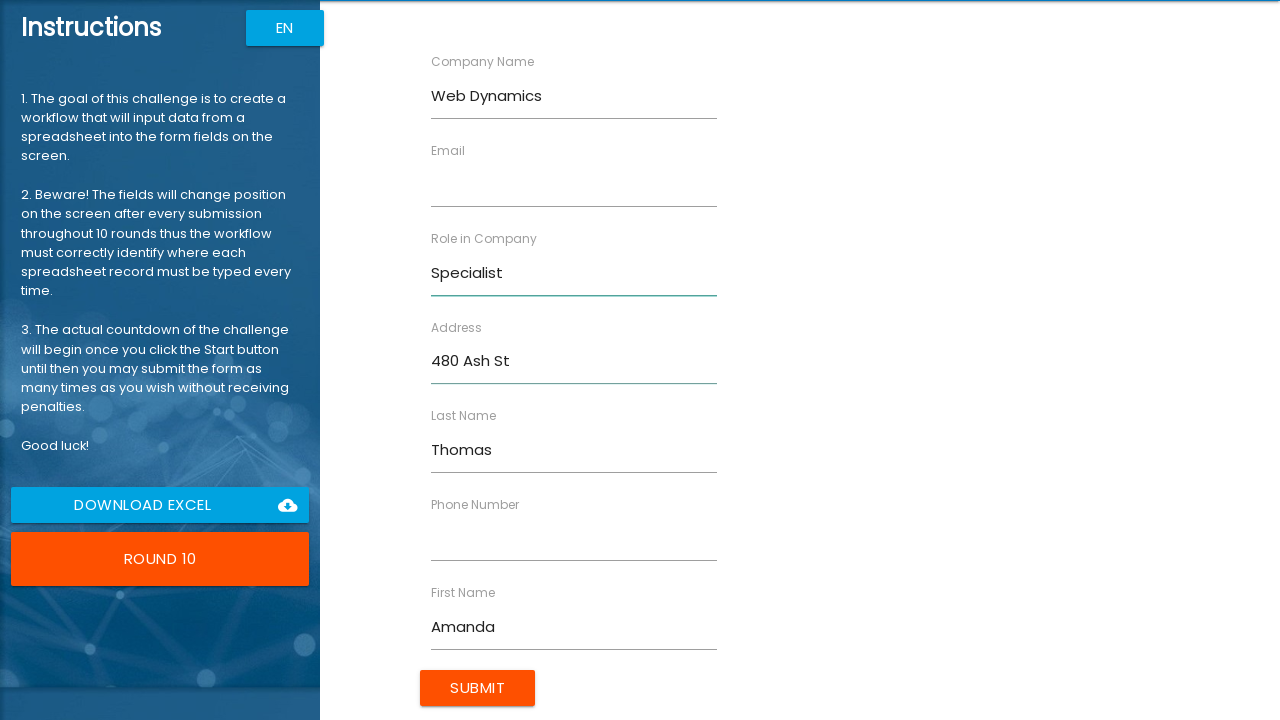

Filled Email field with 'amanda.t@webdyn.com' on //input[@ng-reflect-name="labelEmail"]
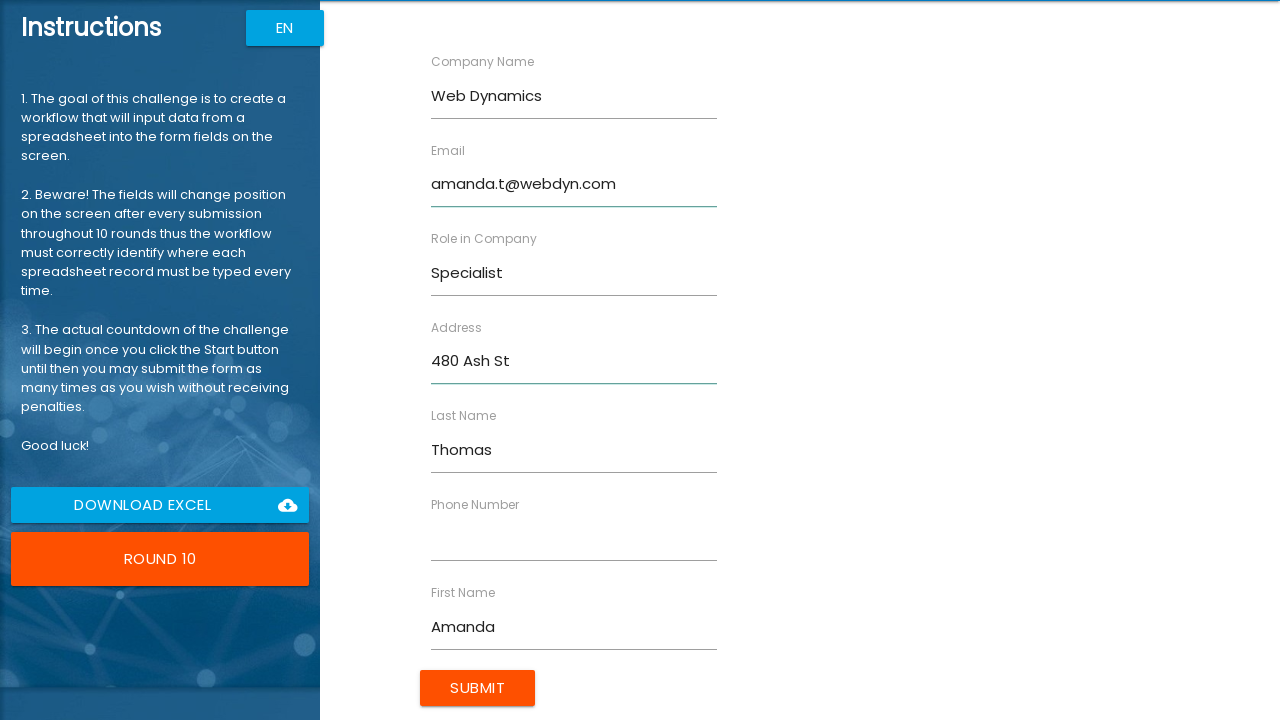

Filled Phone Number field with '5550123456' on //input[@ng-reflect-name="labelPhone"]
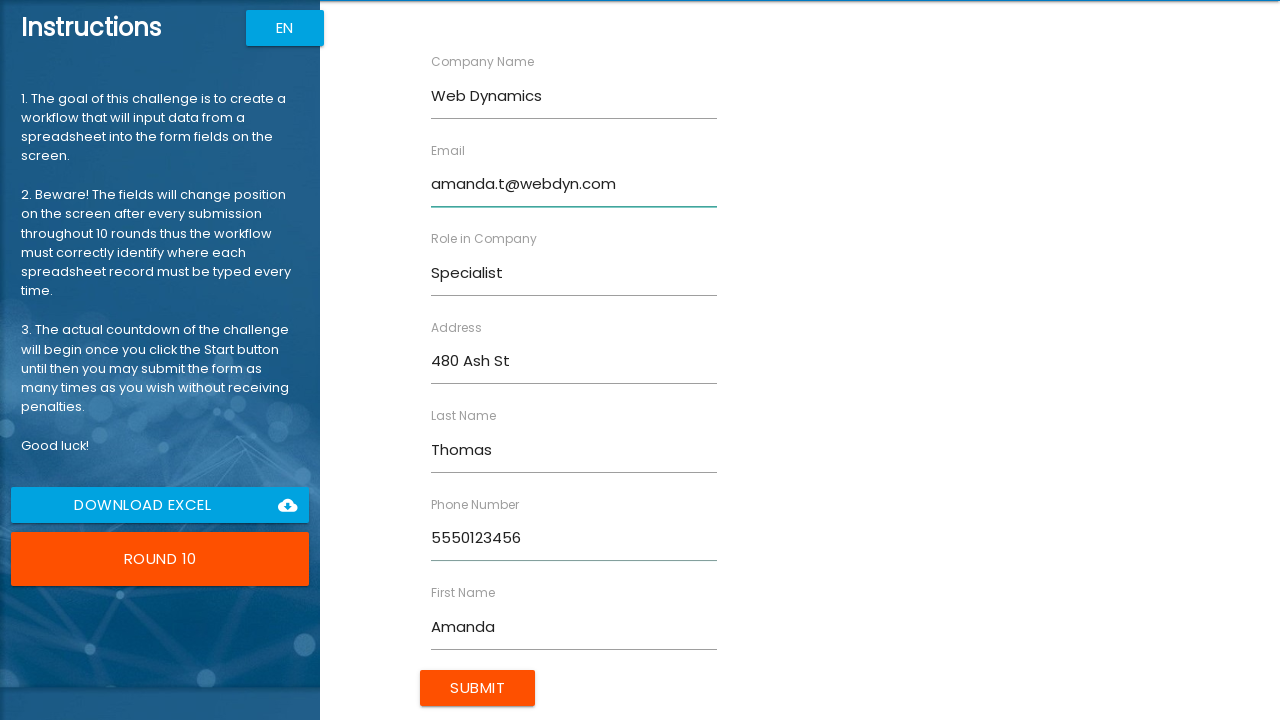

Submitted form for Amanda Thomas at (478, 688) on xpath=//input[@value="Submit"]
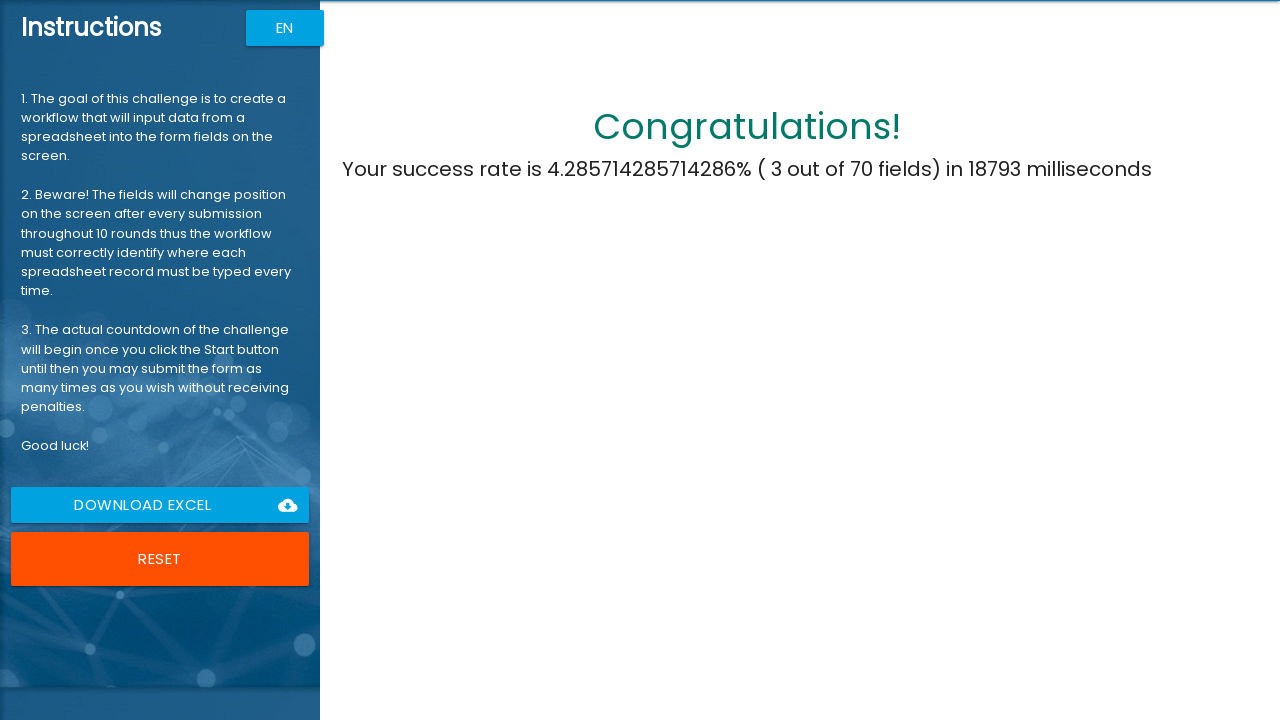

Result message appeared after completing all 10 forms
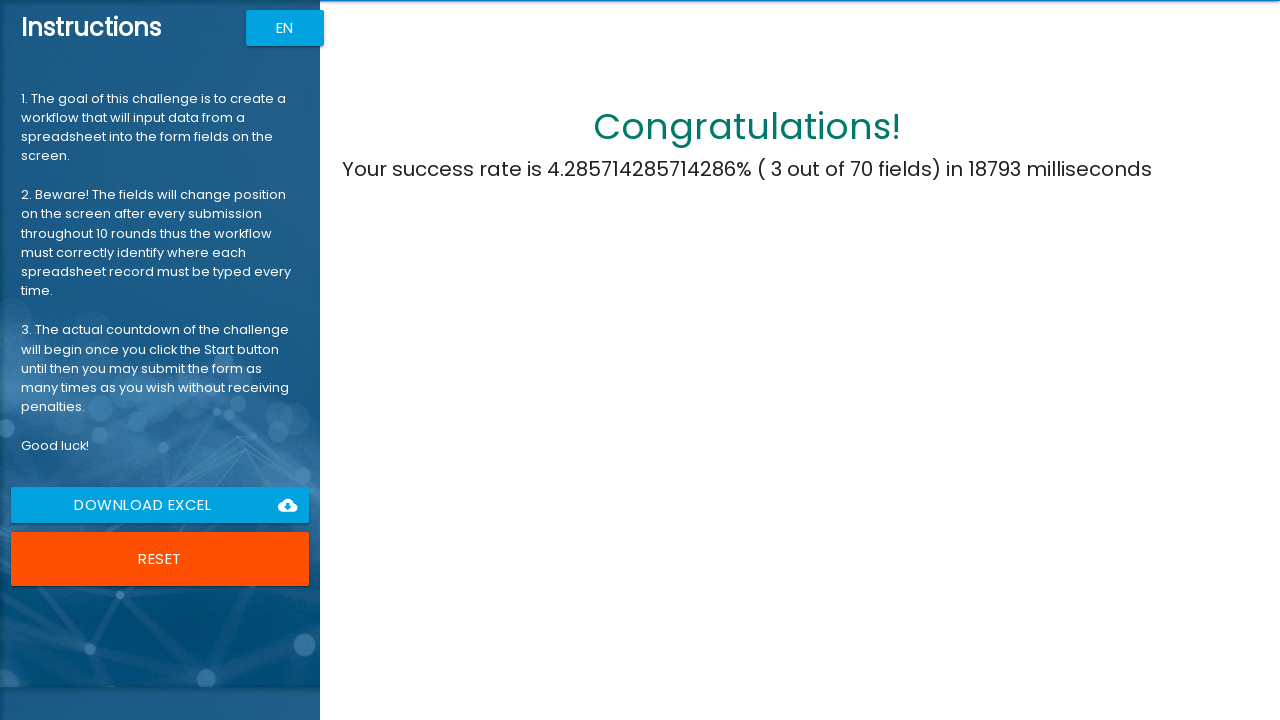

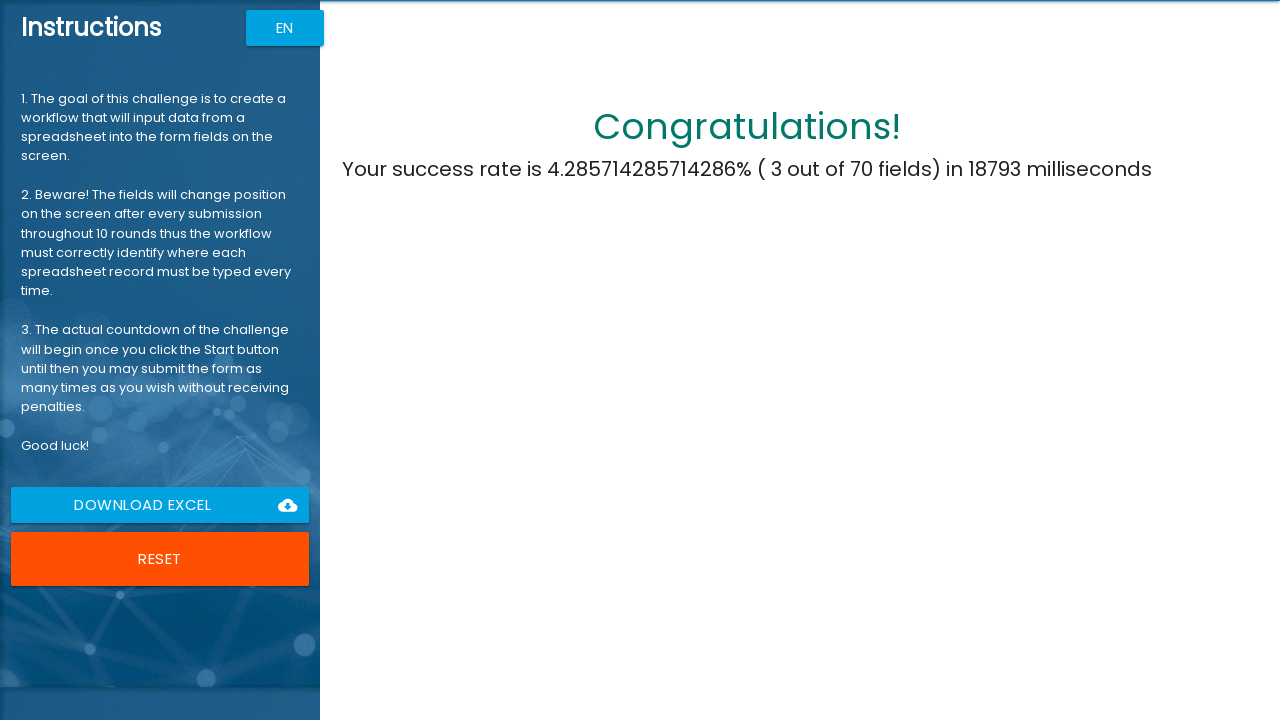